Automates the RPA Challenge by clicking the start button, filling out a form with personal information (first name, last name, company, role, address, email, phone) multiple times, and submitting each form entry.

Starting URL: http://www.rpachallenge.com/

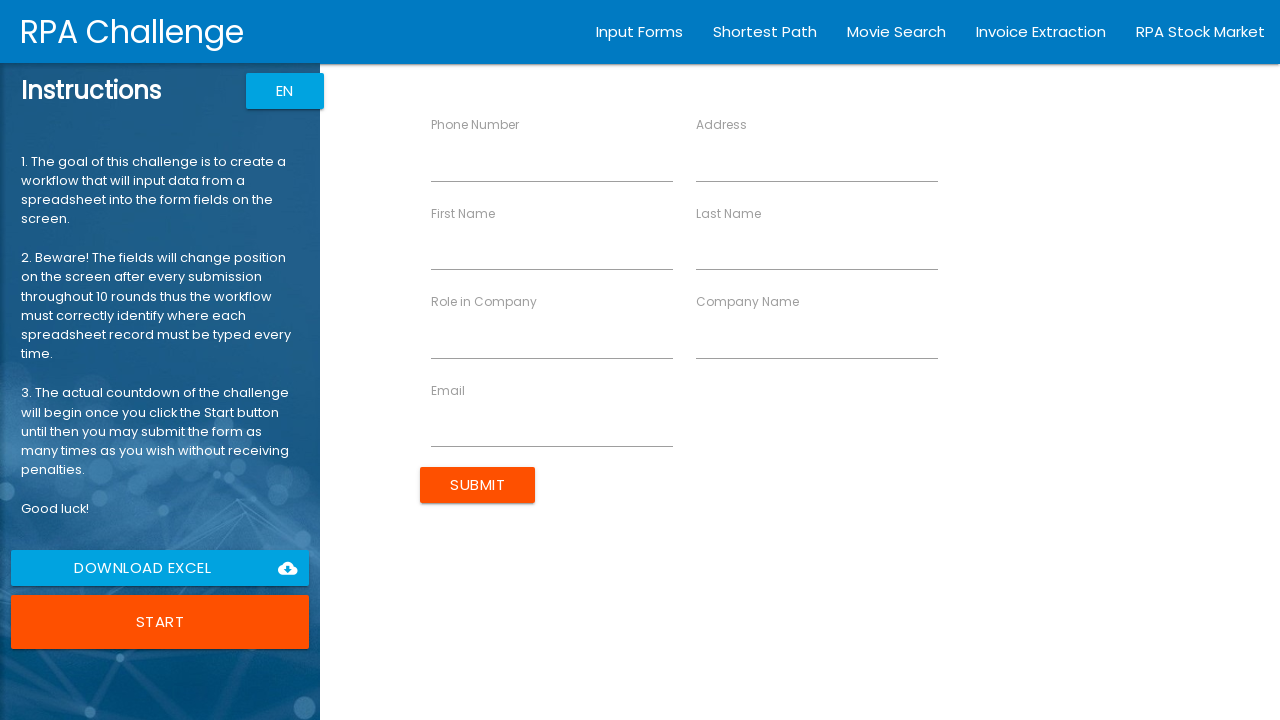

Clicked the Start button to begin RPA Challenge at (160, 622) on button:has-text('Start')
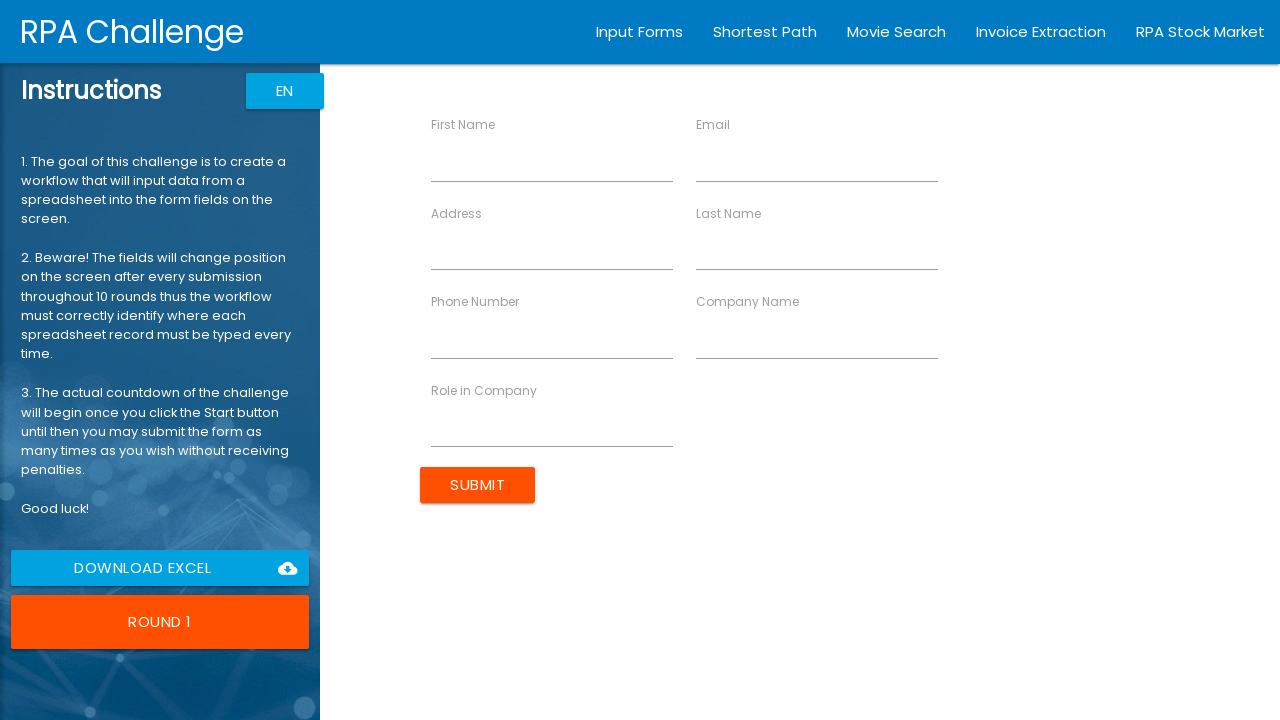

Form ready for entry: John Smith
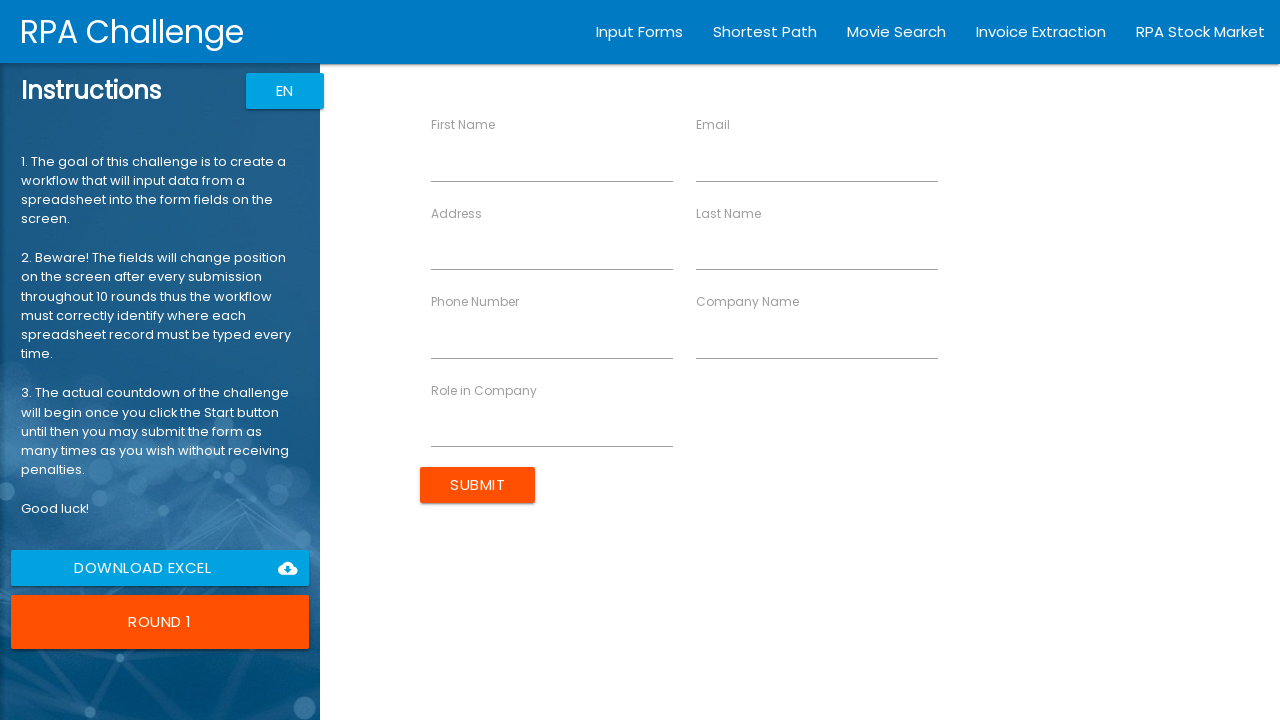

Filled First Name with 'John' on input[ng-reflect-name='labelFirstName']
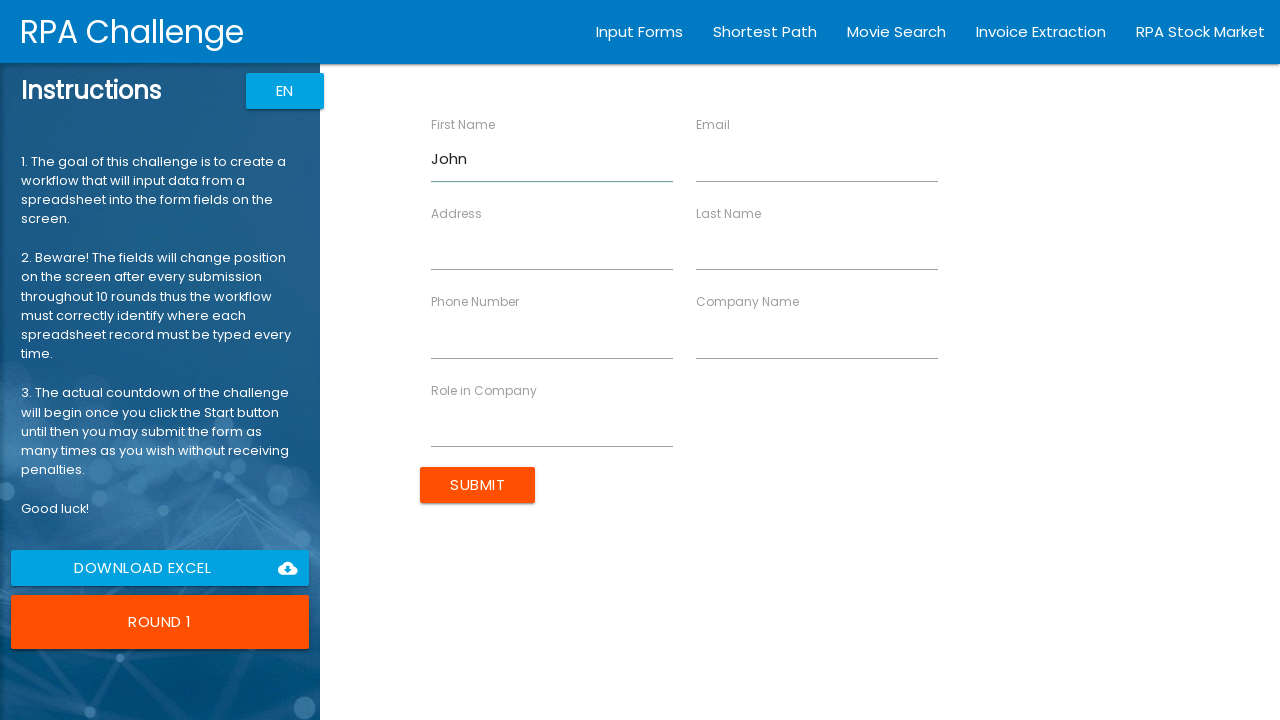

Filled Last Name with 'Smith' on input[ng-reflect-name='labelLastName']
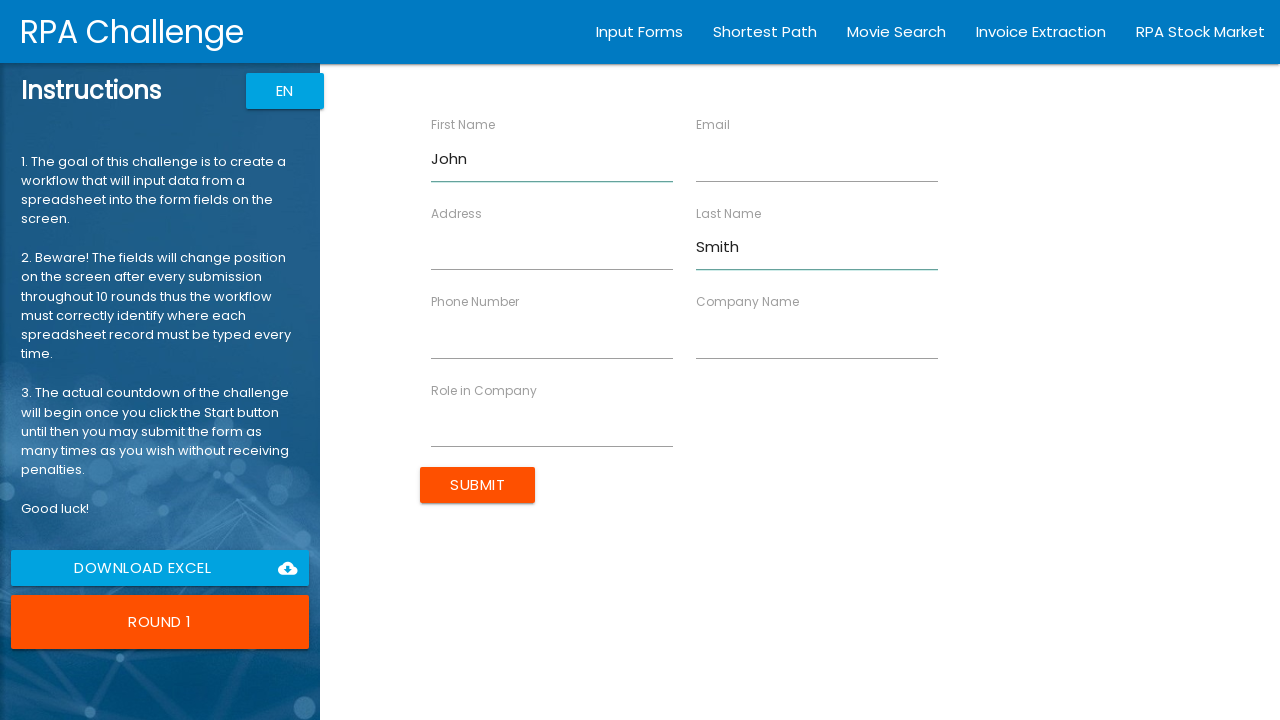

Filled Company Name with 'Acme Corp' on input[ng-reflect-name='labelCompanyName']
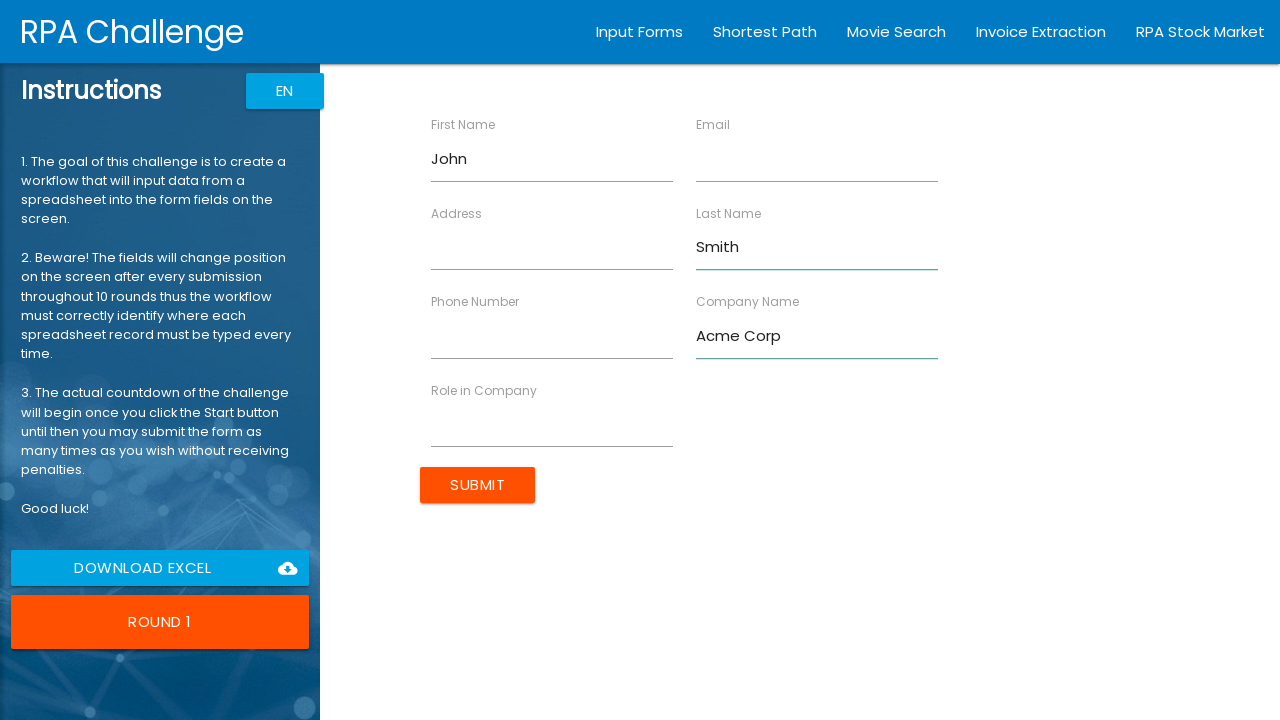

Filled Role with 'Developer' on input[ng-reflect-name='labelRole']
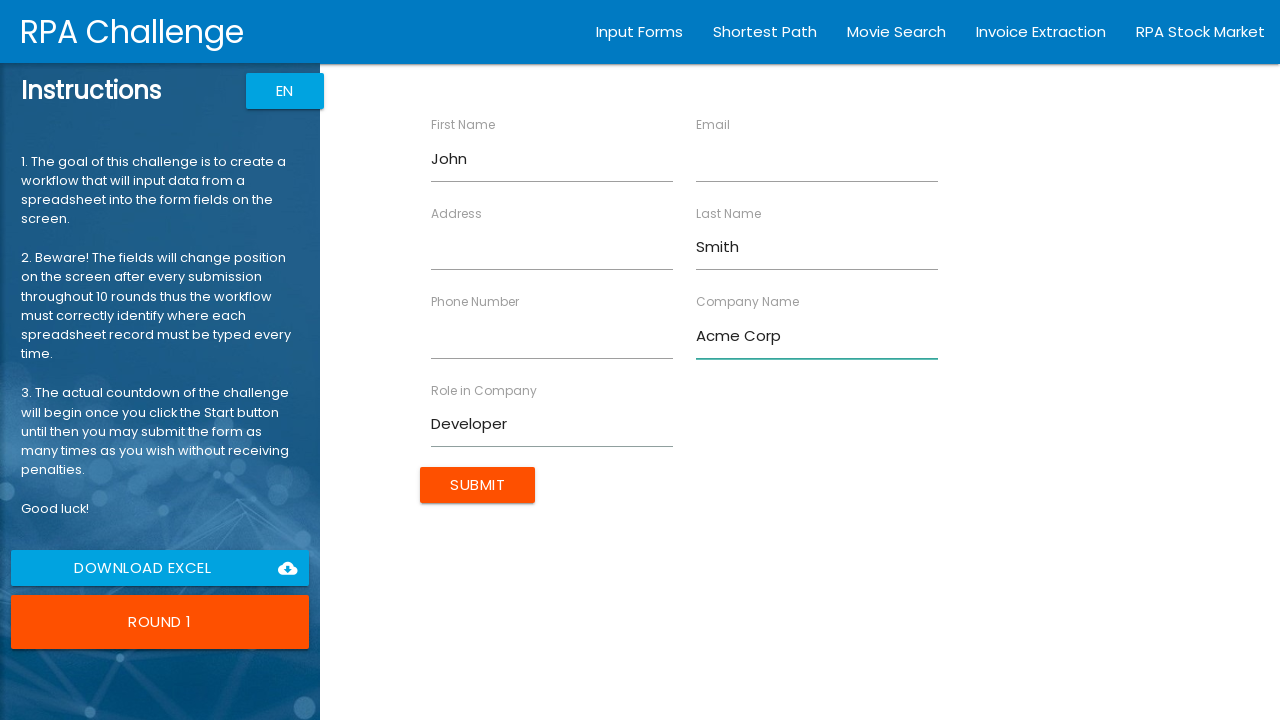

Filled Address with '123 Main St' on input[ng-reflect-name='labelAddress']
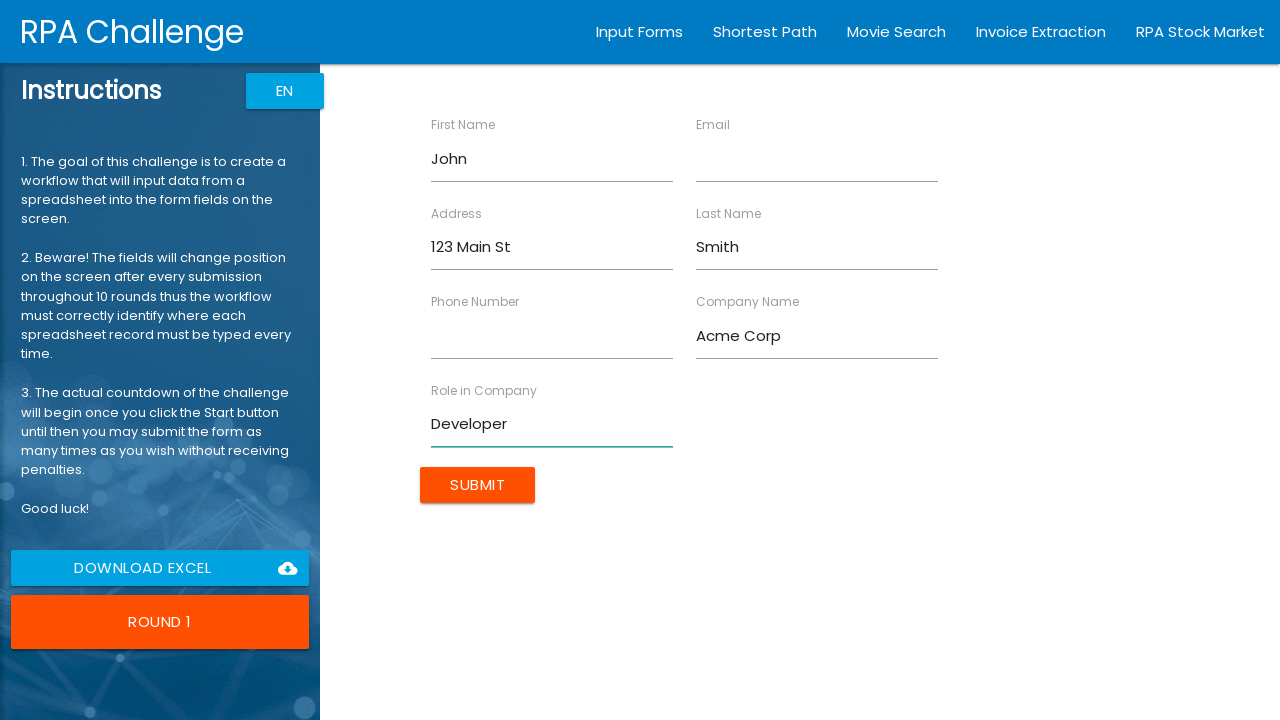

Filled Email with 'john.smith@acme.com' on input[ng-reflect-name='labelEmail']
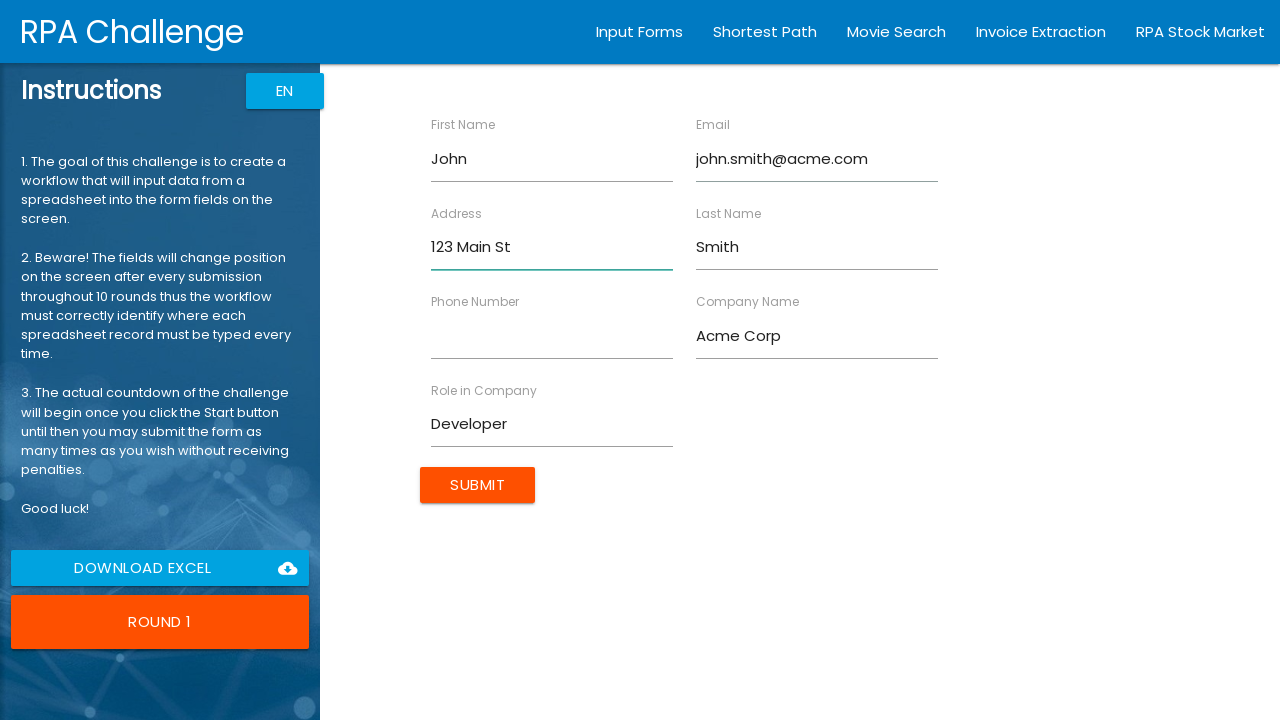

Filled Phone with '1234567890' on input[ng-reflect-name='labelPhone']
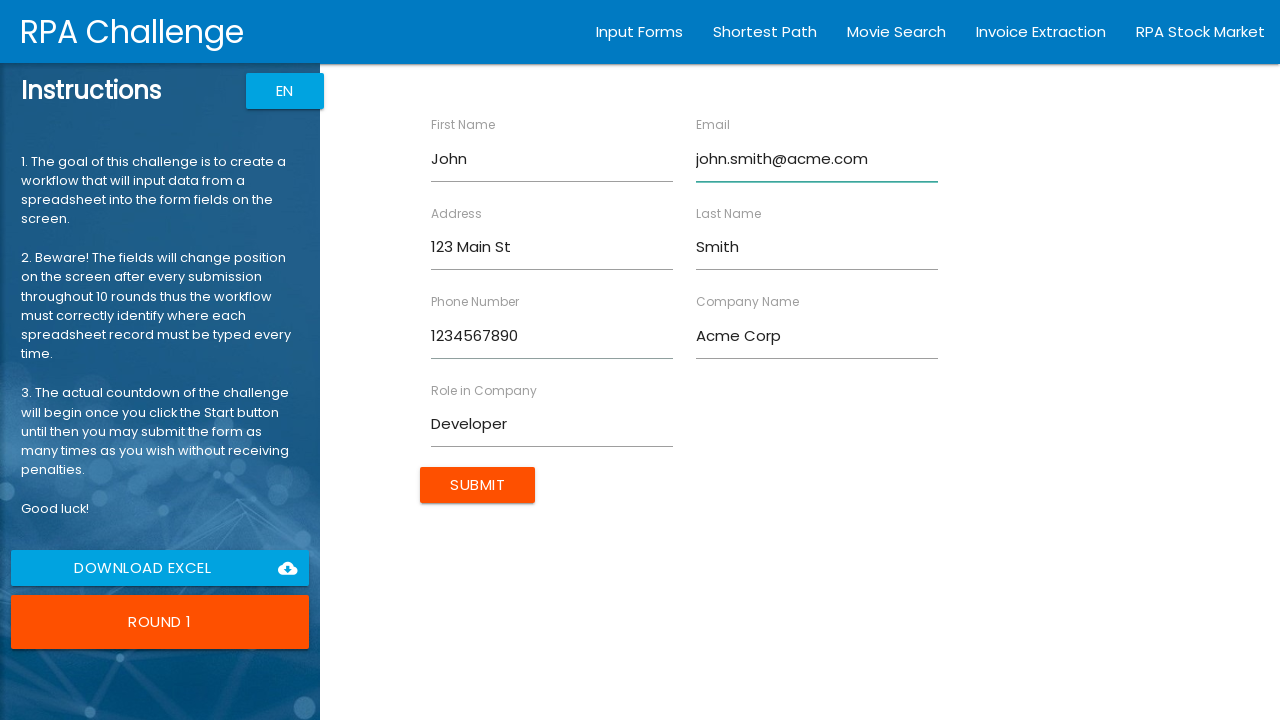

Submitted form for John Smith at (478, 485) on input[type='submit']
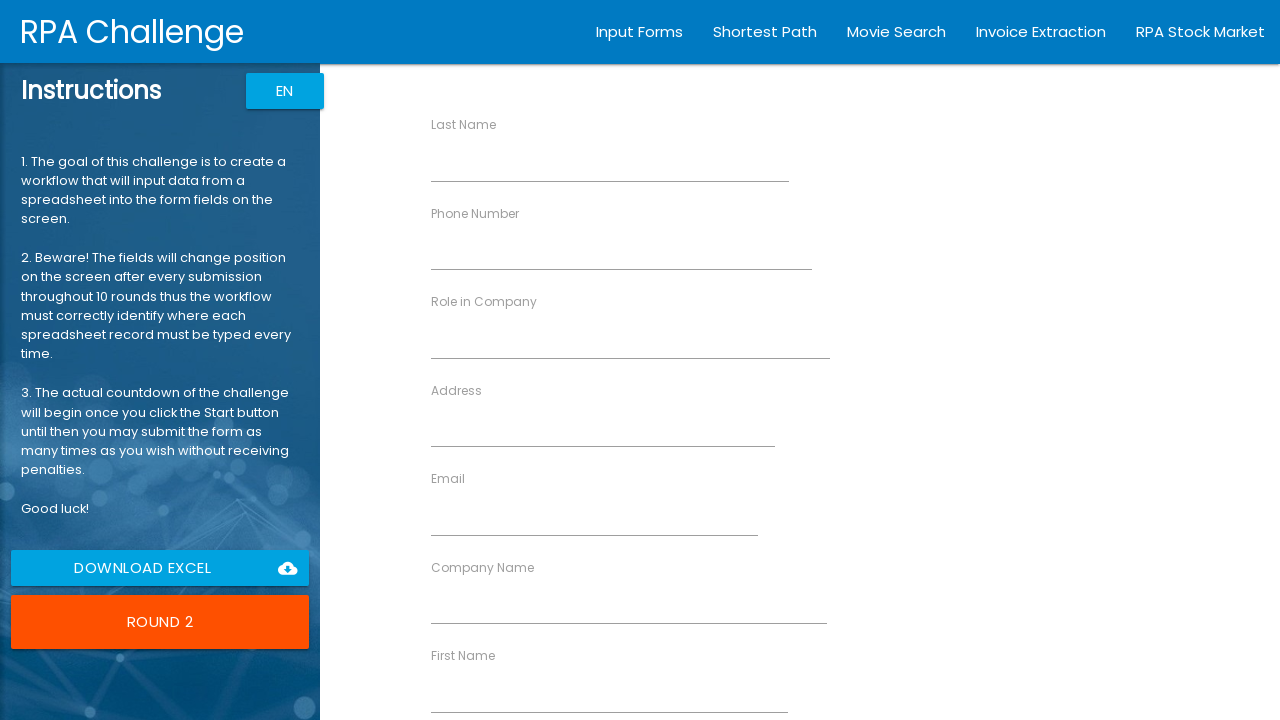

Form ready for entry: Jane Doe
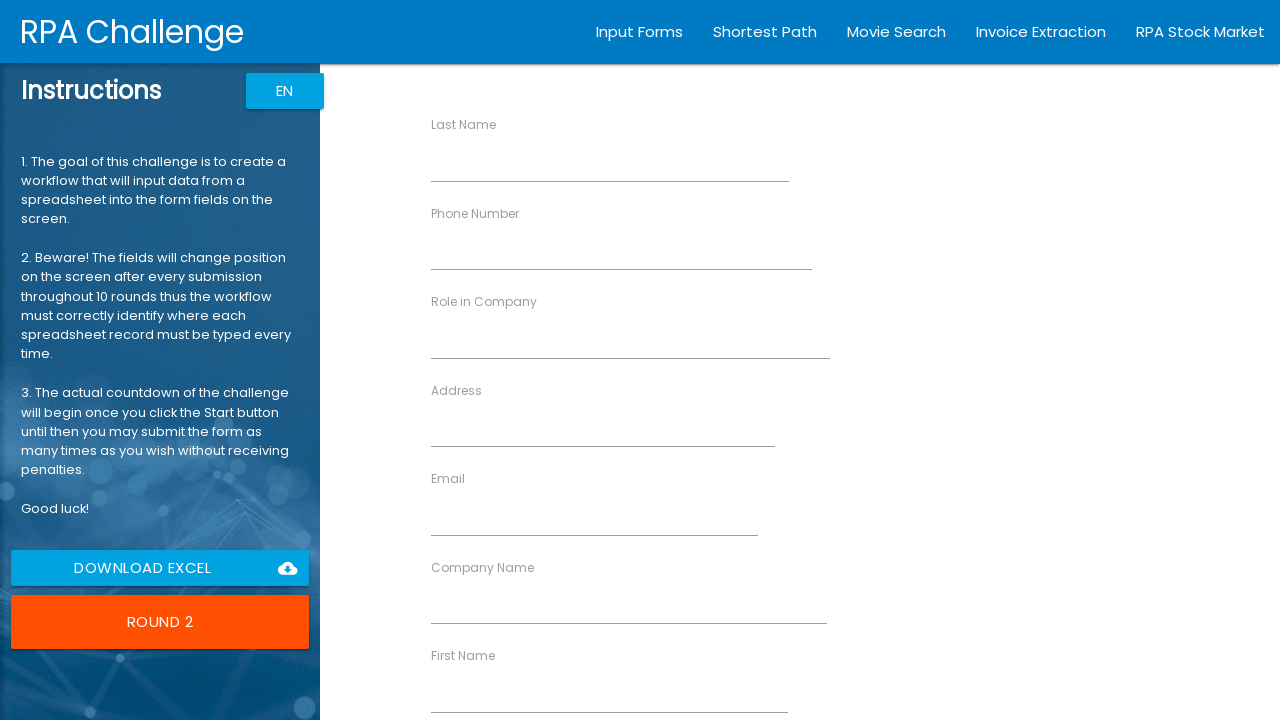

Filled First Name with 'Jane' on input[ng-reflect-name='labelFirstName']
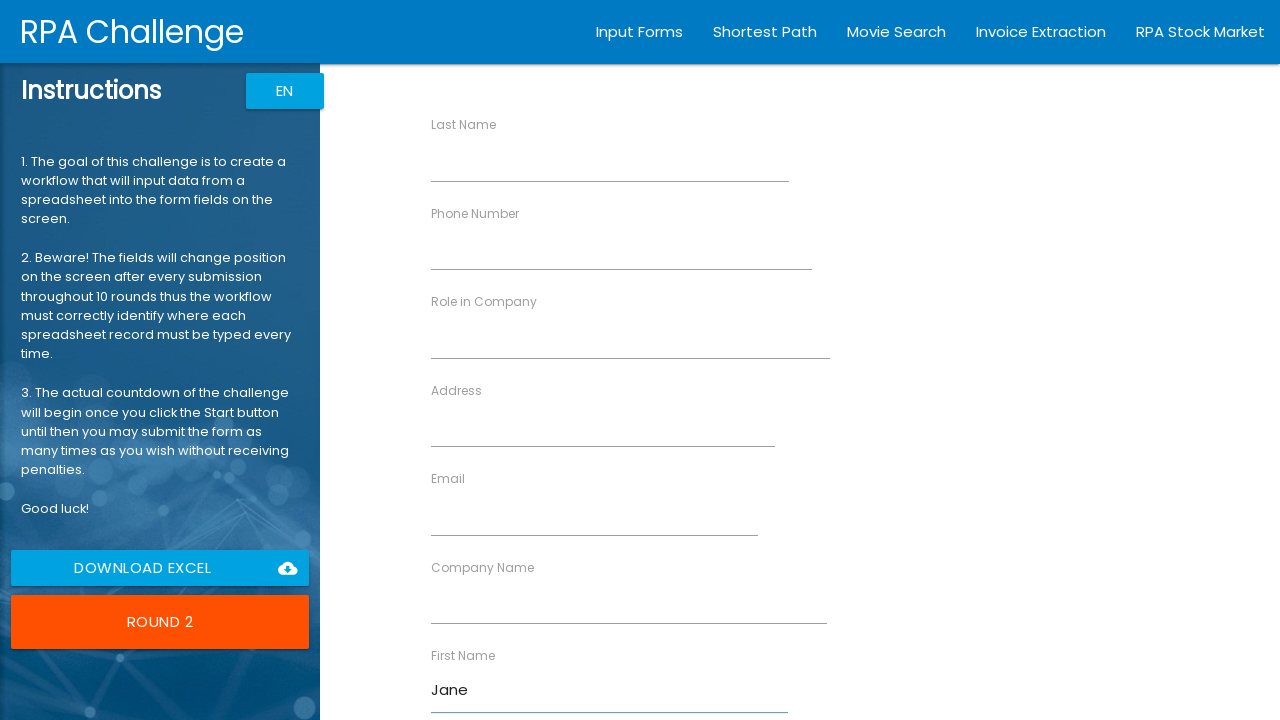

Filled Last Name with 'Doe' on input[ng-reflect-name='labelLastName']
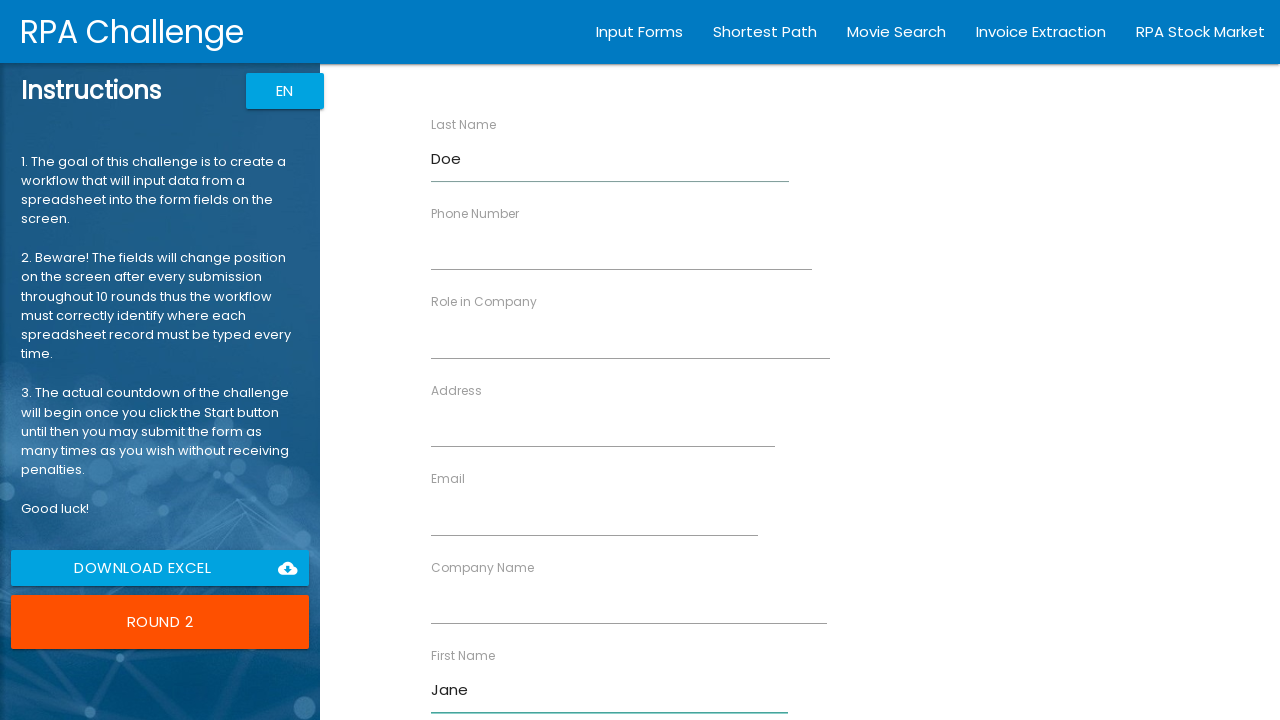

Filled Company Name with 'Tech Inc' on input[ng-reflect-name='labelCompanyName']
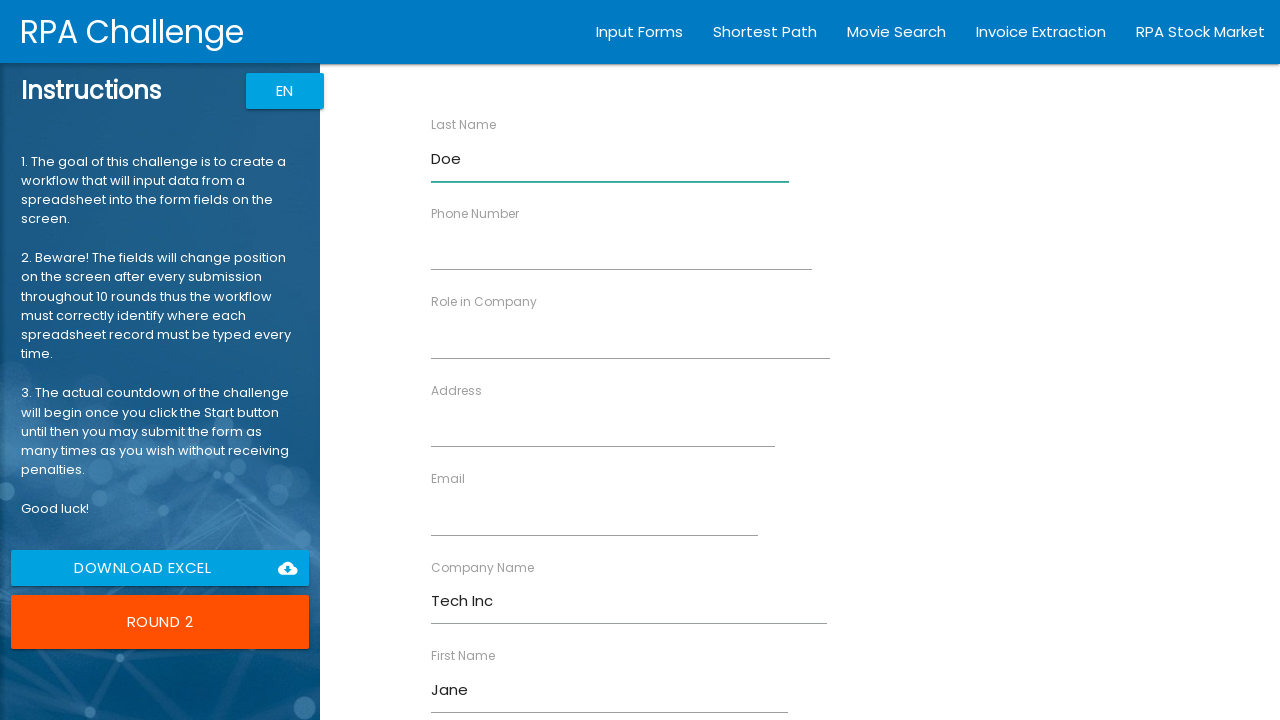

Filled Role with 'Manager' on input[ng-reflect-name='labelRole']
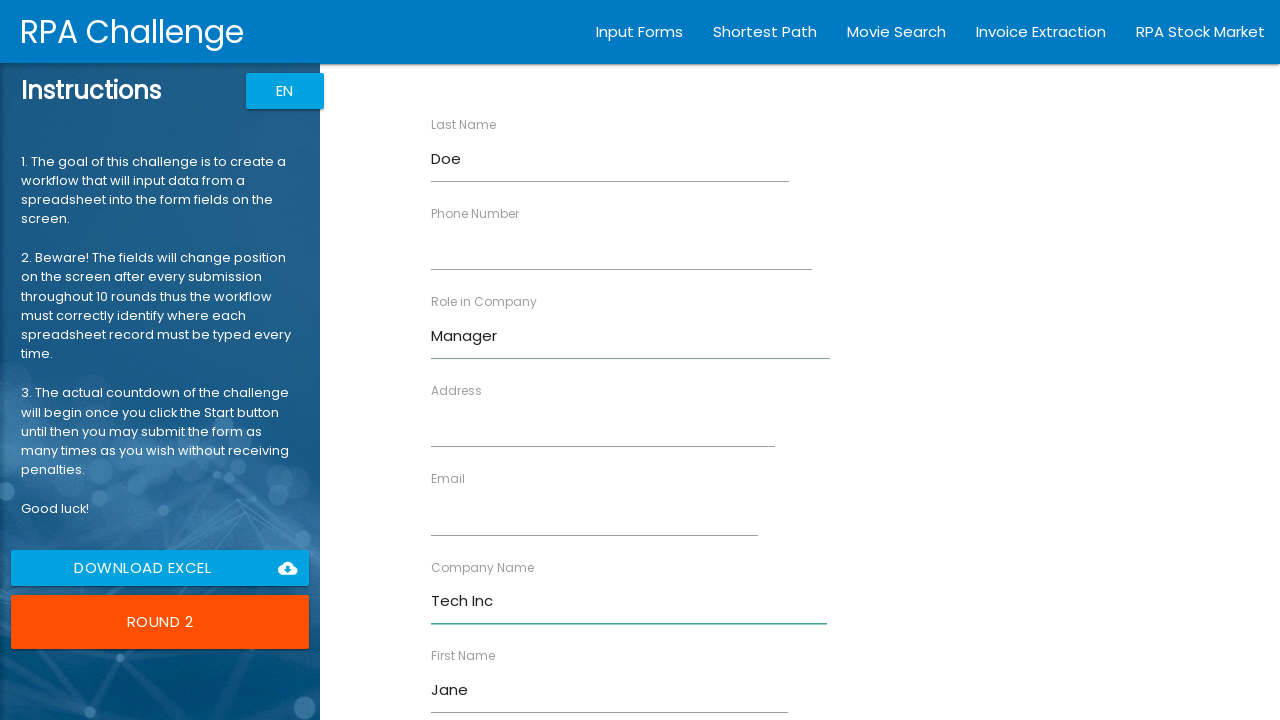

Filled Address with '456 Oak Ave' on input[ng-reflect-name='labelAddress']
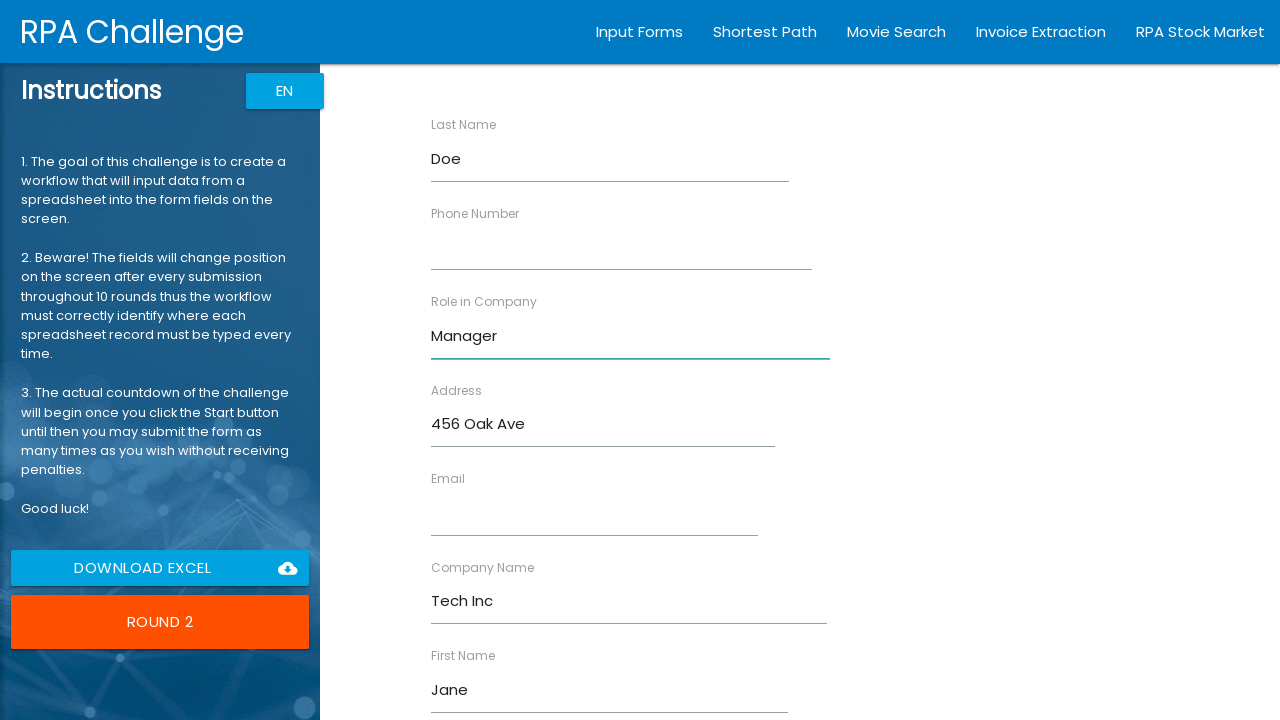

Filled Email with 'jane.doe@tech.com' on input[ng-reflect-name='labelEmail']
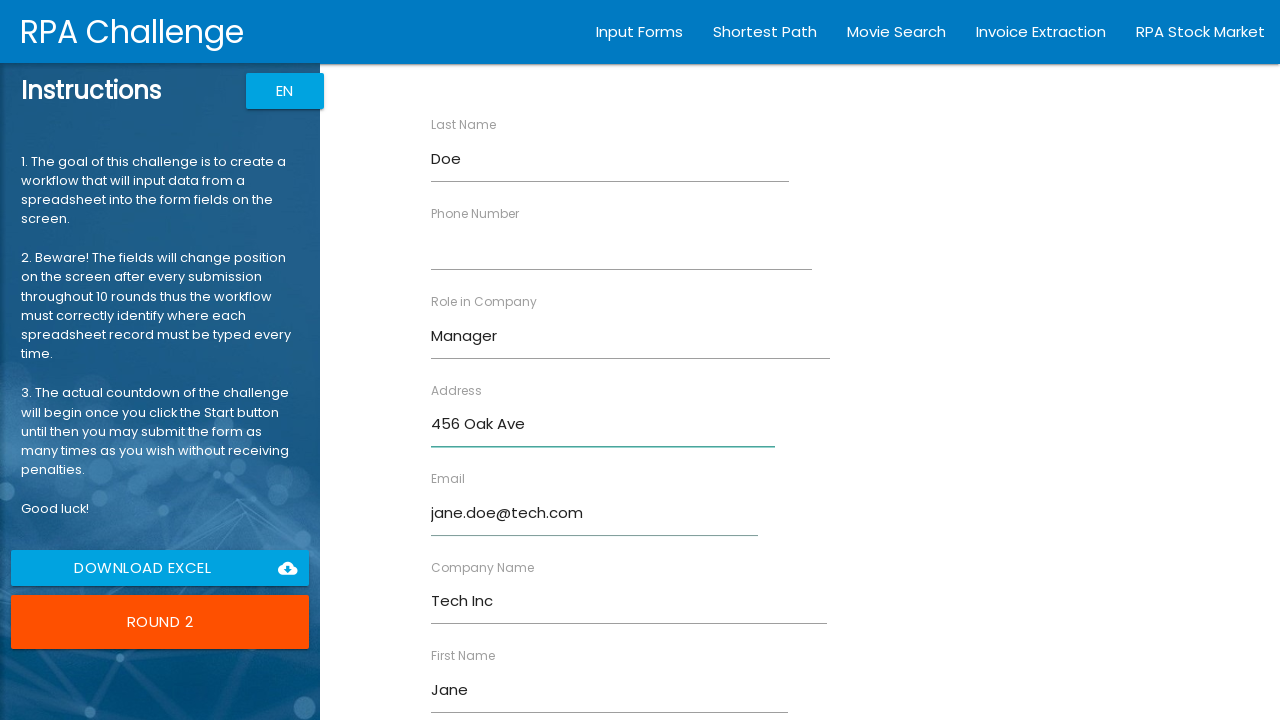

Filled Phone with '2345678901' on input[ng-reflect-name='labelPhone']
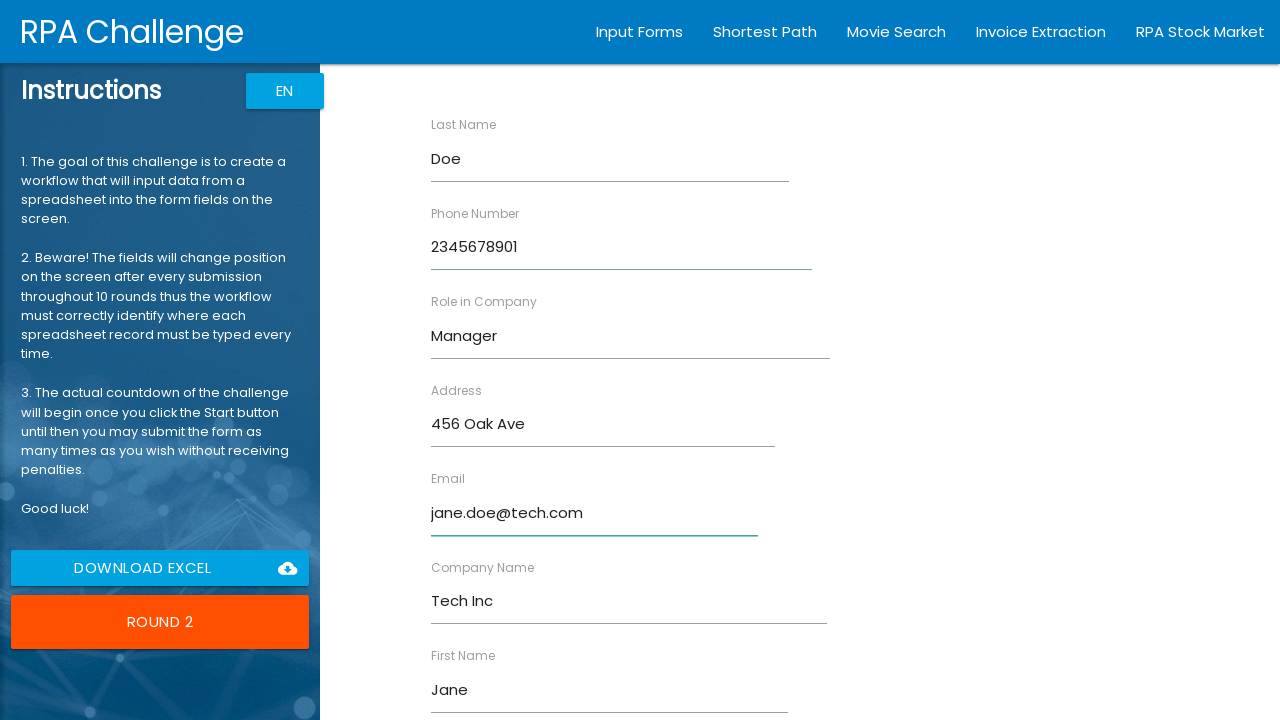

Submitted form for Jane Doe at (478, 688) on input[type='submit']
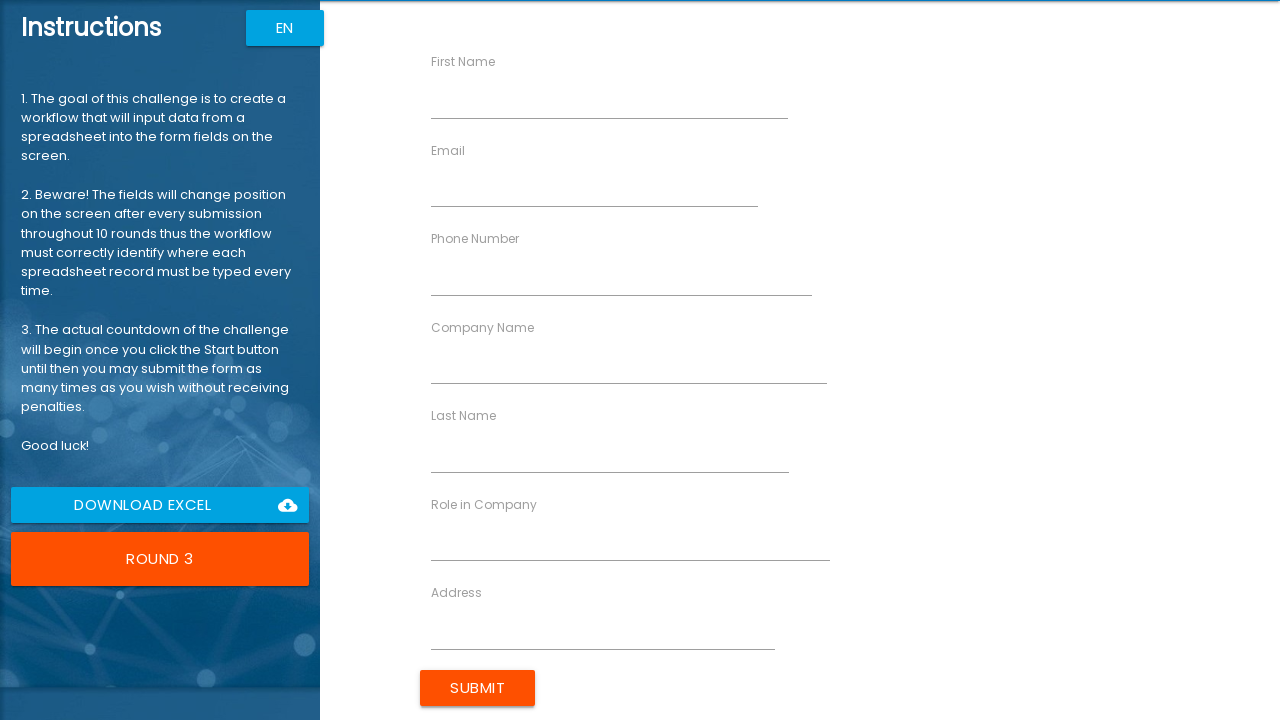

Form ready for entry: Robert Johnson
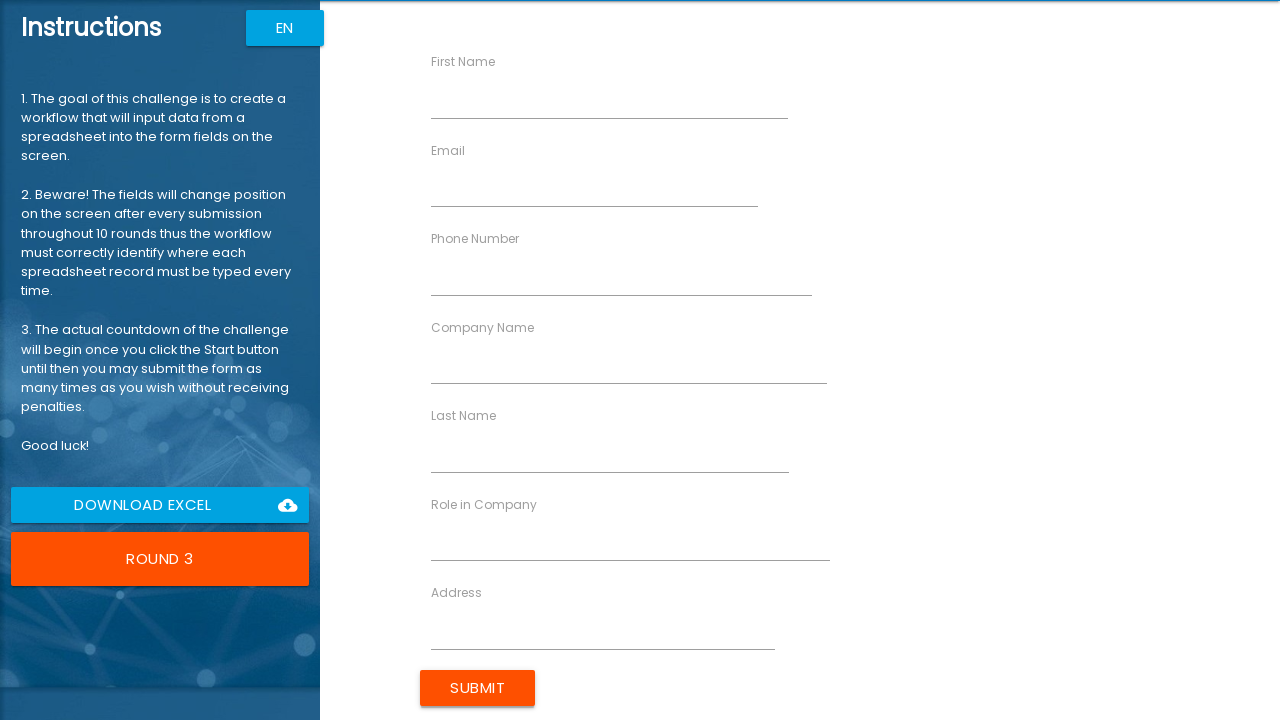

Filled First Name with 'Robert' on input[ng-reflect-name='labelFirstName']
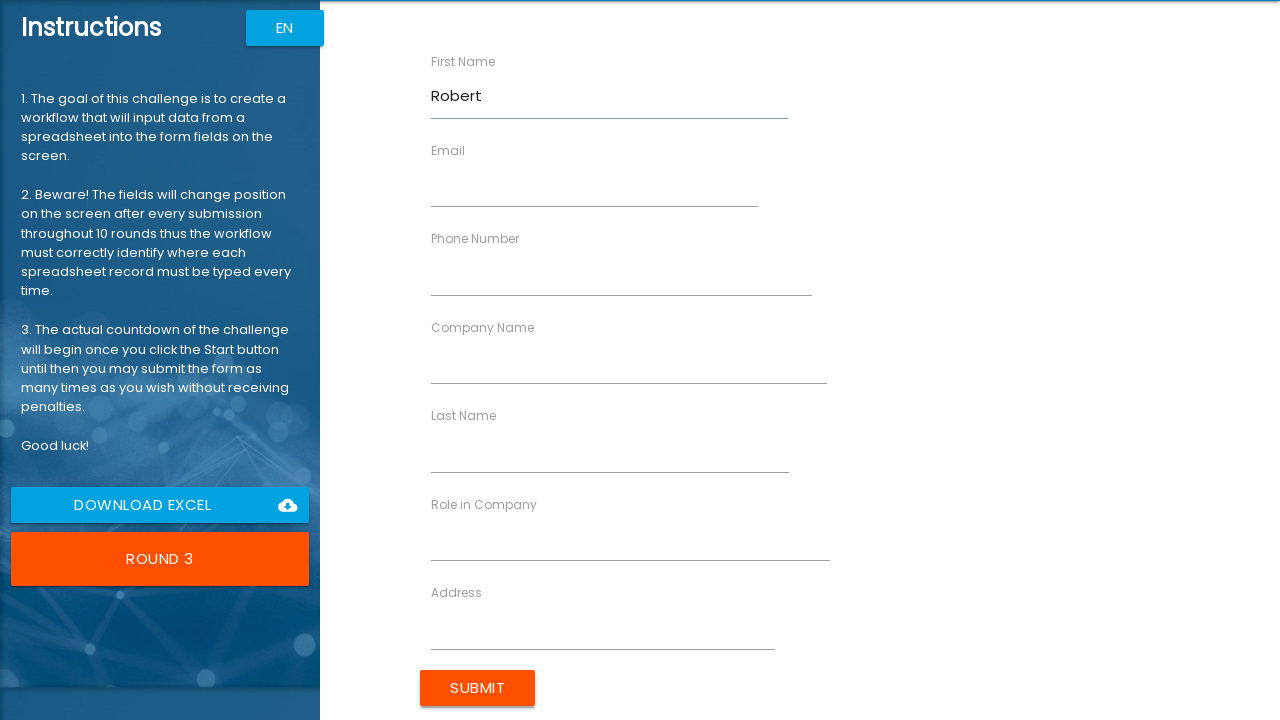

Filled Last Name with 'Johnson' on input[ng-reflect-name='labelLastName']
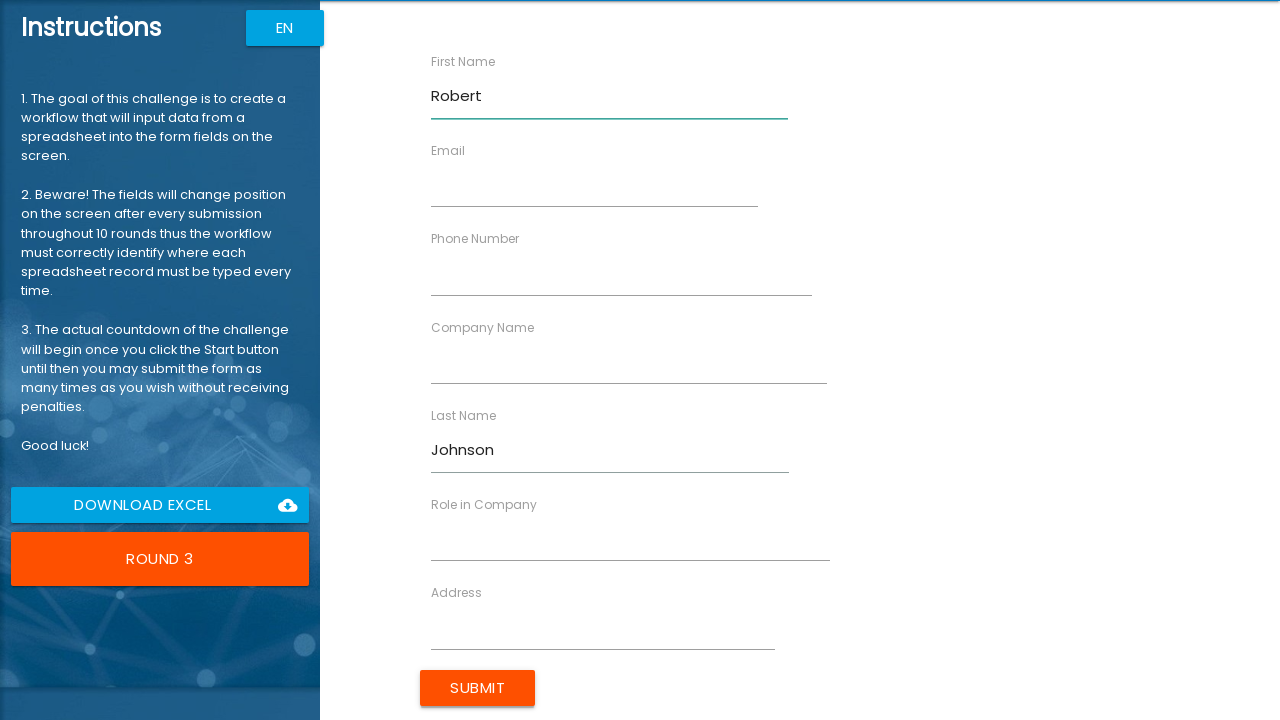

Filled Company Name with 'Global Ltd' on input[ng-reflect-name='labelCompanyName']
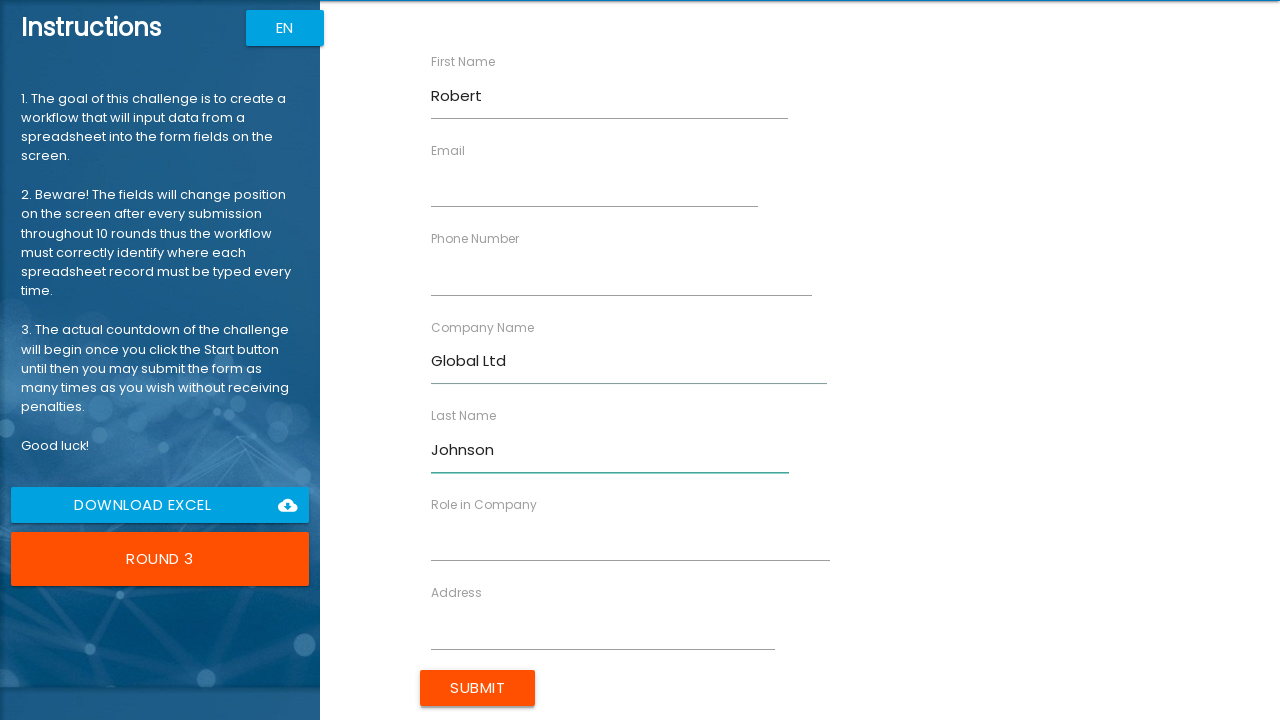

Filled Role with 'Analyst' on input[ng-reflect-name='labelRole']
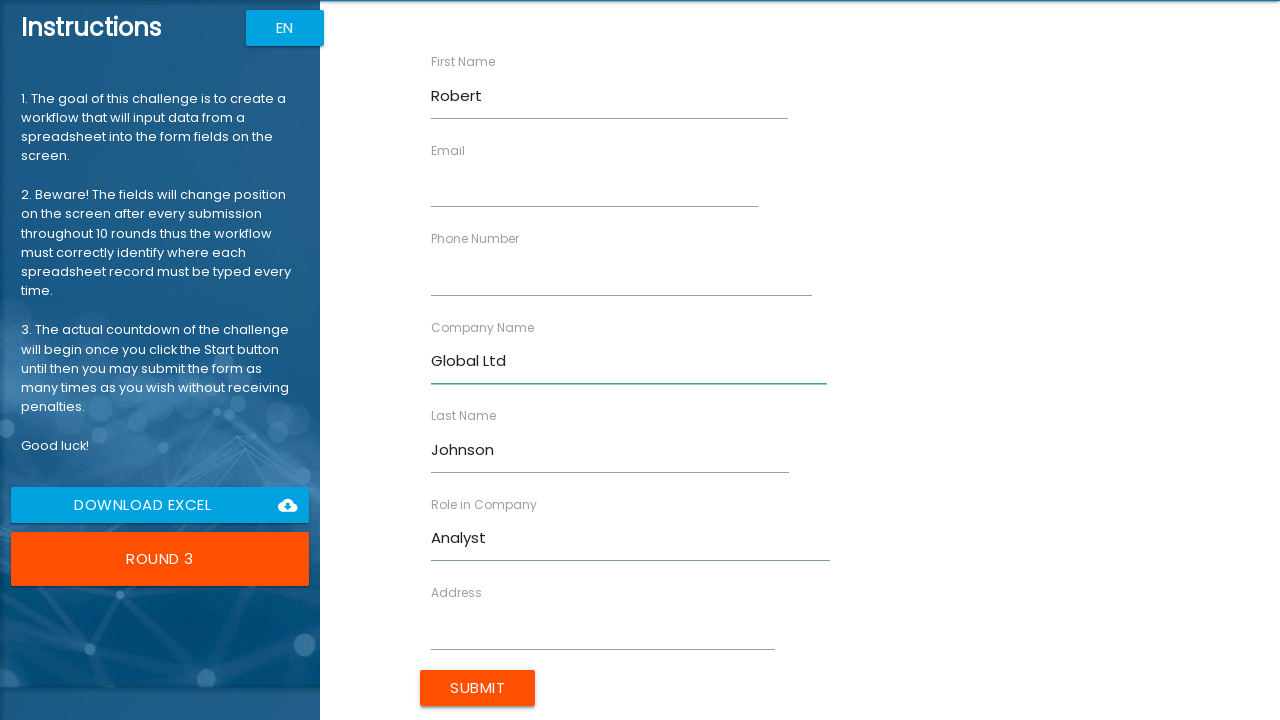

Filled Address with '789 Pine Rd' on input[ng-reflect-name='labelAddress']
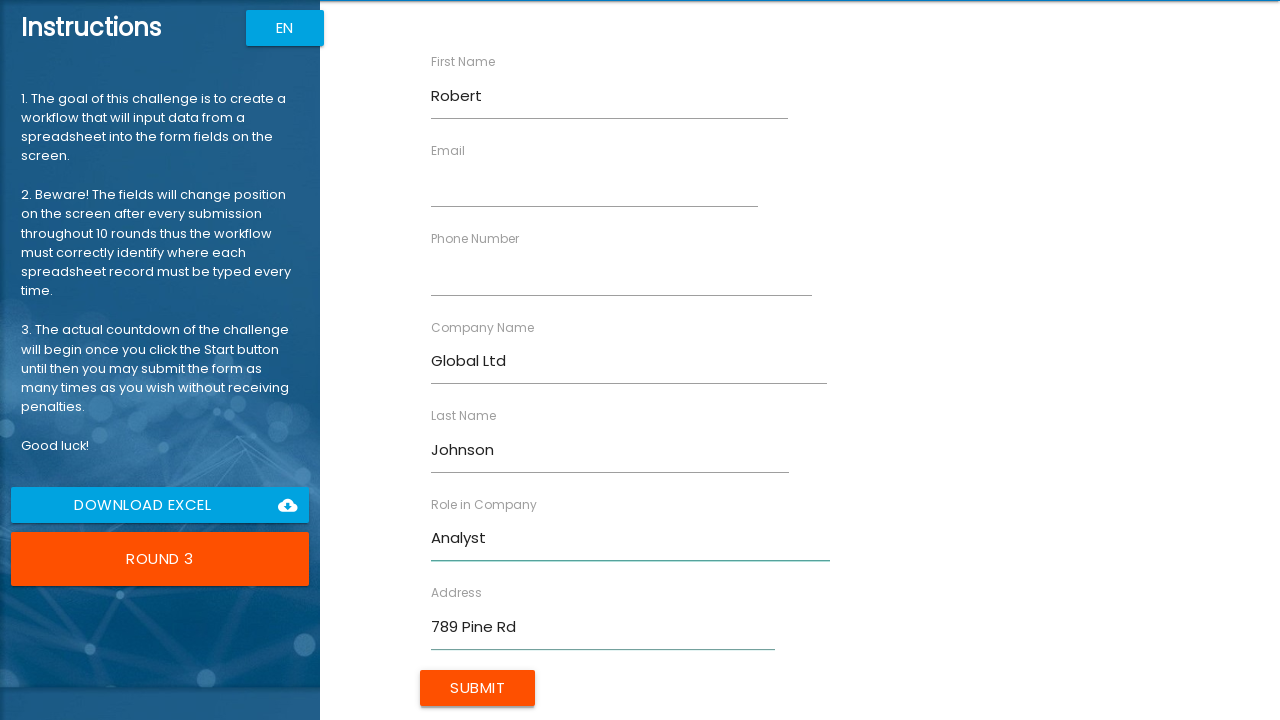

Filled Email with 'r.johnson@global.com' on input[ng-reflect-name='labelEmail']
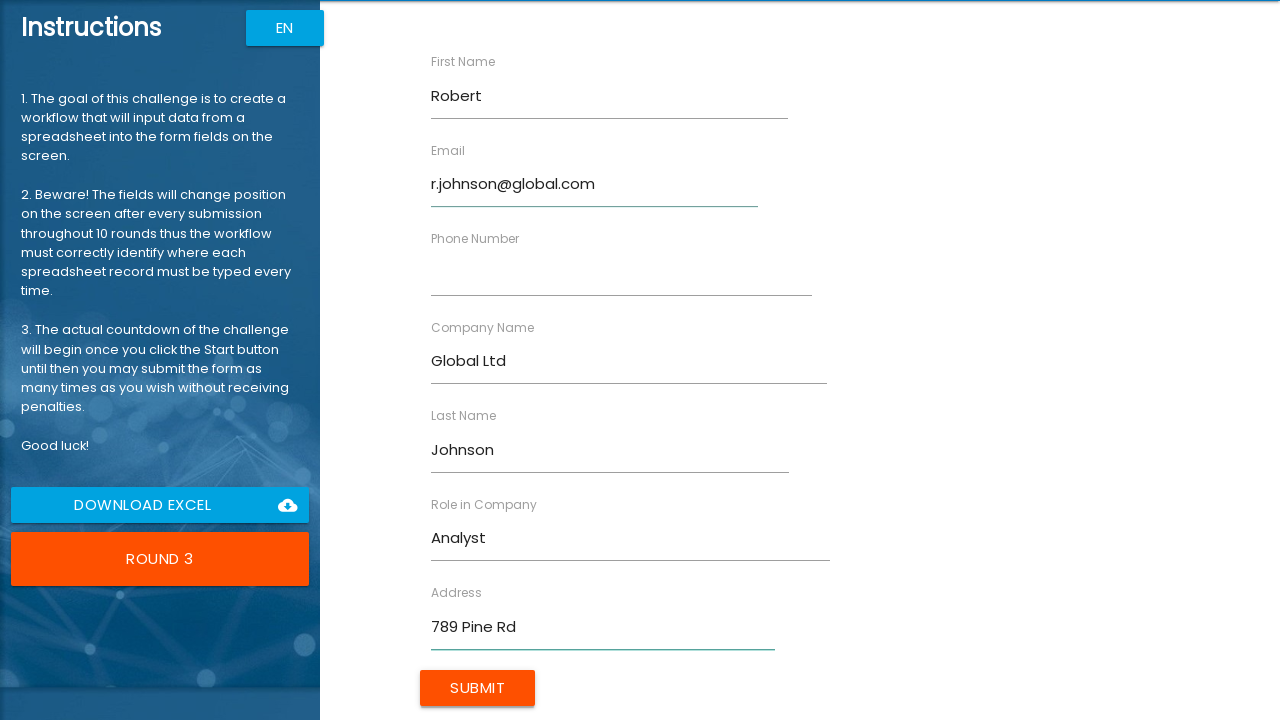

Filled Phone with '3456789012' on input[ng-reflect-name='labelPhone']
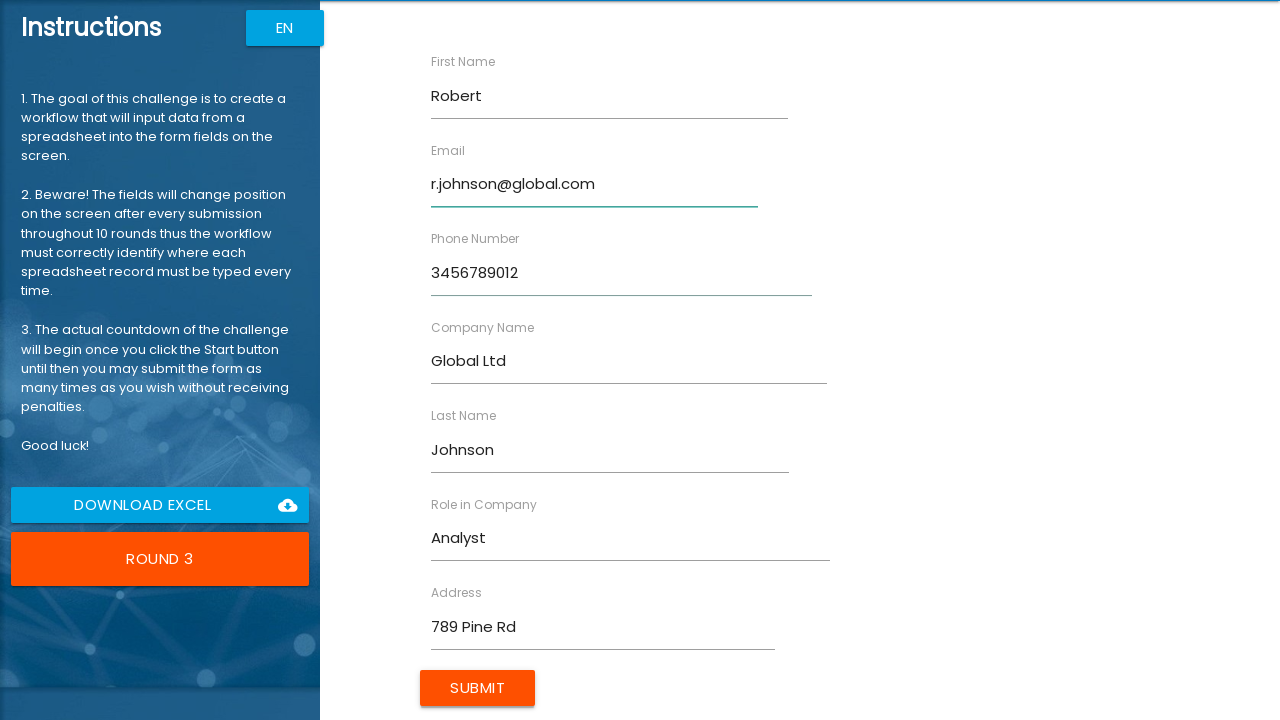

Submitted form for Robert Johnson at (478, 688) on input[type='submit']
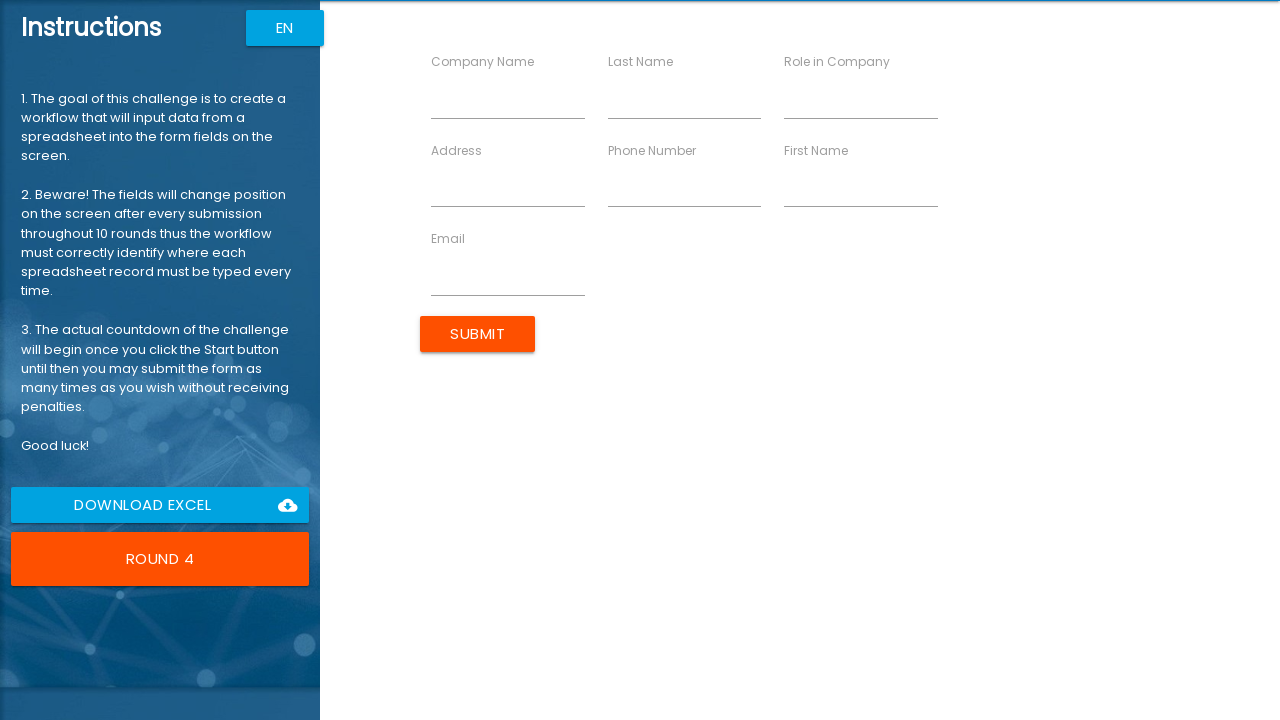

Form ready for entry: Emily Brown
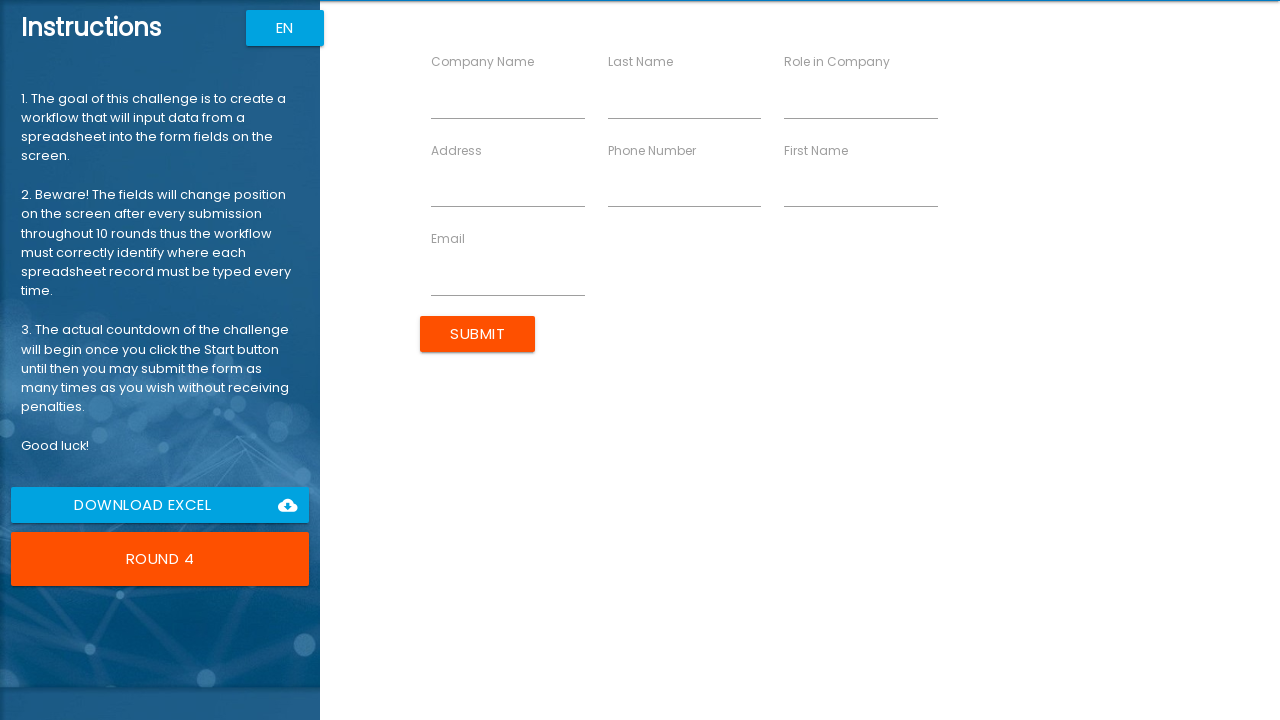

Filled First Name with 'Emily' on input[ng-reflect-name='labelFirstName']
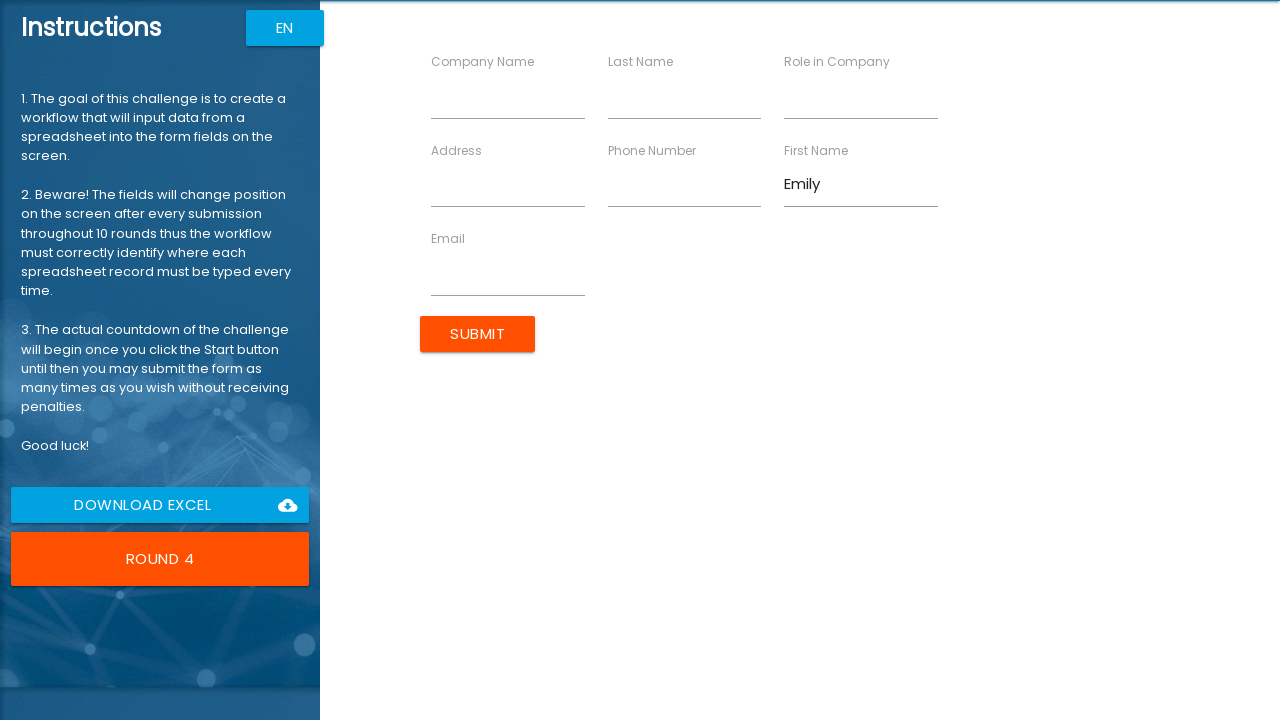

Filled Last Name with 'Brown' on input[ng-reflect-name='labelLastName']
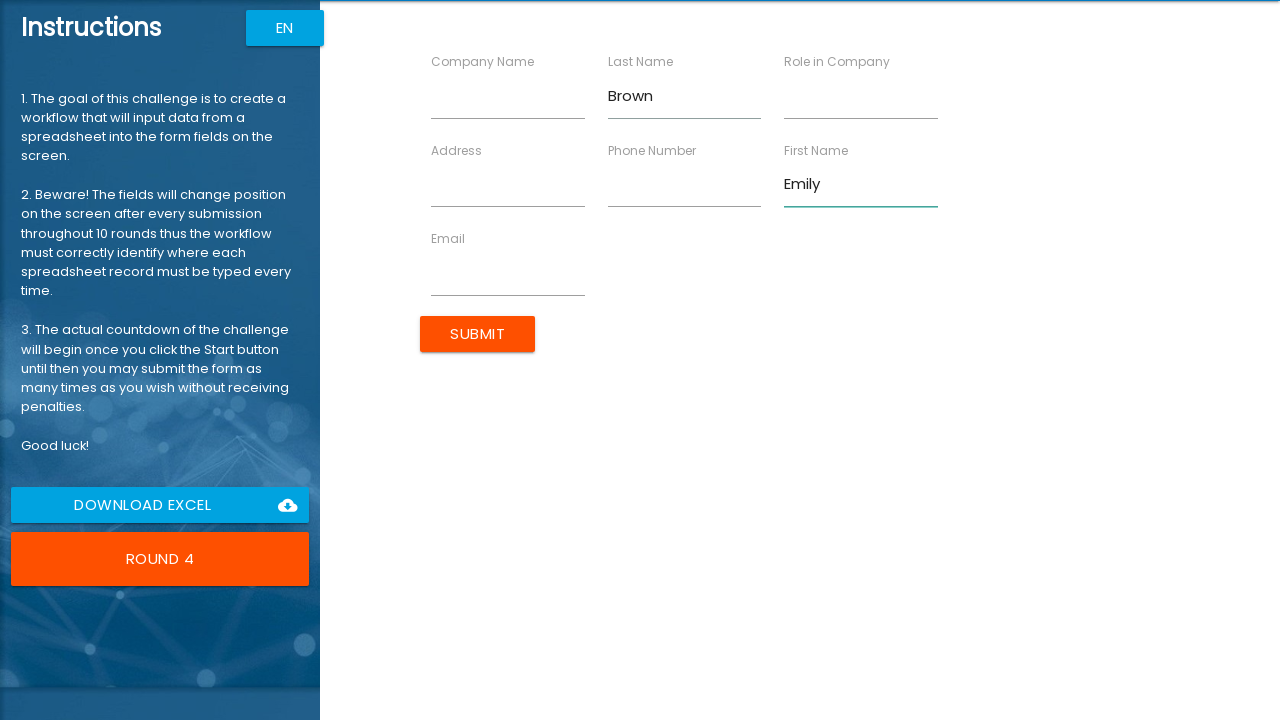

Filled Company Name with 'StartUp Co' on input[ng-reflect-name='labelCompanyName']
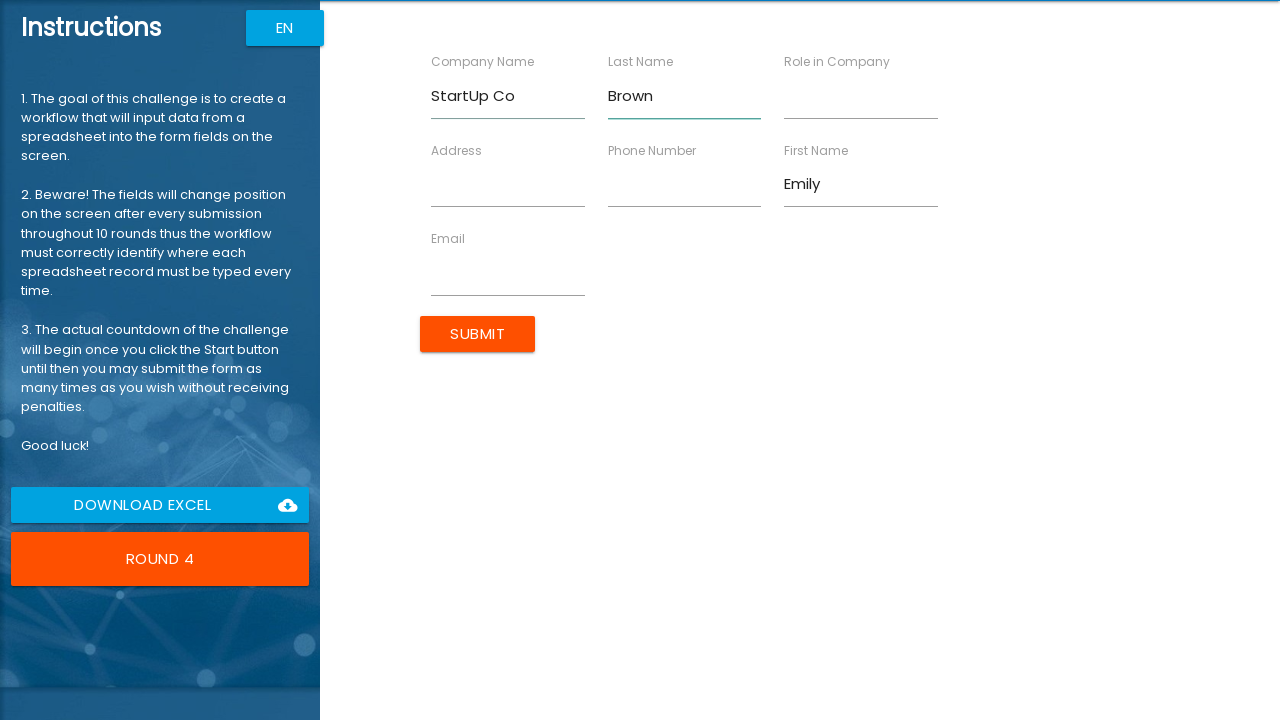

Filled Role with 'Designer' on input[ng-reflect-name='labelRole']
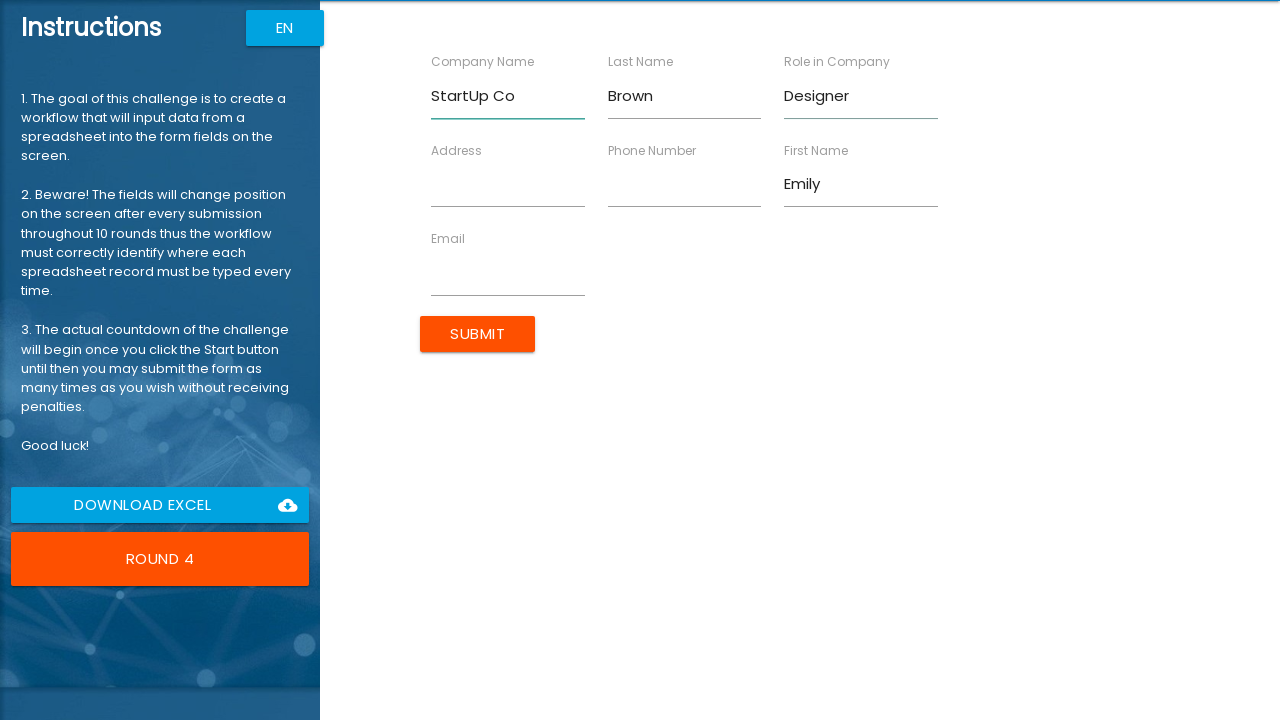

Filled Address with '321 Elm St' on input[ng-reflect-name='labelAddress']
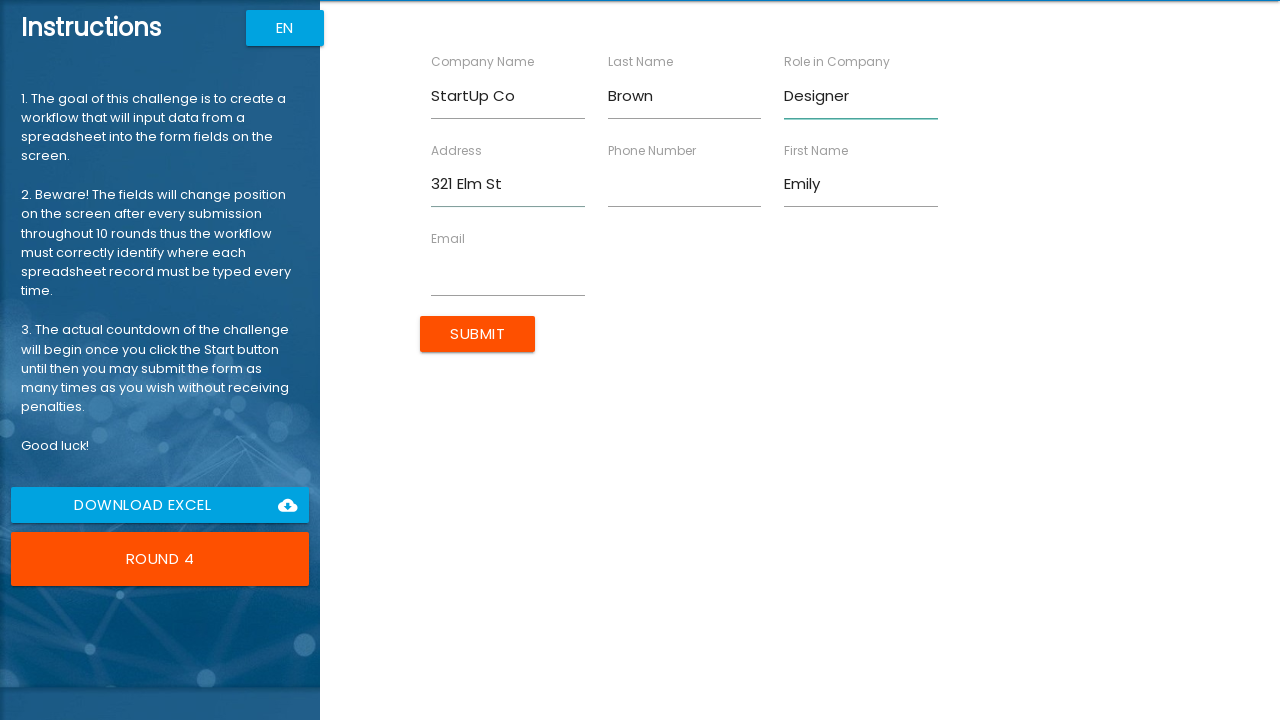

Filled Email with 'emily.b@startup.com' on input[ng-reflect-name='labelEmail']
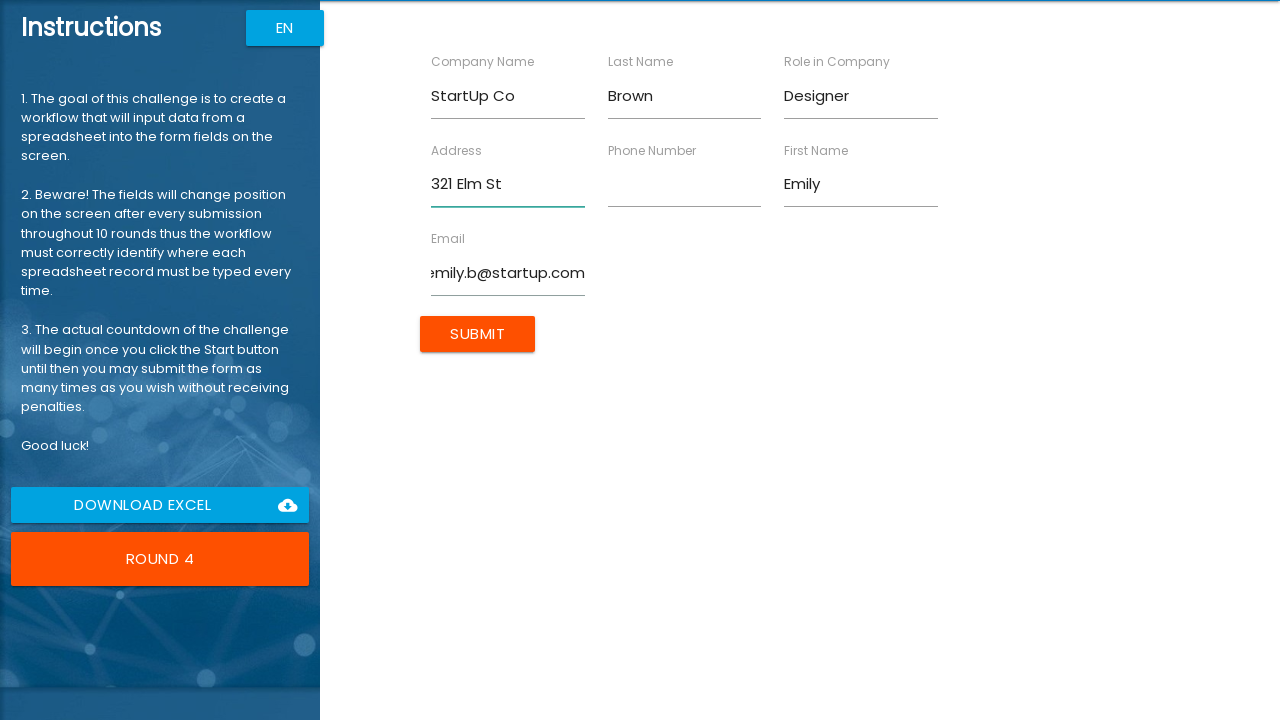

Filled Phone with '4567890123' on input[ng-reflect-name='labelPhone']
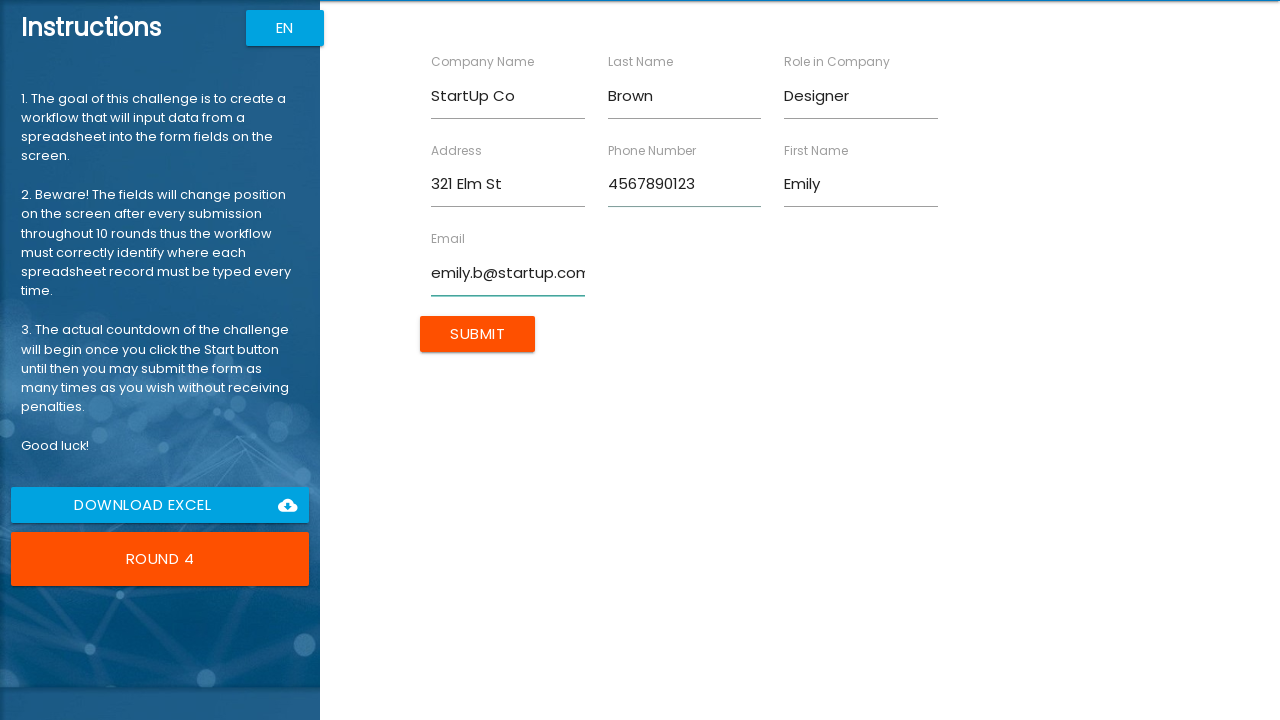

Submitted form for Emily Brown at (478, 334) on input[type='submit']
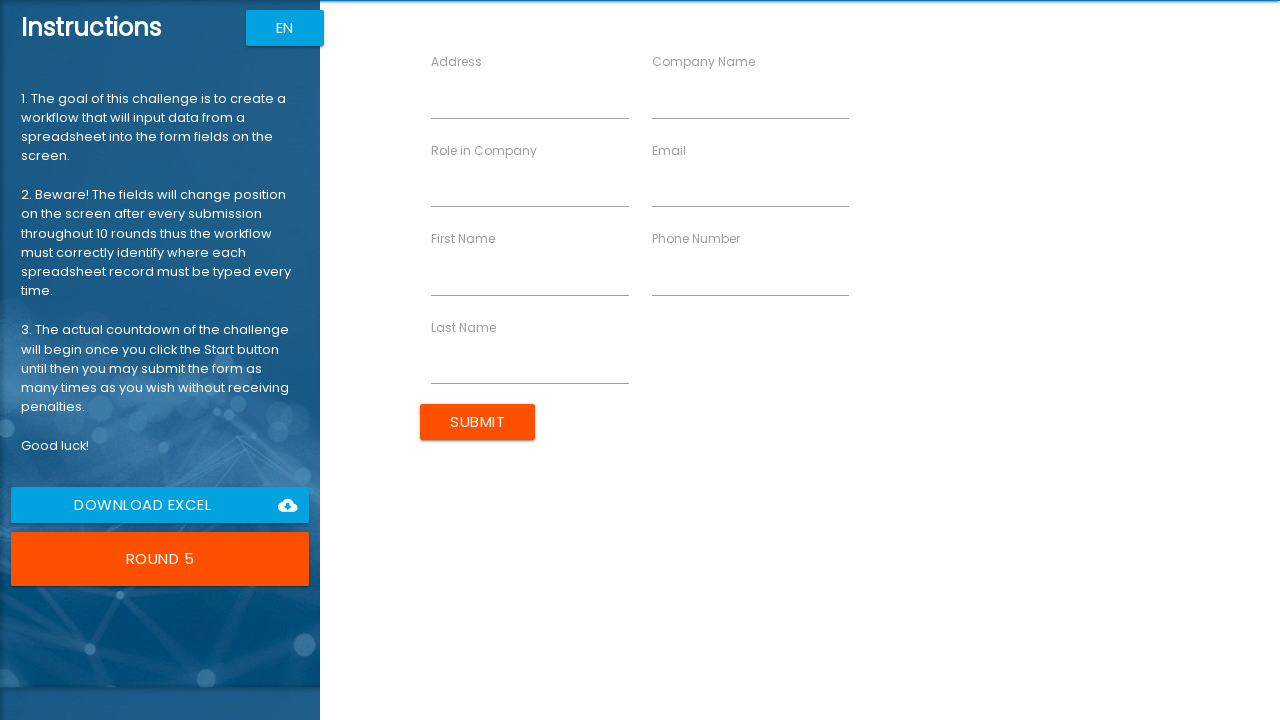

Form ready for entry: Michael Wilson
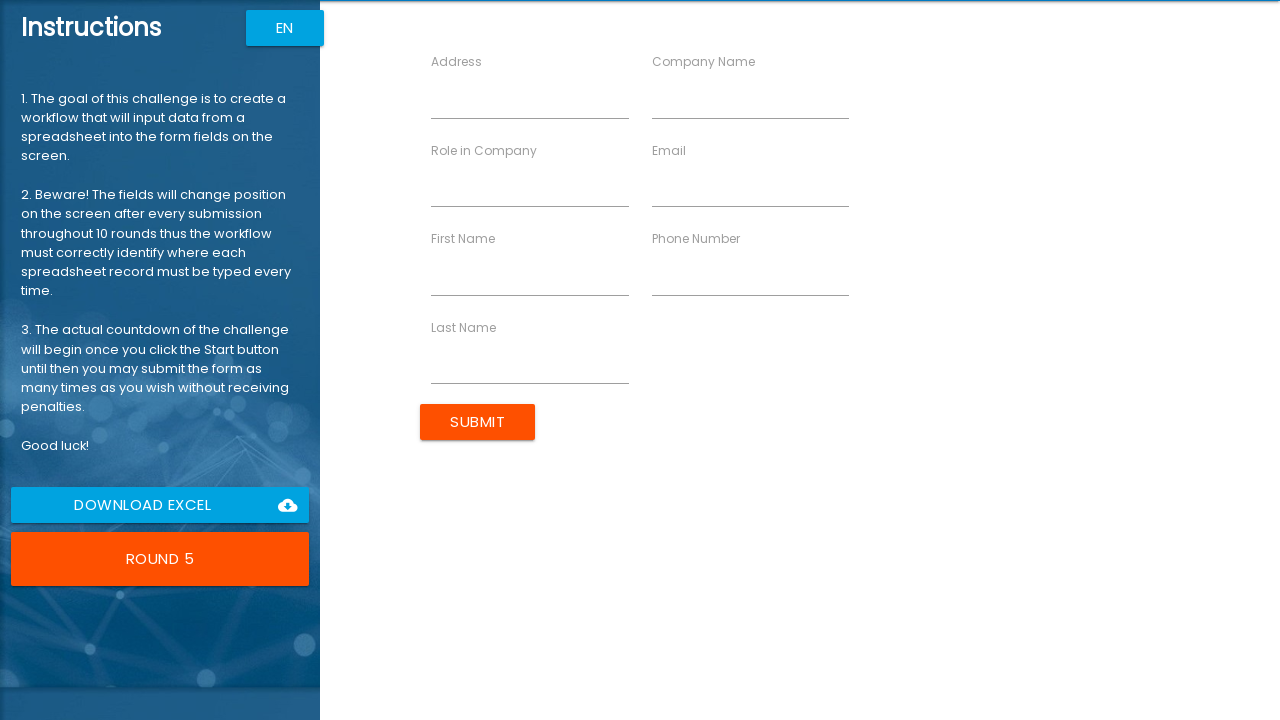

Filled First Name with 'Michael' on input[ng-reflect-name='labelFirstName']
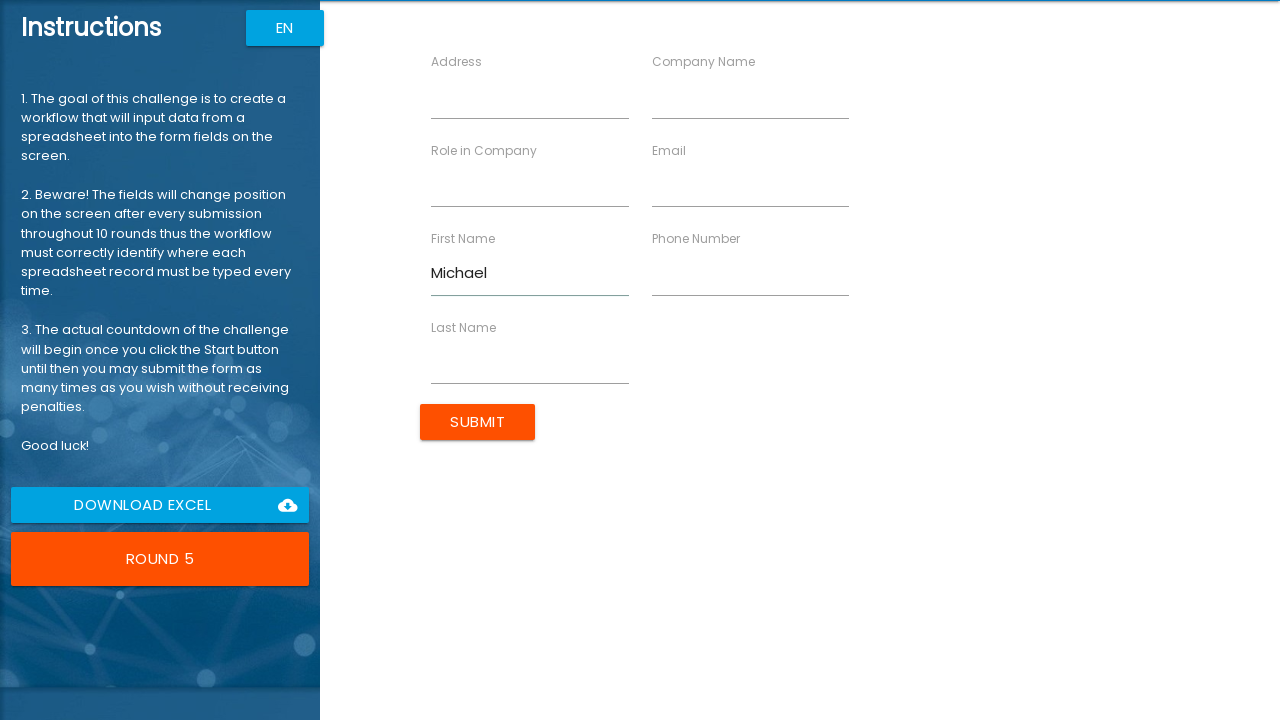

Filled Last Name with 'Wilson' on input[ng-reflect-name='labelLastName']
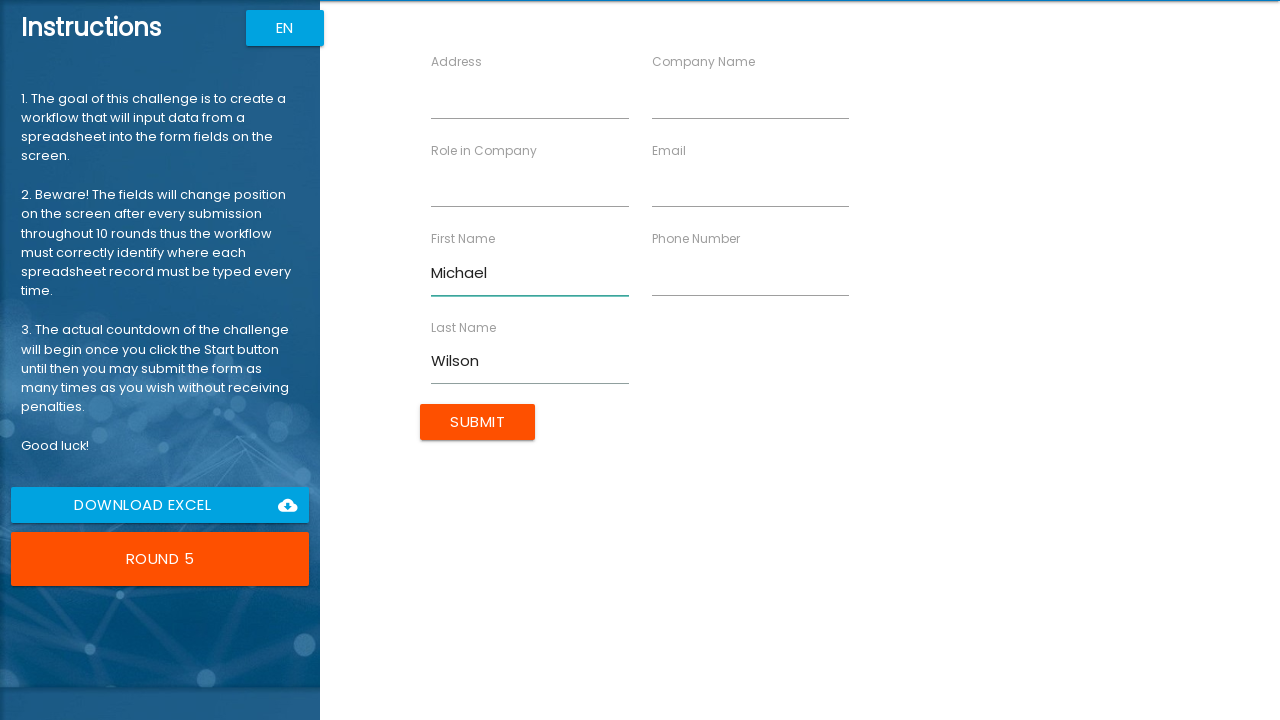

Filled Company Name with 'Enterprise LLC' on input[ng-reflect-name='labelCompanyName']
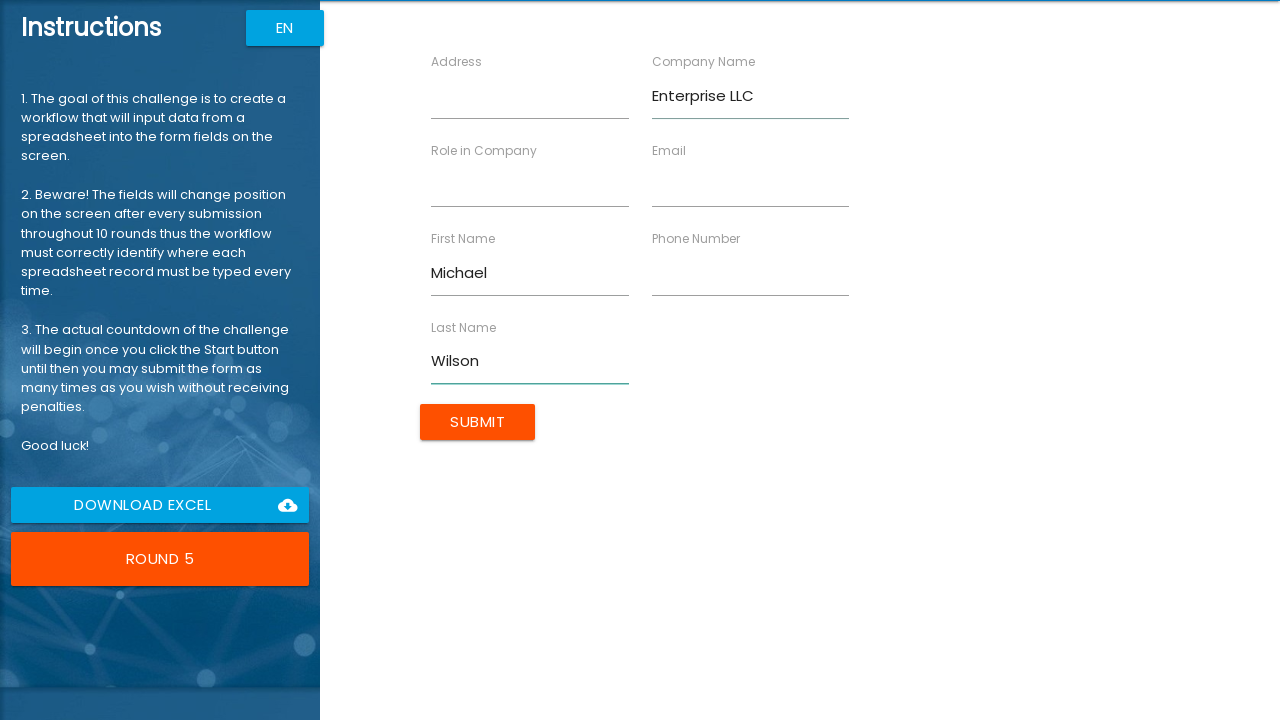

Filled Role with 'Engineer' on input[ng-reflect-name='labelRole']
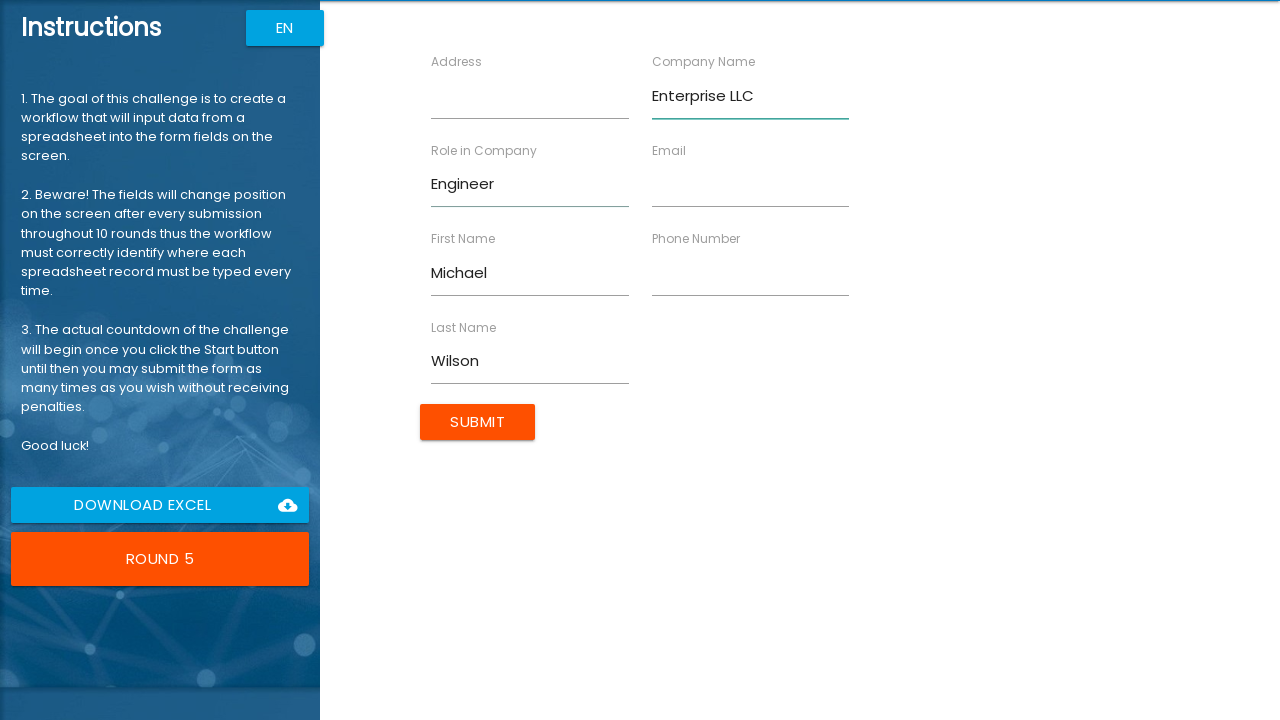

Filled Address with '654 Cedar Ln' on input[ng-reflect-name='labelAddress']
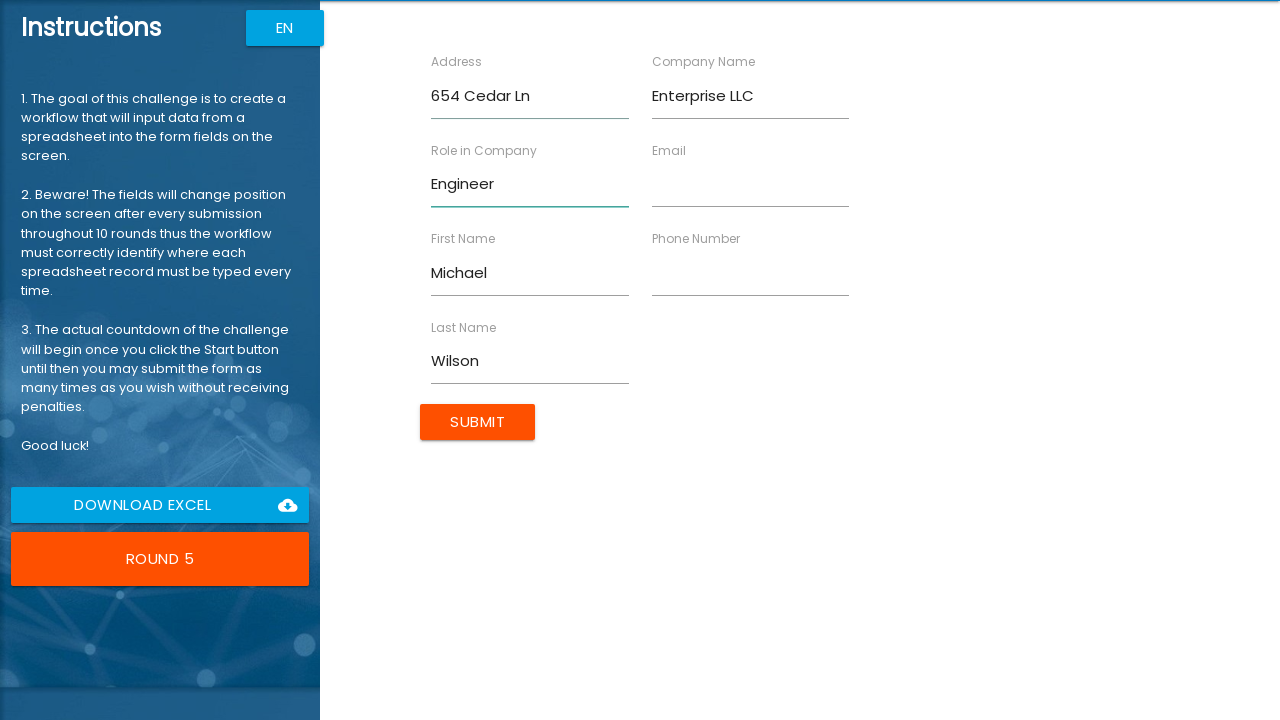

Filled Email with 'm.wilson@enterprise.com' on input[ng-reflect-name='labelEmail']
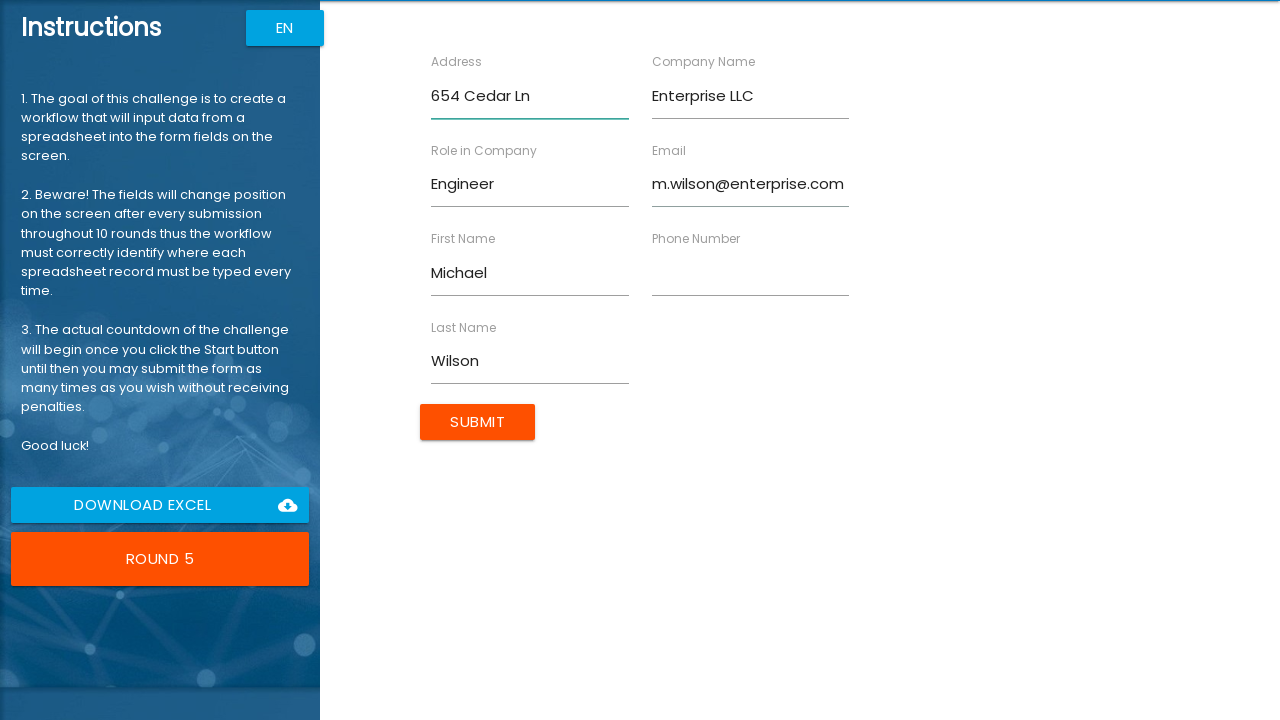

Filled Phone with '5678901234' on input[ng-reflect-name='labelPhone']
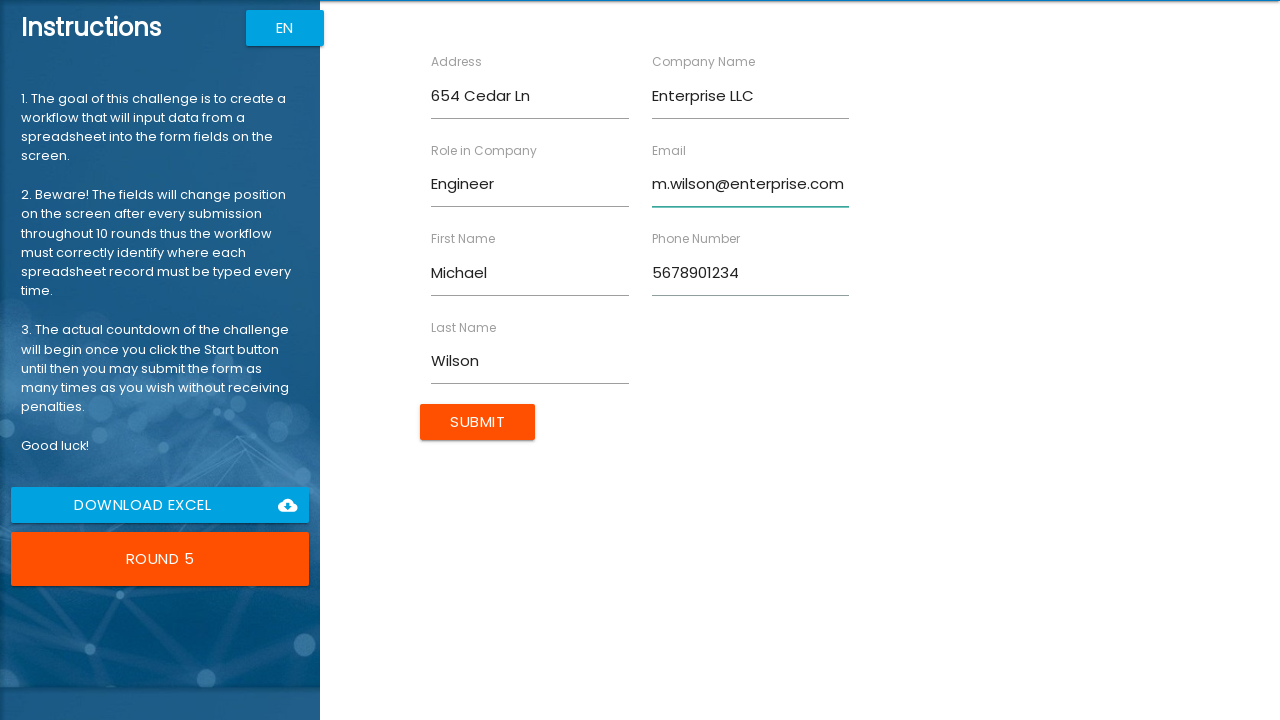

Submitted form for Michael Wilson at (478, 422) on input[type='submit']
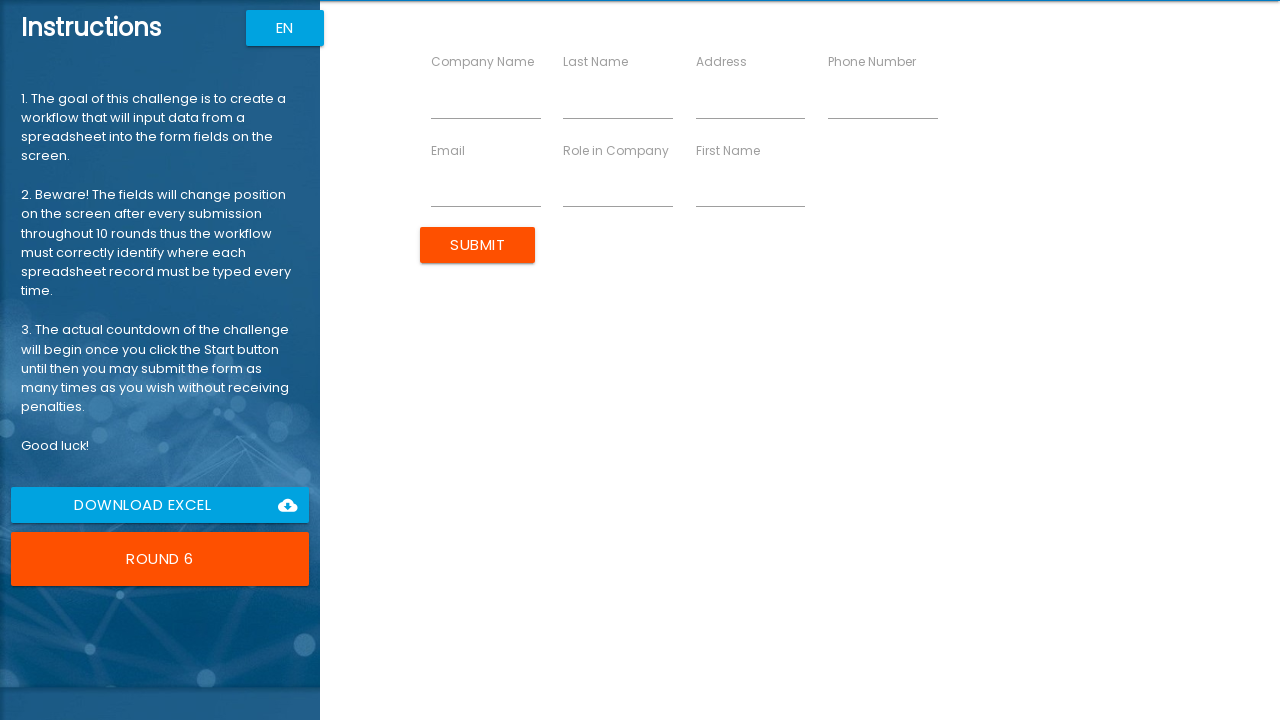

Form ready for entry: Sarah Taylor
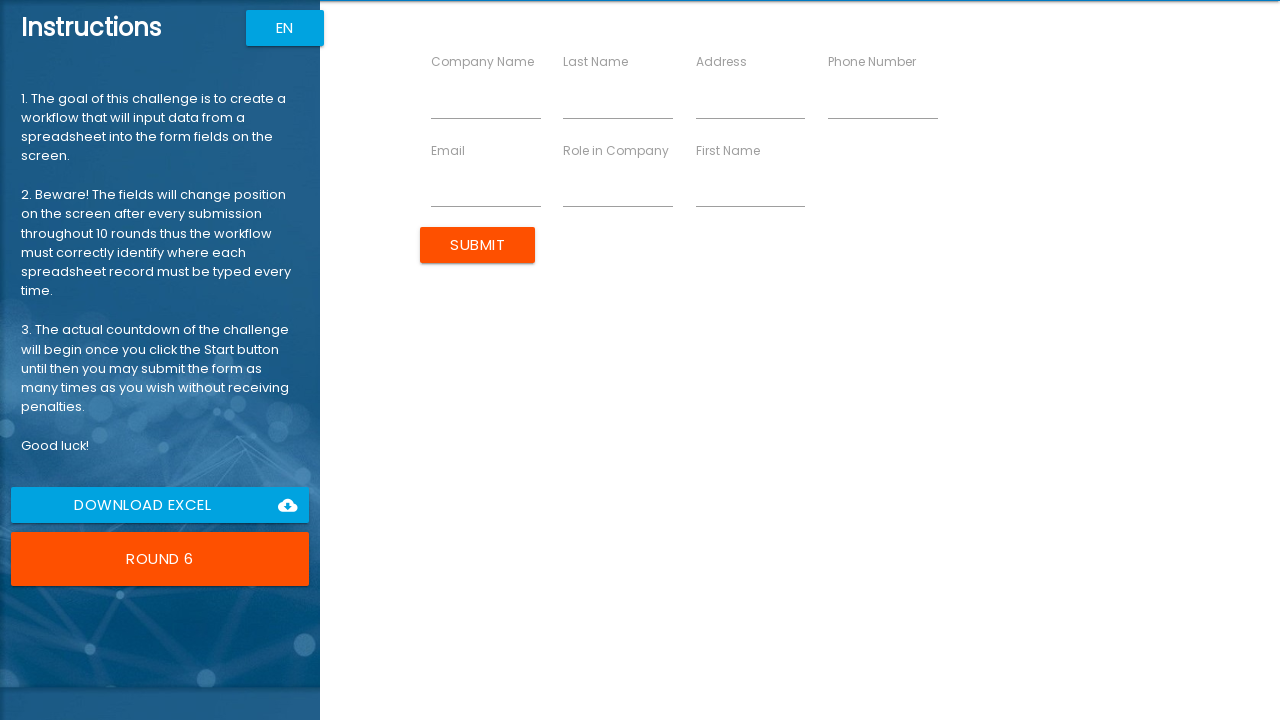

Filled First Name with 'Sarah' on input[ng-reflect-name='labelFirstName']
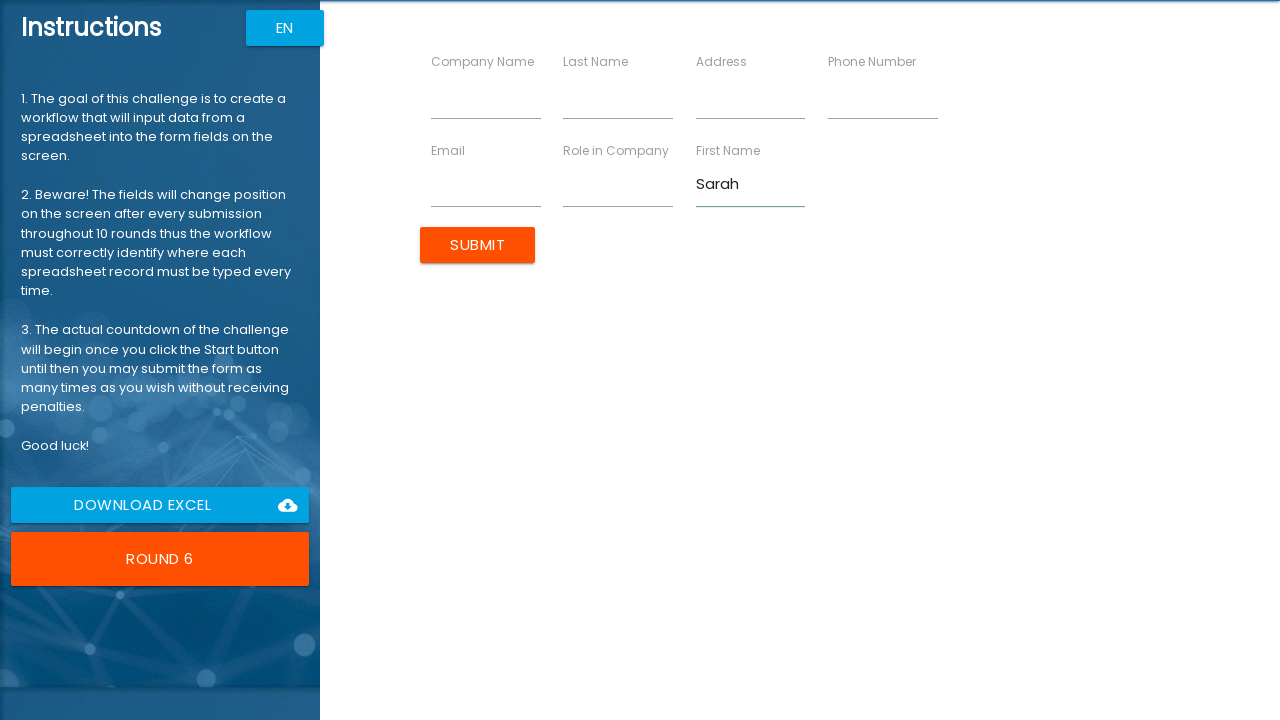

Filled Last Name with 'Taylor' on input[ng-reflect-name='labelLastName']
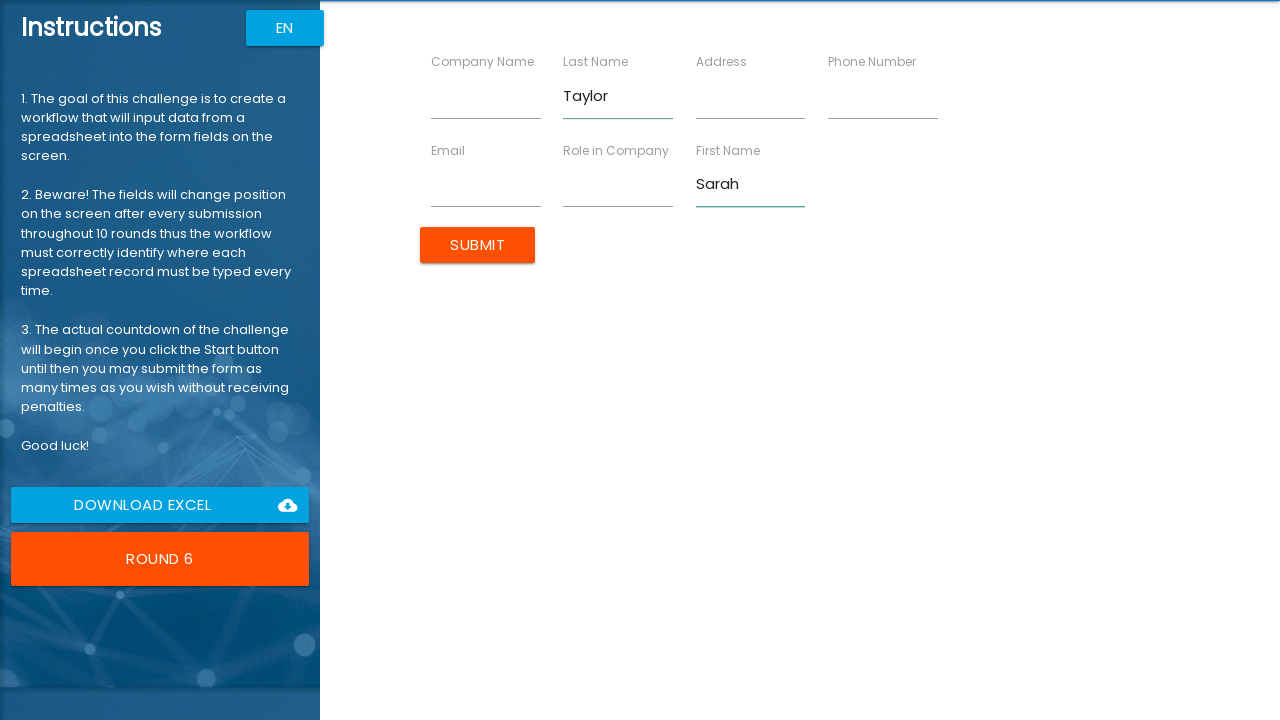

Filled Company Name with 'Innovation Inc' on input[ng-reflect-name='labelCompanyName']
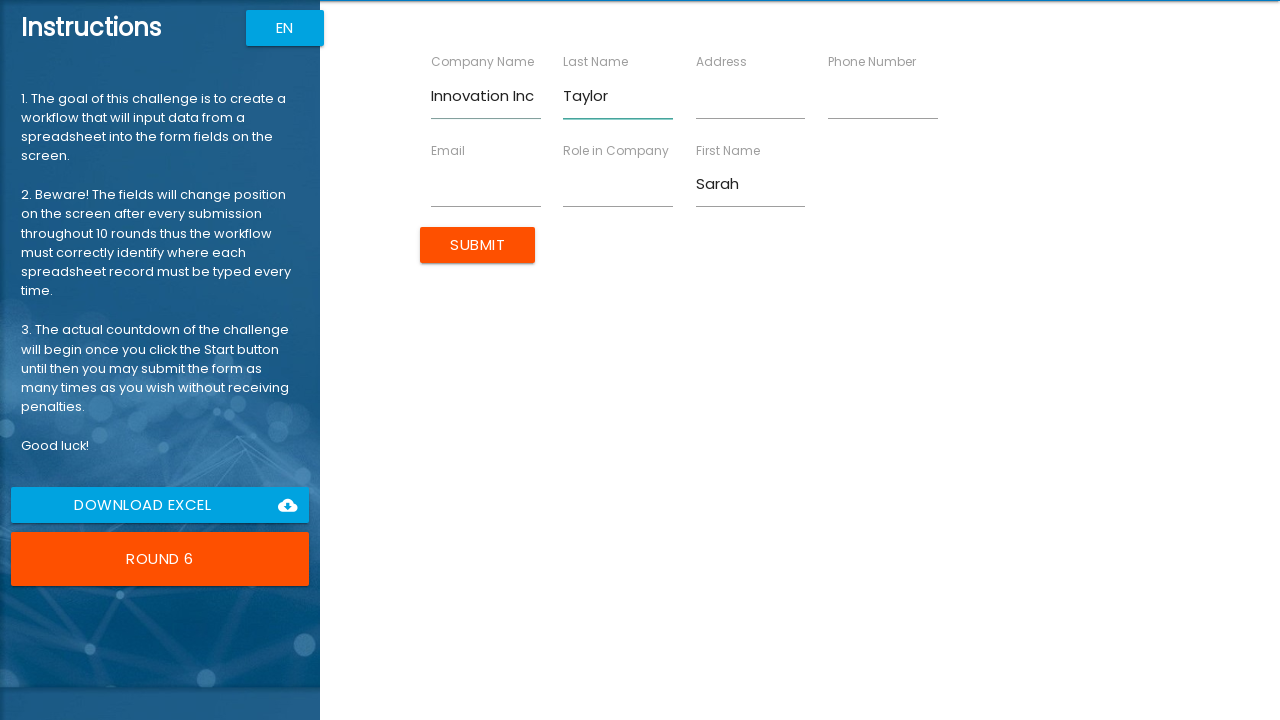

Filled Role with 'Director' on input[ng-reflect-name='labelRole']
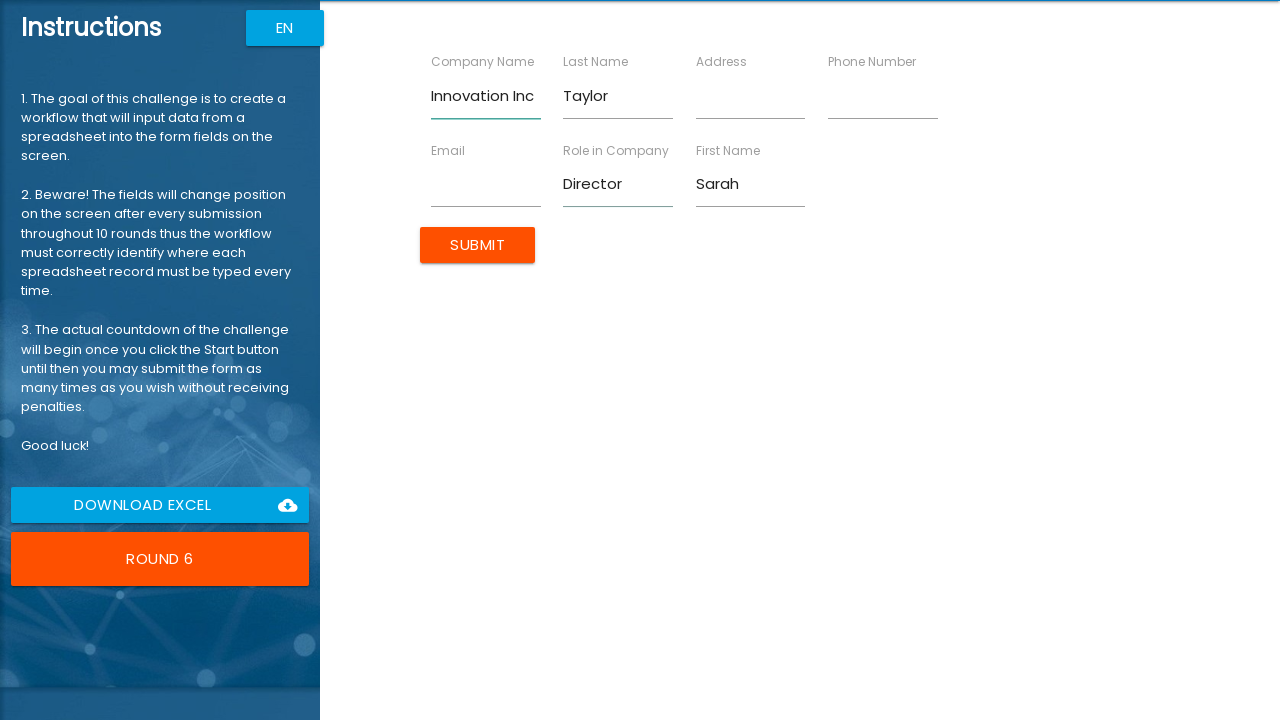

Filled Address with '987 Birch Dr' on input[ng-reflect-name='labelAddress']
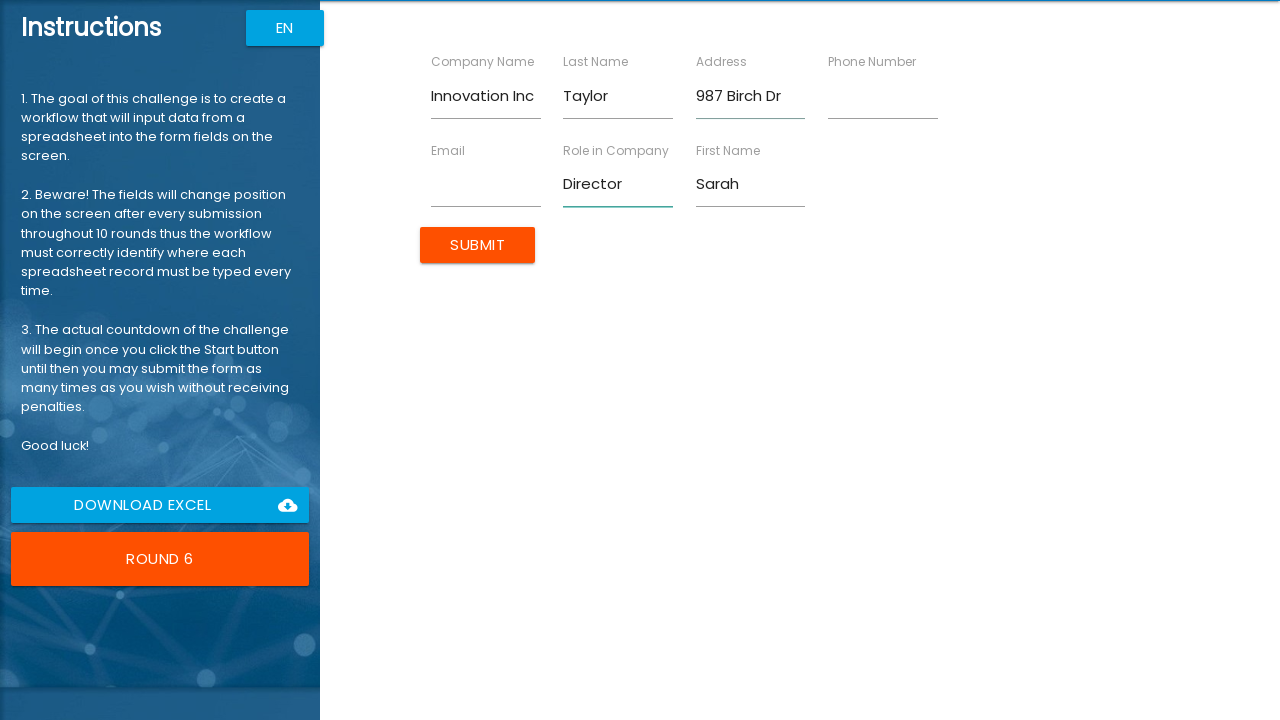

Filled Email with 's.taylor@innovation.com' on input[ng-reflect-name='labelEmail']
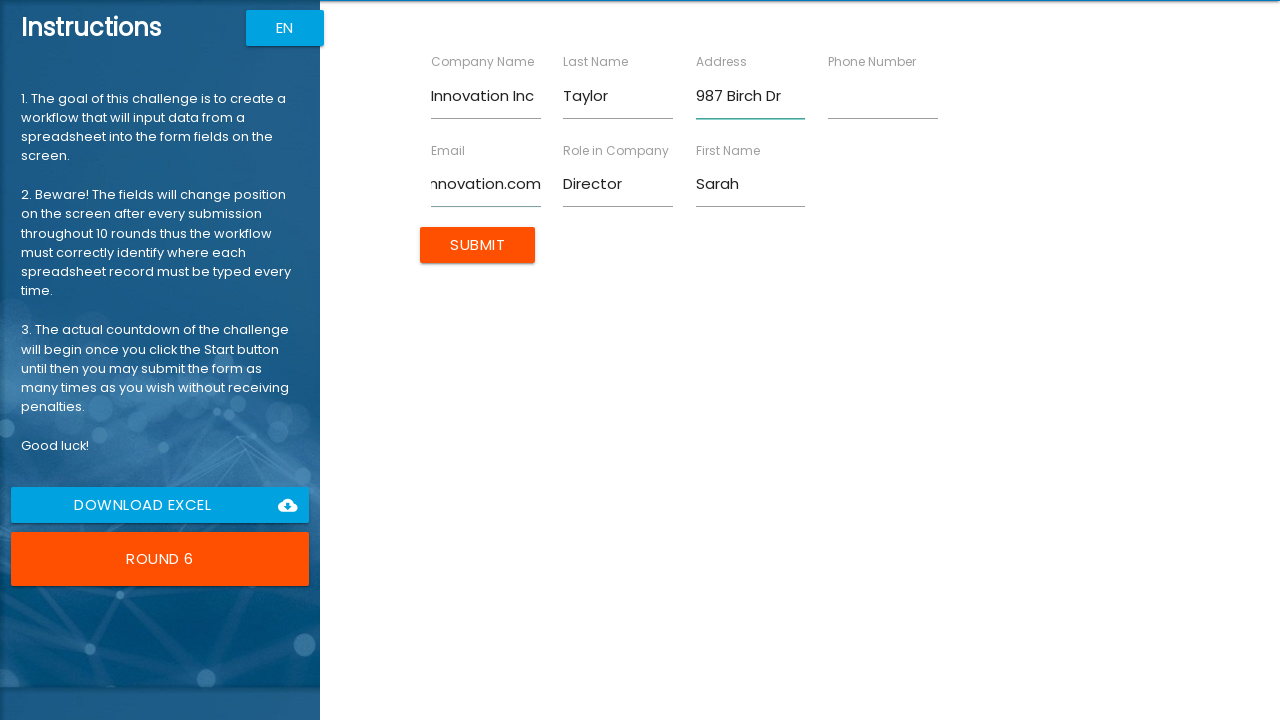

Filled Phone with '6789012345' on input[ng-reflect-name='labelPhone']
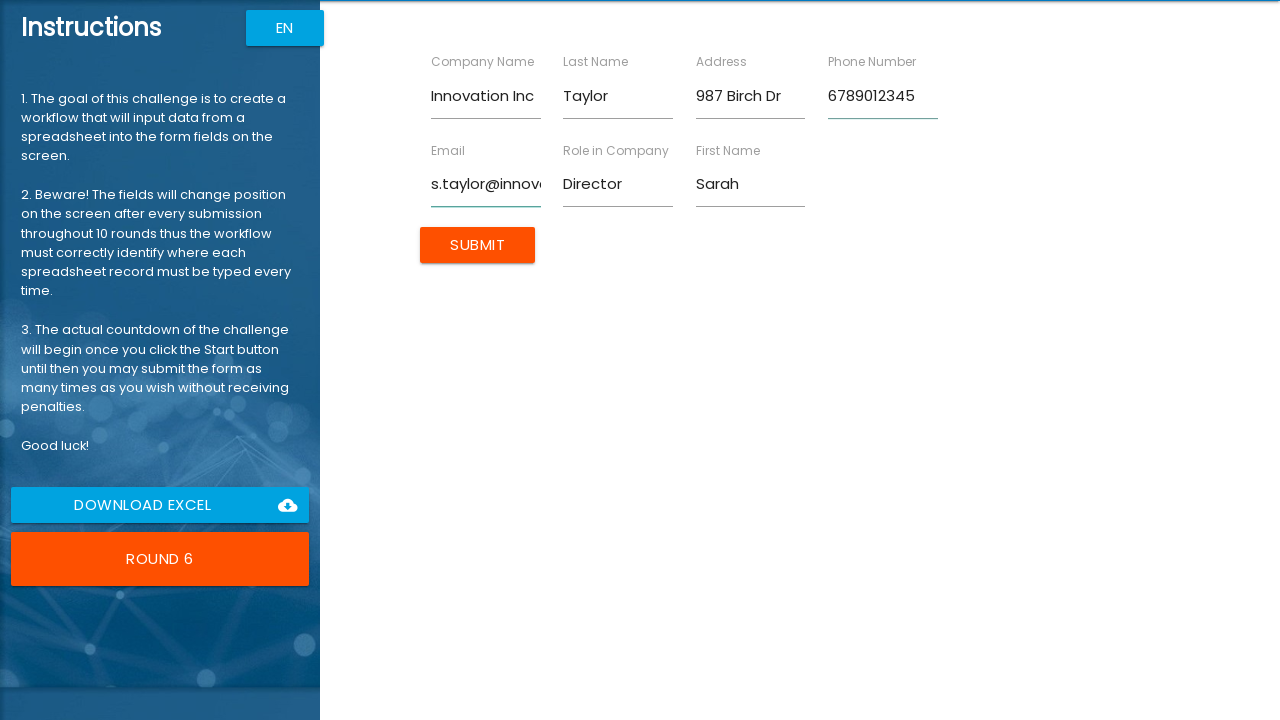

Submitted form for Sarah Taylor at (478, 245) on input[type='submit']
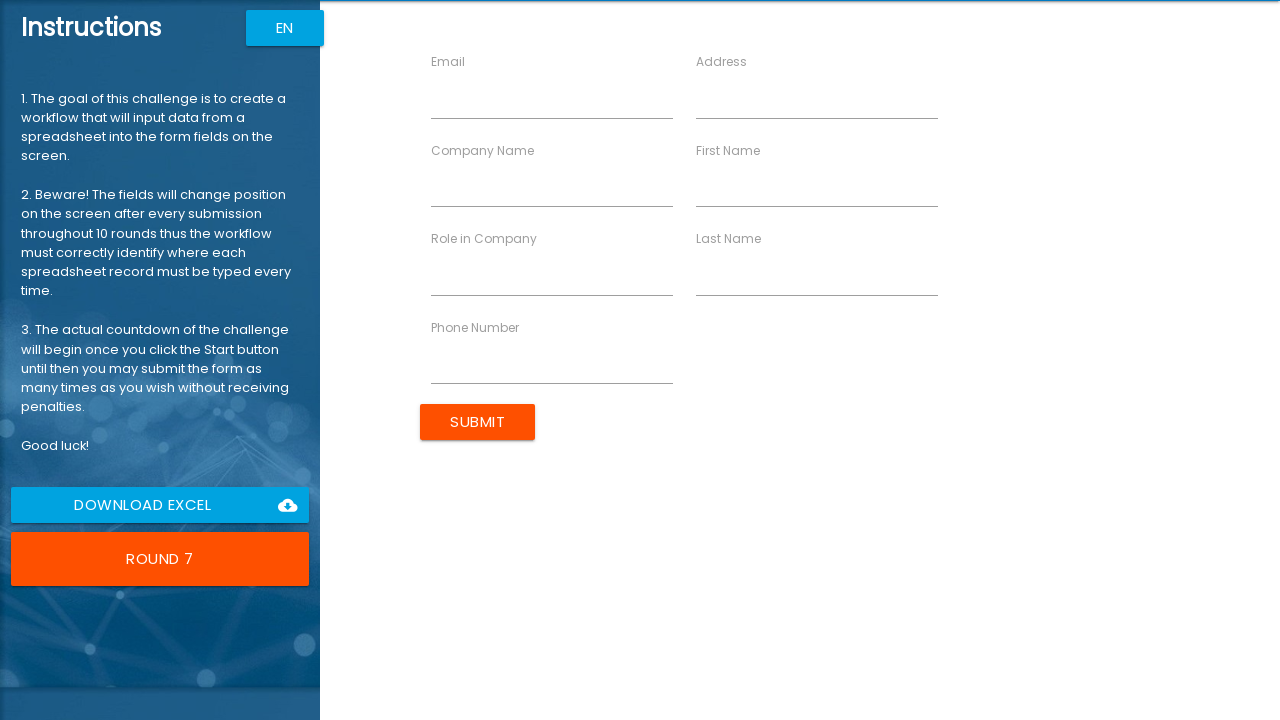

Form ready for entry: David Anderson
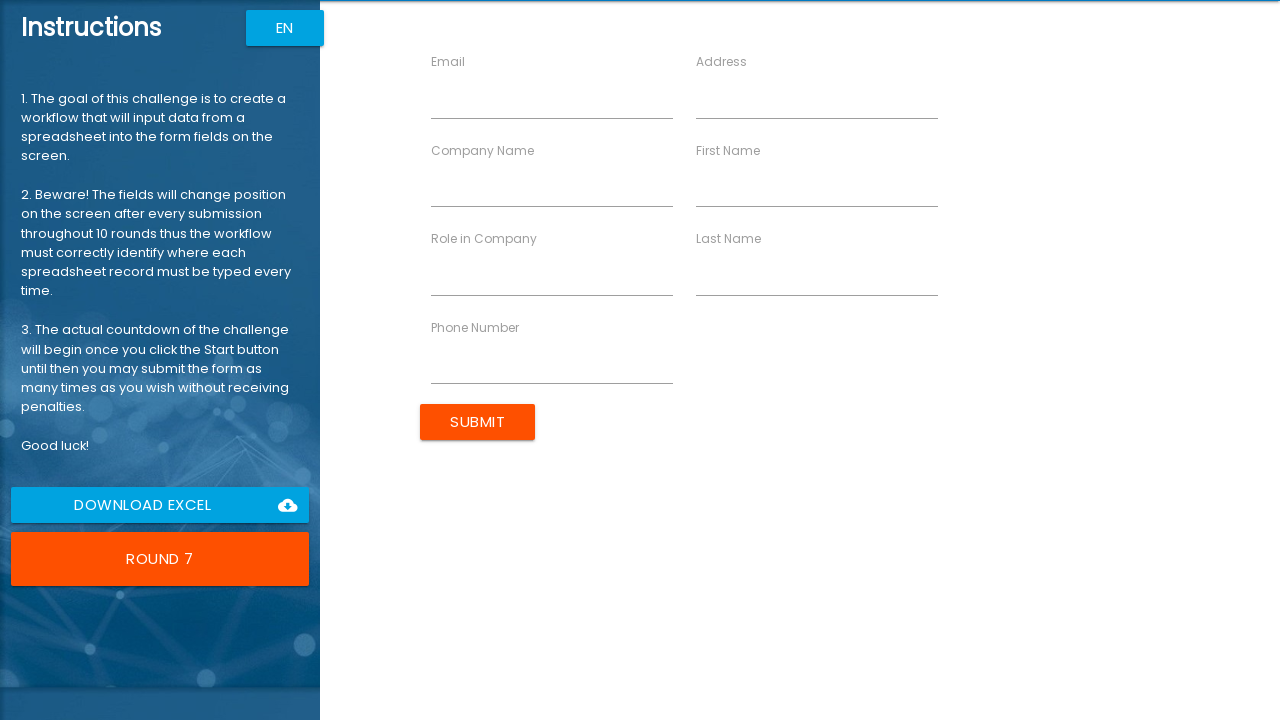

Filled First Name with 'David' on input[ng-reflect-name='labelFirstName']
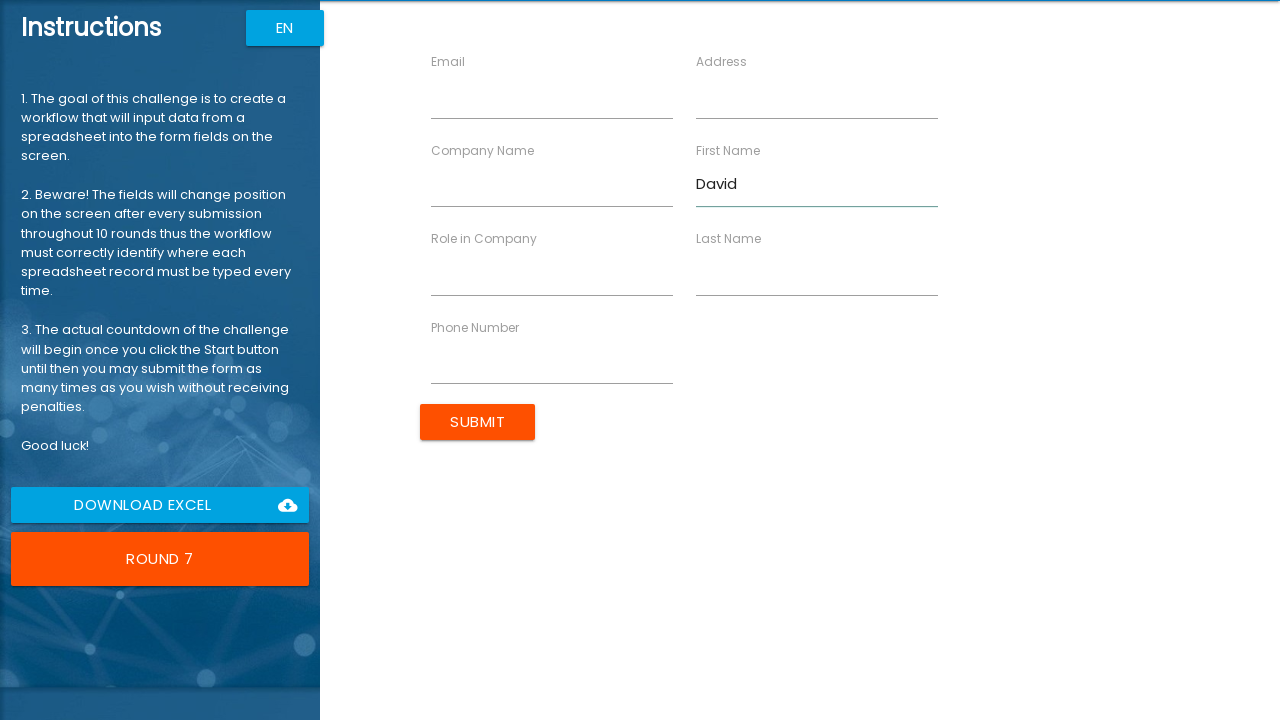

Filled Last Name with 'Anderson' on input[ng-reflect-name='labelLastName']
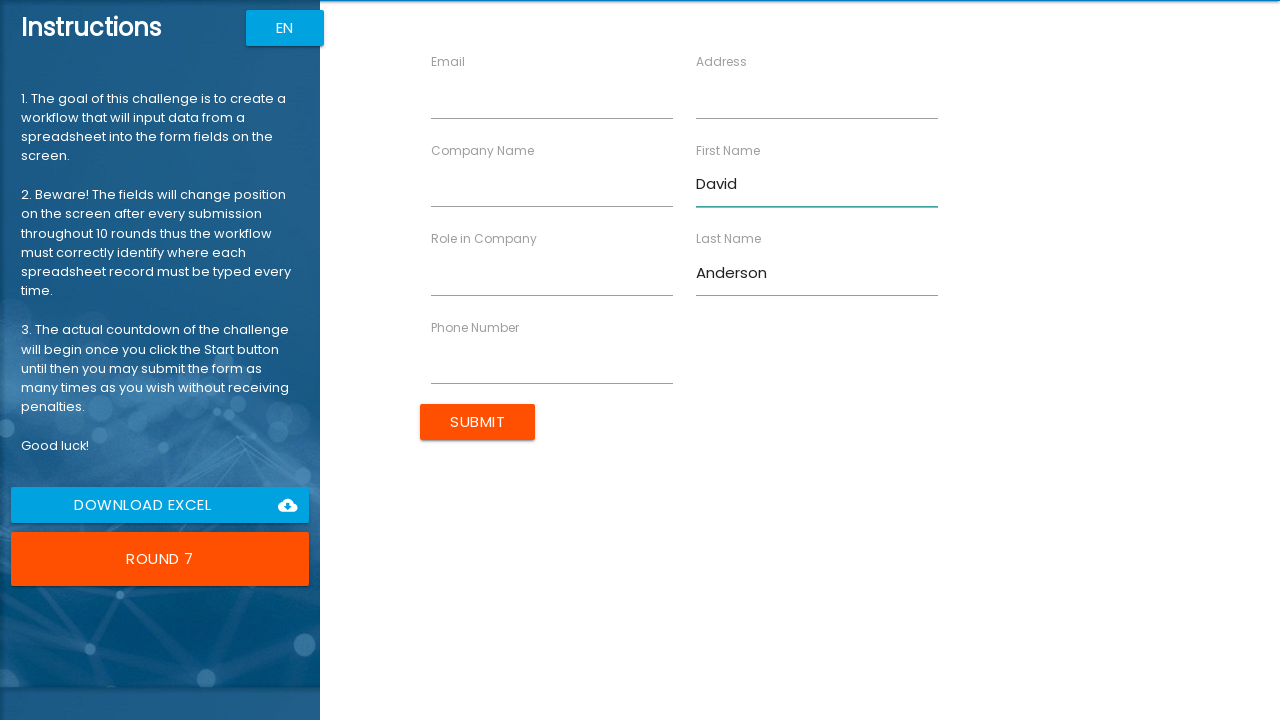

Filled Company Name with 'Solutions Corp' on input[ng-reflect-name='labelCompanyName']
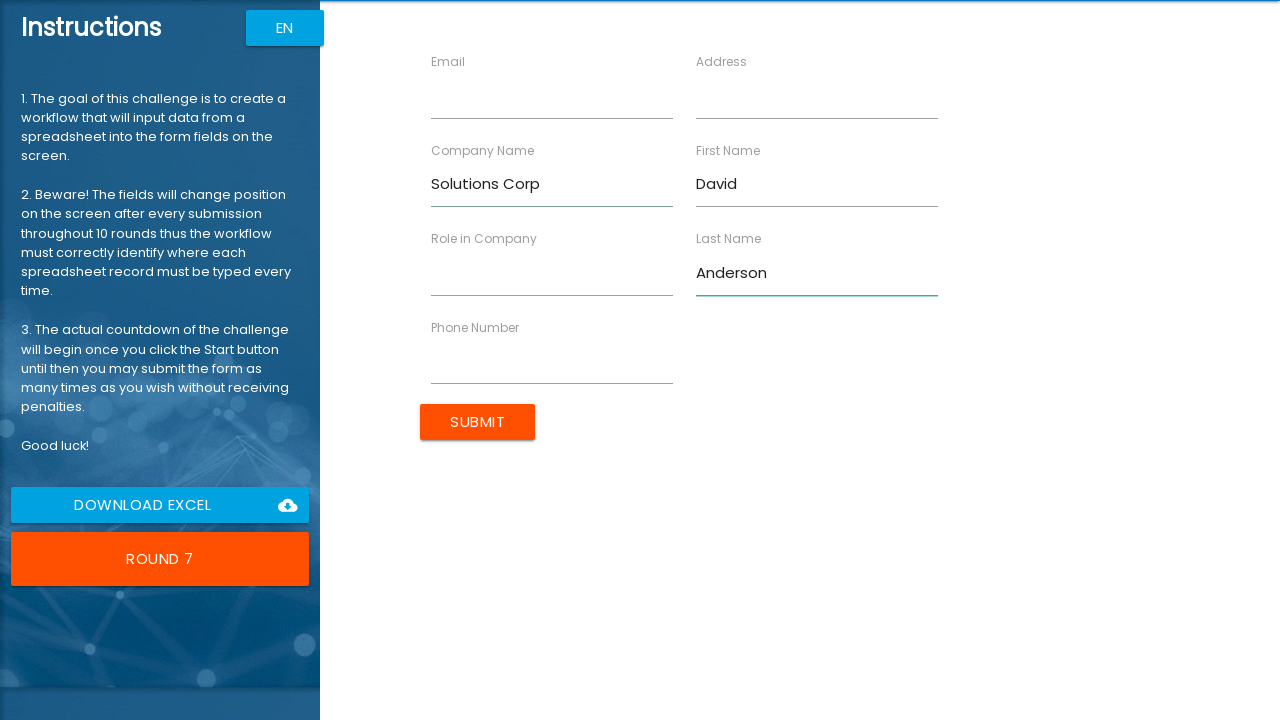

Filled Role with 'Consultant' on input[ng-reflect-name='labelRole']
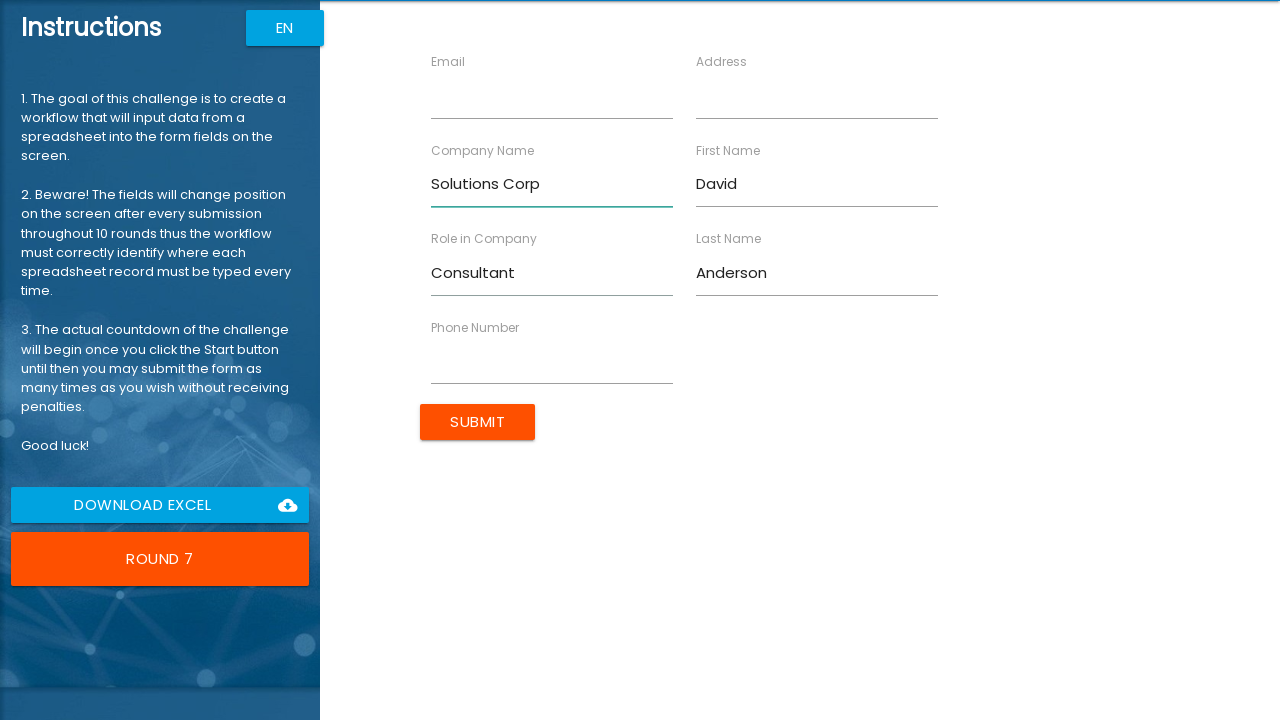

Filled Address with '147 Maple Way' on input[ng-reflect-name='labelAddress']
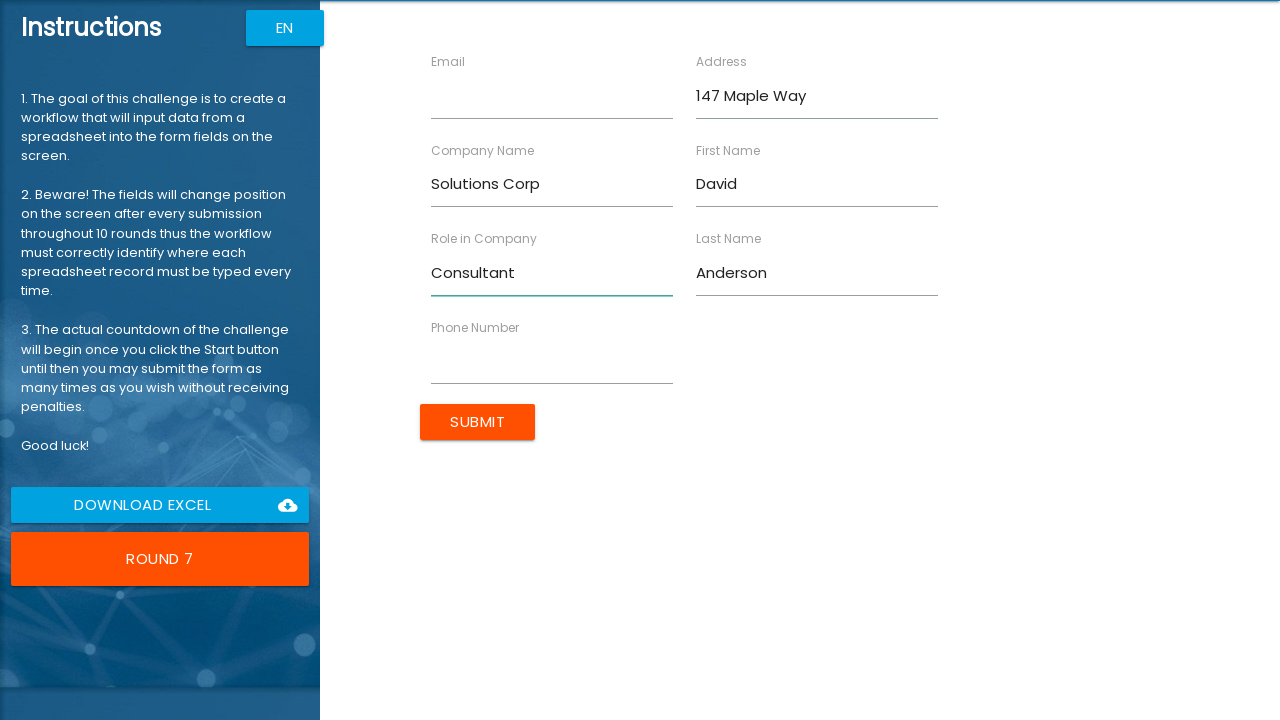

Filled Email with 'd.anderson@solutions.com' on input[ng-reflect-name='labelEmail']
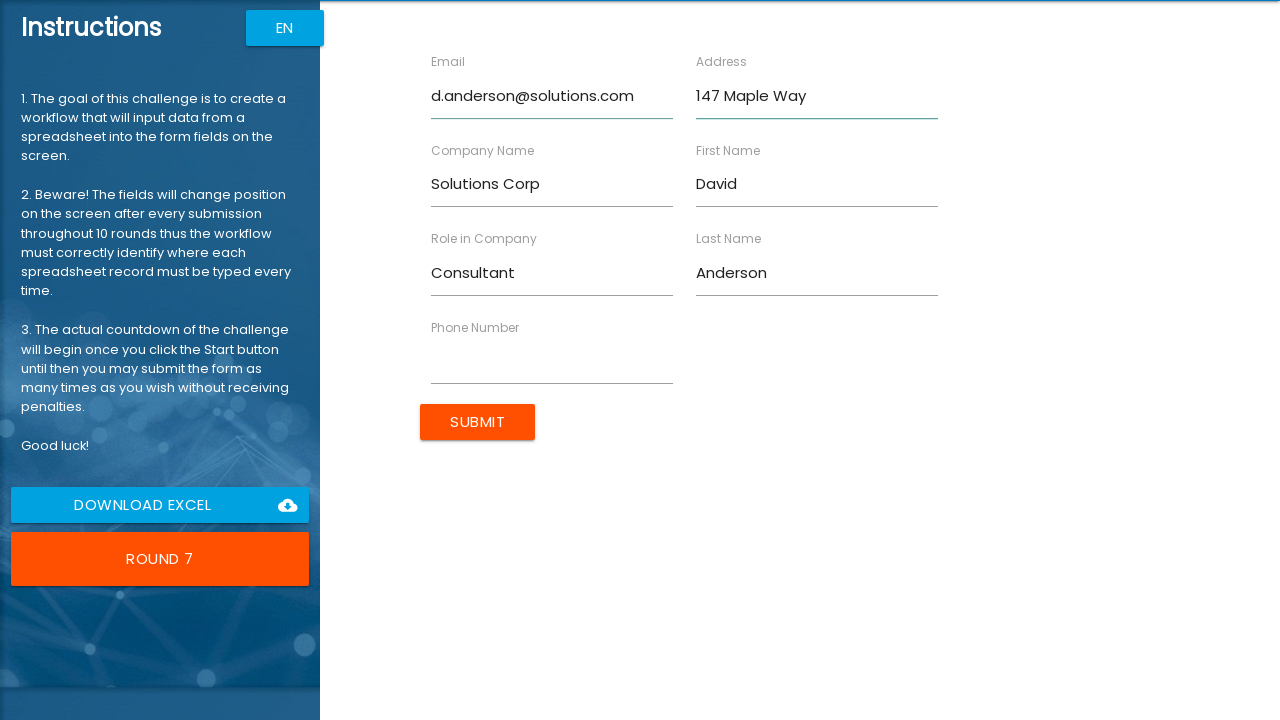

Filled Phone with '7890123456' on input[ng-reflect-name='labelPhone']
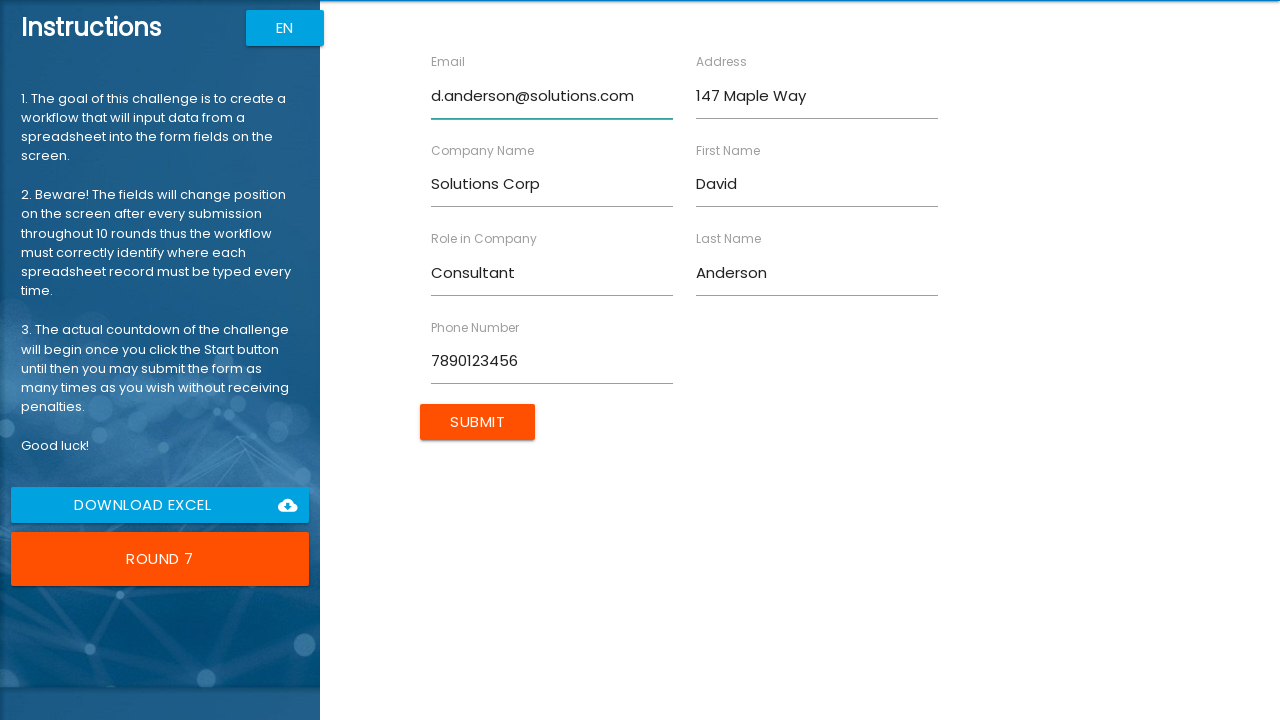

Submitted form for David Anderson at (478, 422) on input[type='submit']
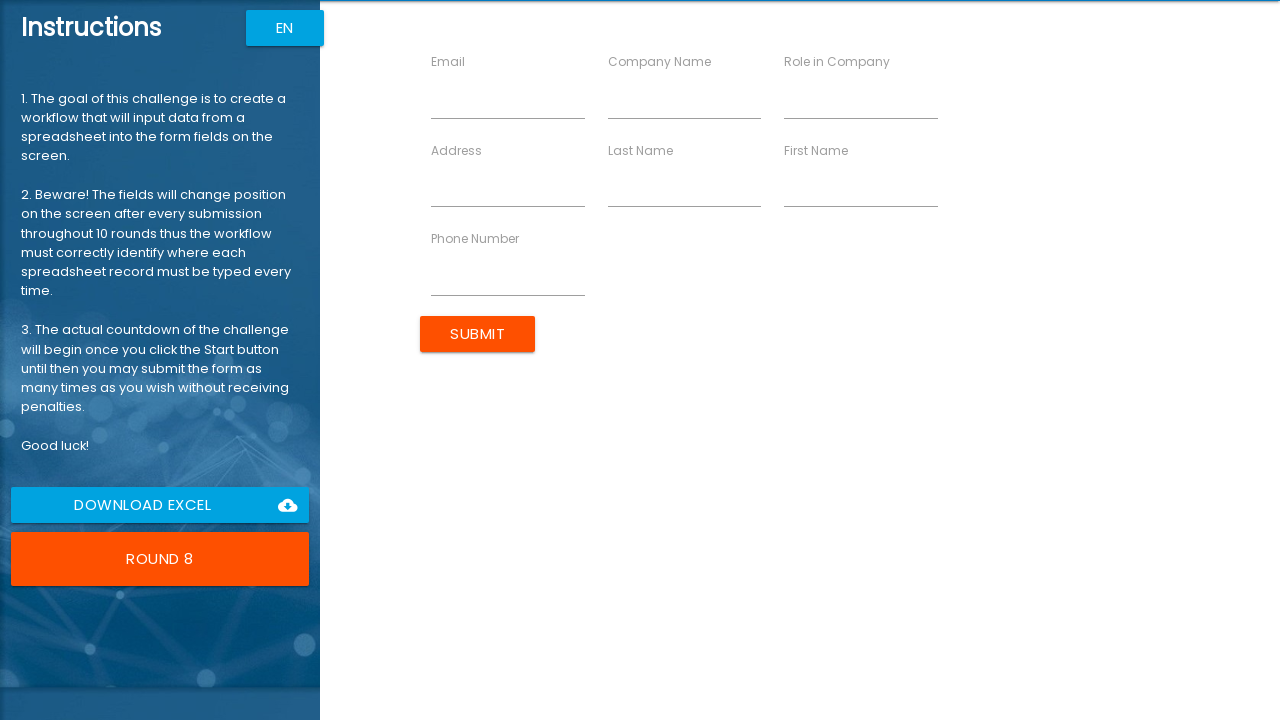

Form ready for entry: Lisa Thomas
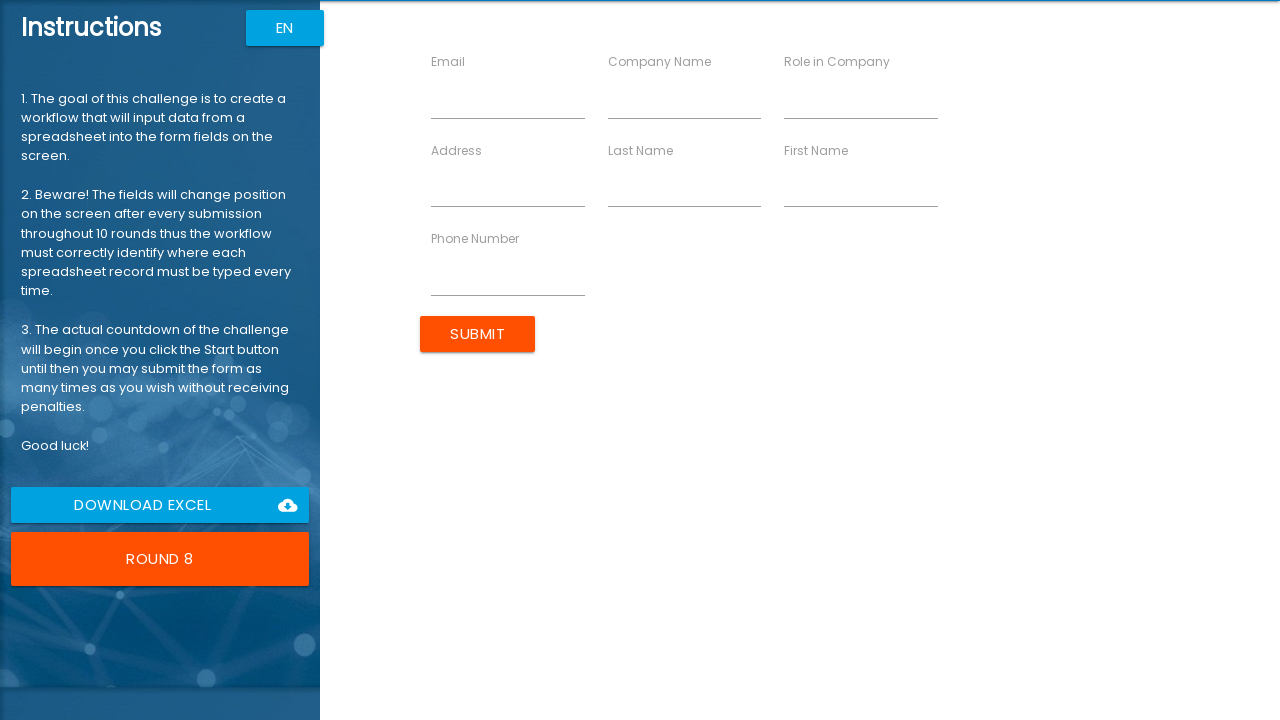

Filled First Name with 'Lisa' on input[ng-reflect-name='labelFirstName']
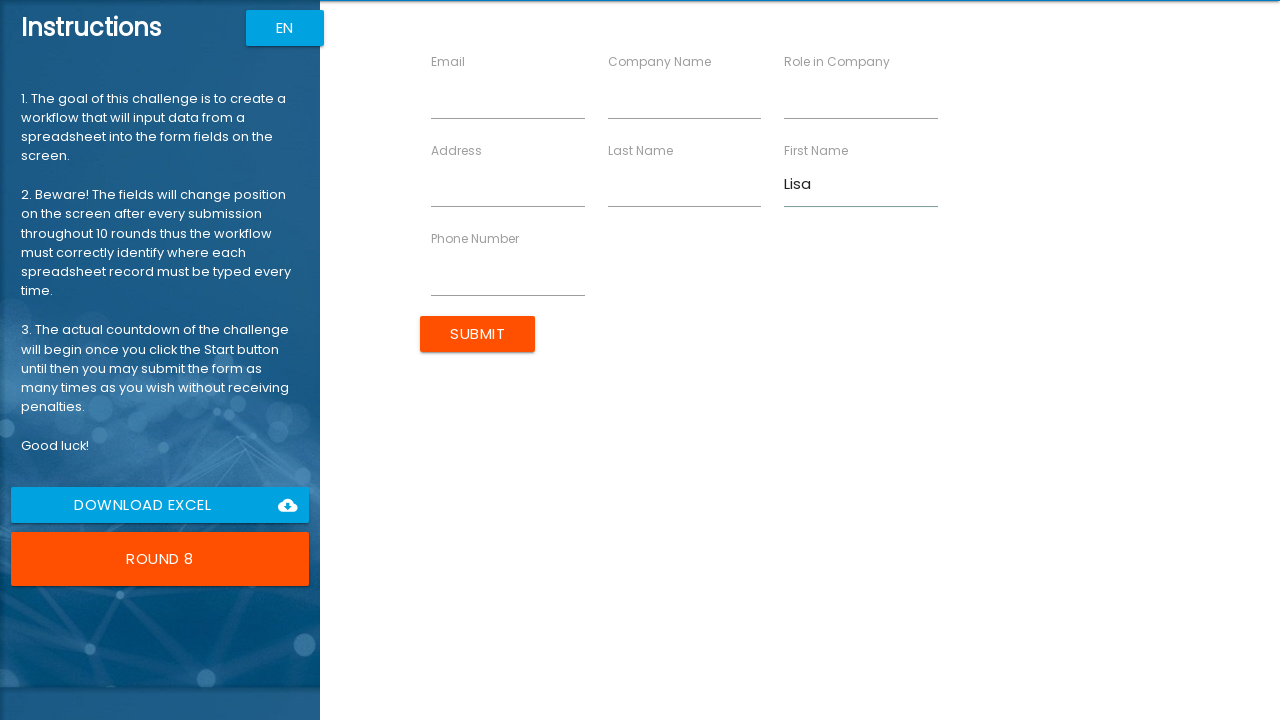

Filled Last Name with 'Thomas' on input[ng-reflect-name='labelLastName']
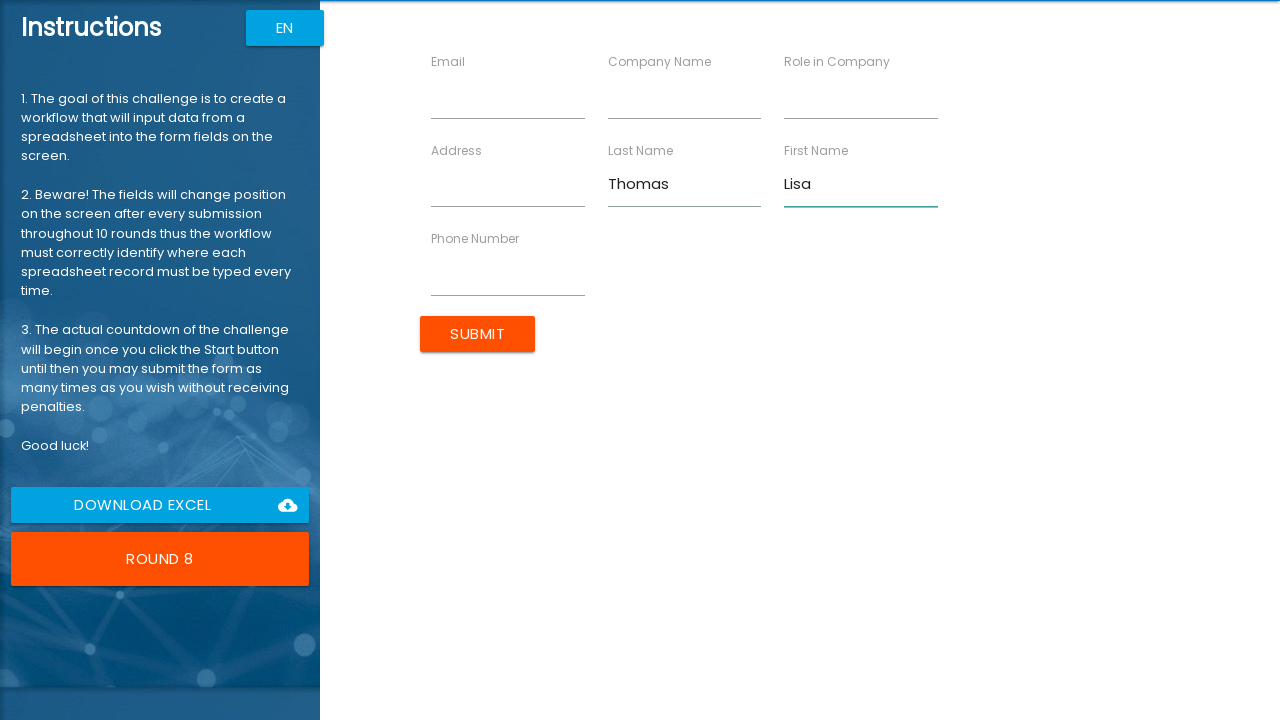

Filled Company Name with 'Digital Ltd' on input[ng-reflect-name='labelCompanyName']
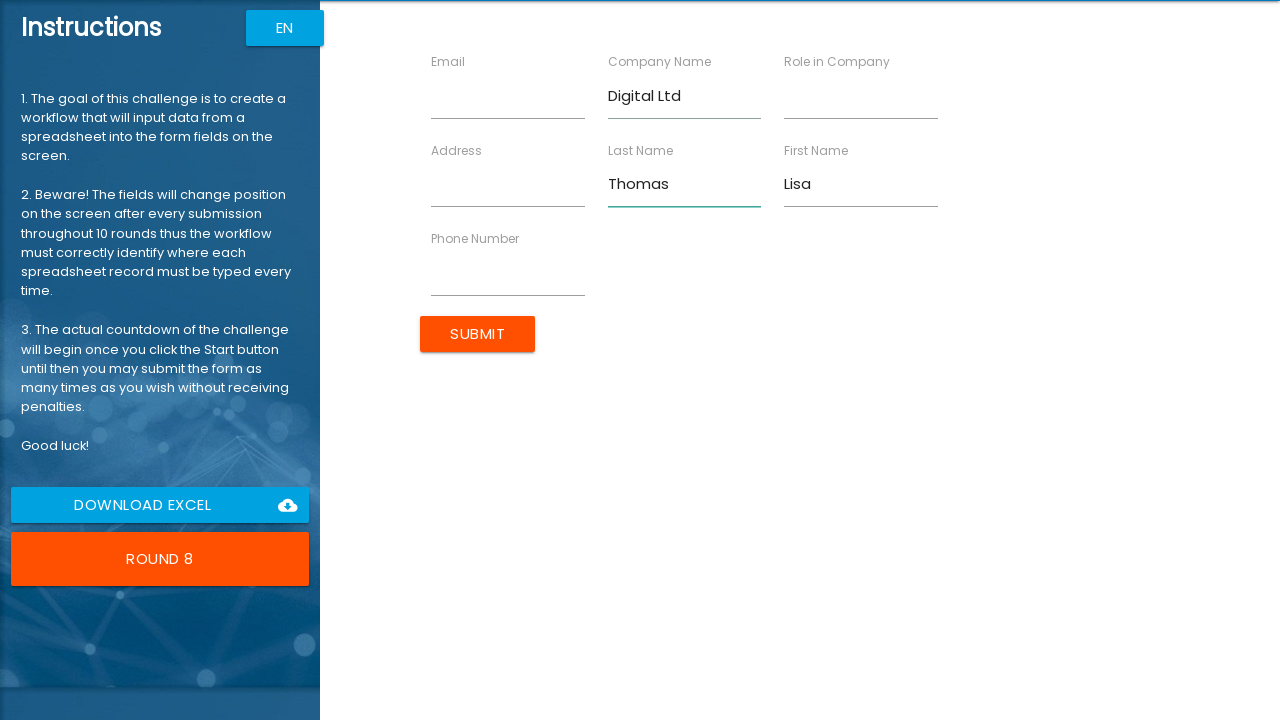

Filled Role with 'Architect' on input[ng-reflect-name='labelRole']
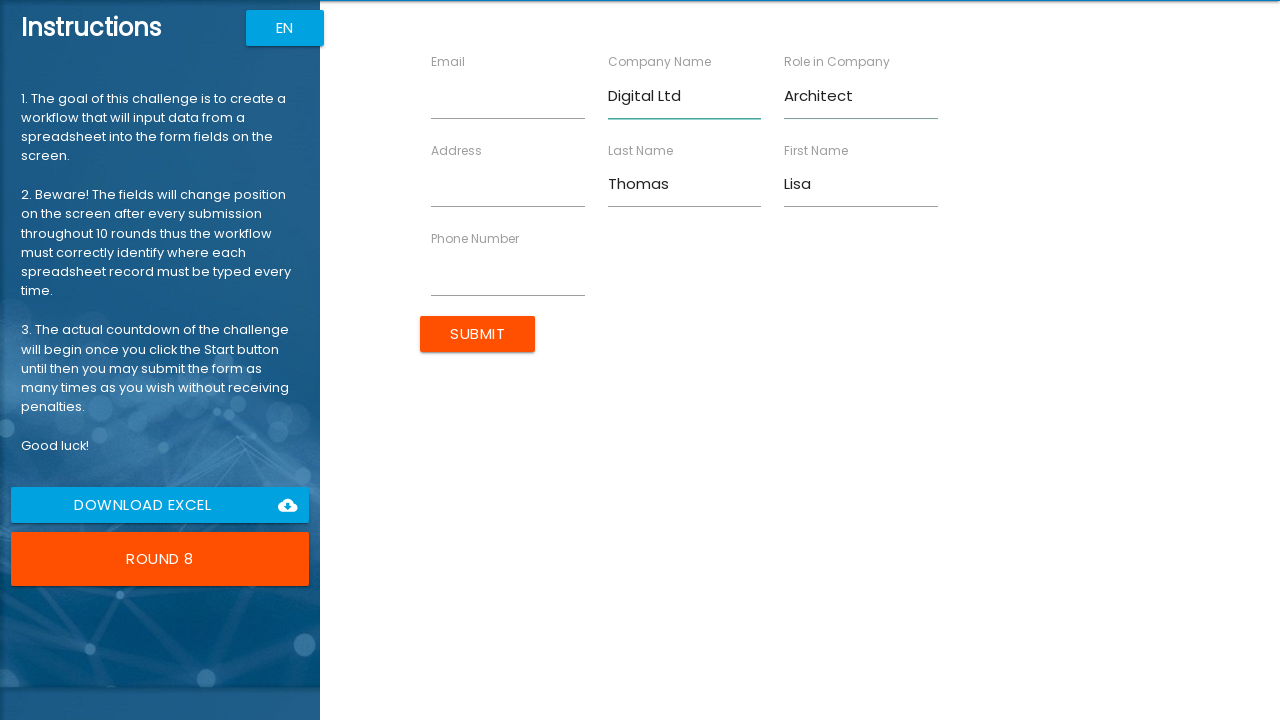

Filled Address with '258 Walnut Ct' on input[ng-reflect-name='labelAddress']
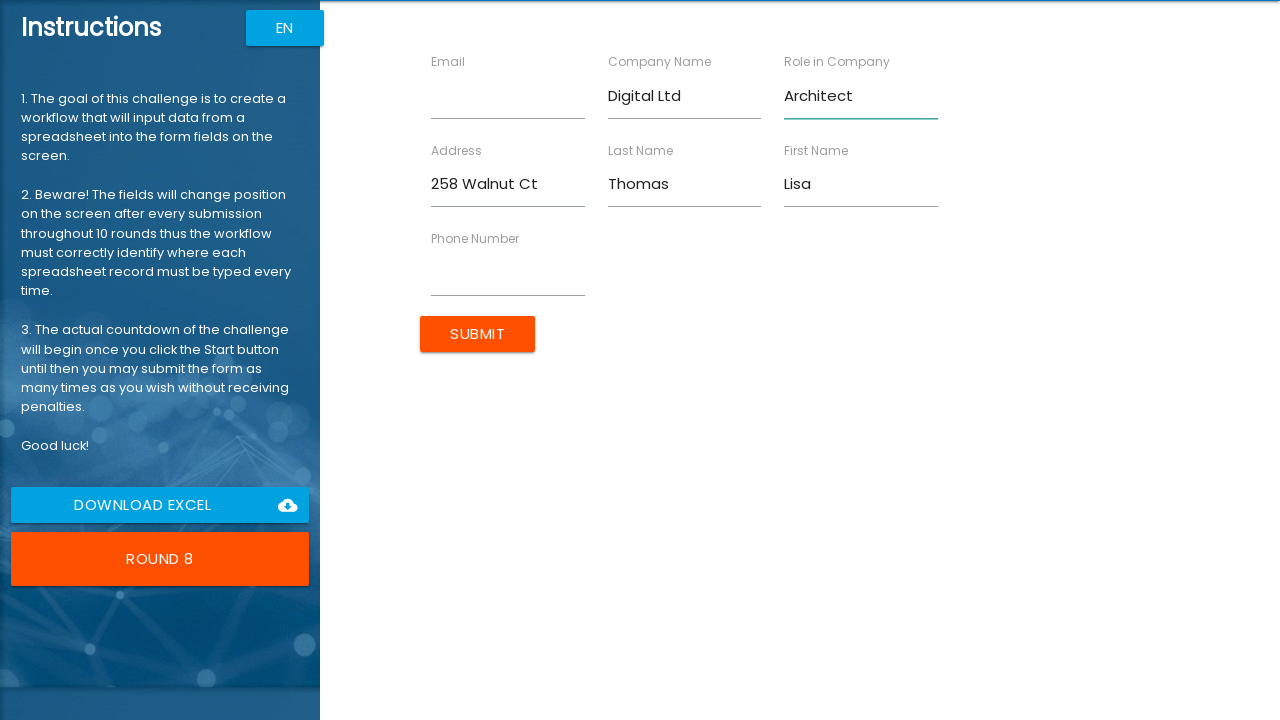

Filled Email with 'l.thomas@digital.com' on input[ng-reflect-name='labelEmail']
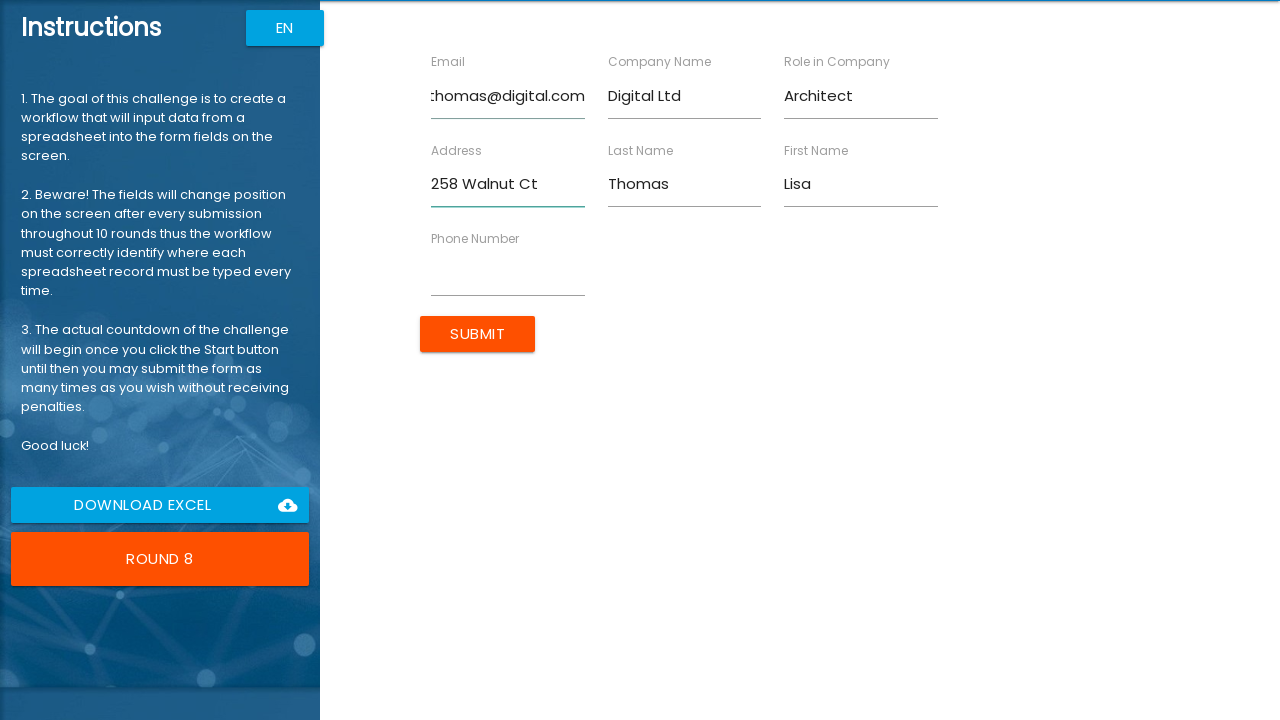

Filled Phone with '8901234567' on input[ng-reflect-name='labelPhone']
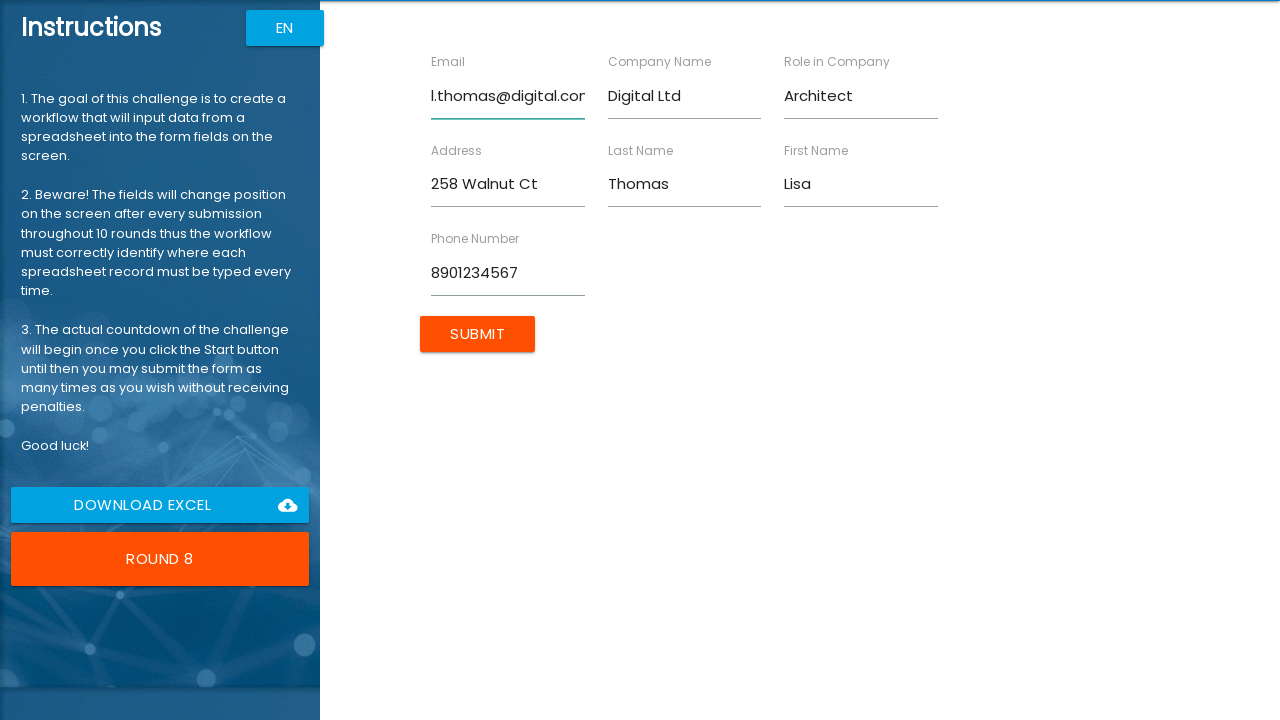

Submitted form for Lisa Thomas at (478, 334) on input[type='submit']
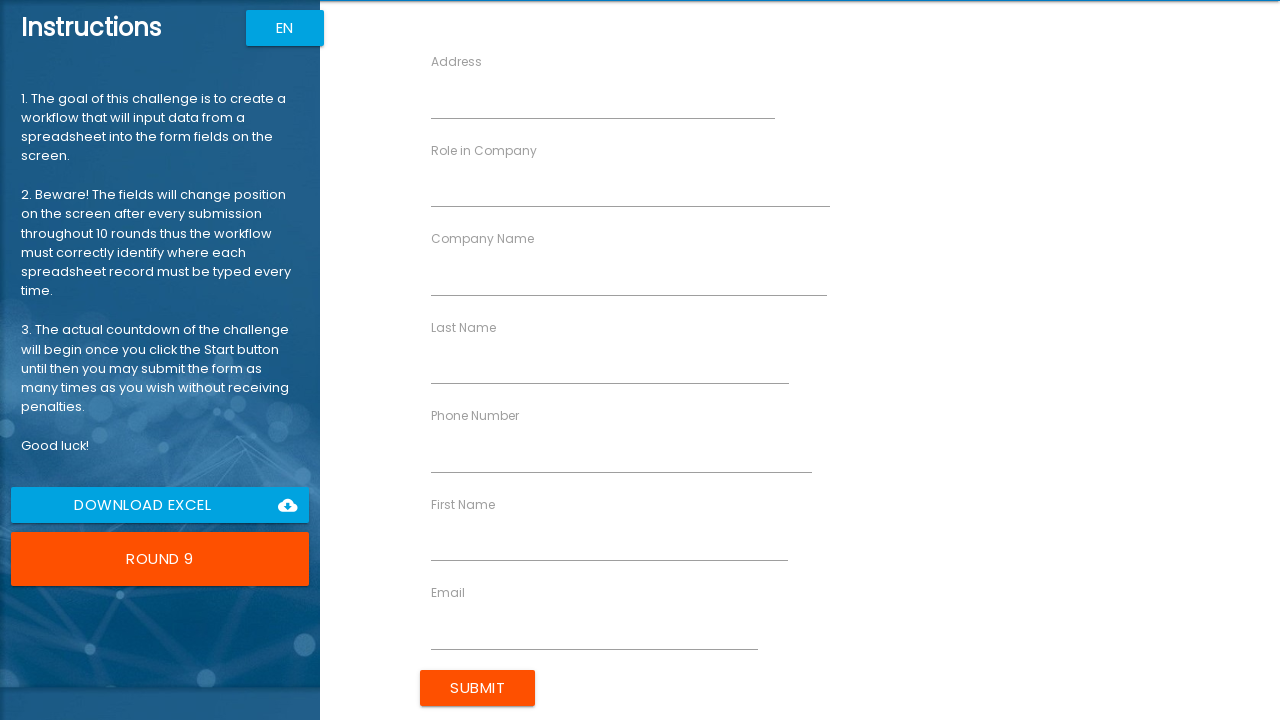

Form ready for entry: James Jackson
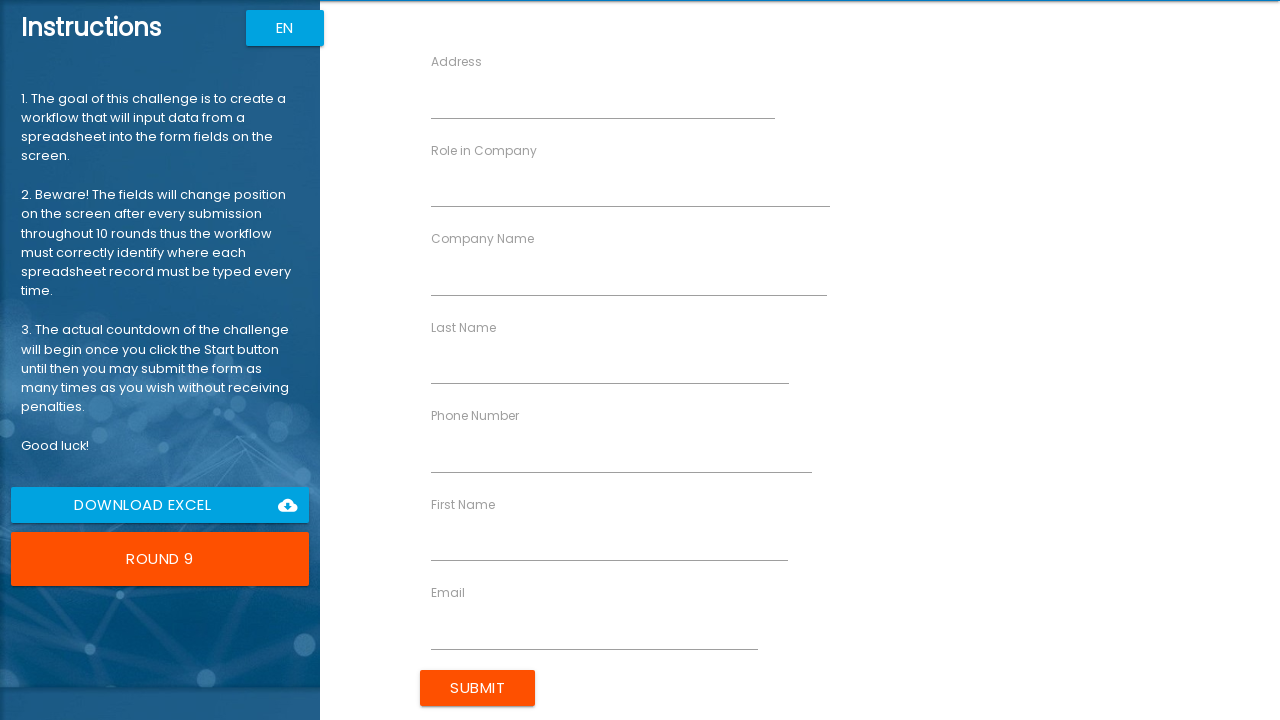

Filled First Name with 'James' on input[ng-reflect-name='labelFirstName']
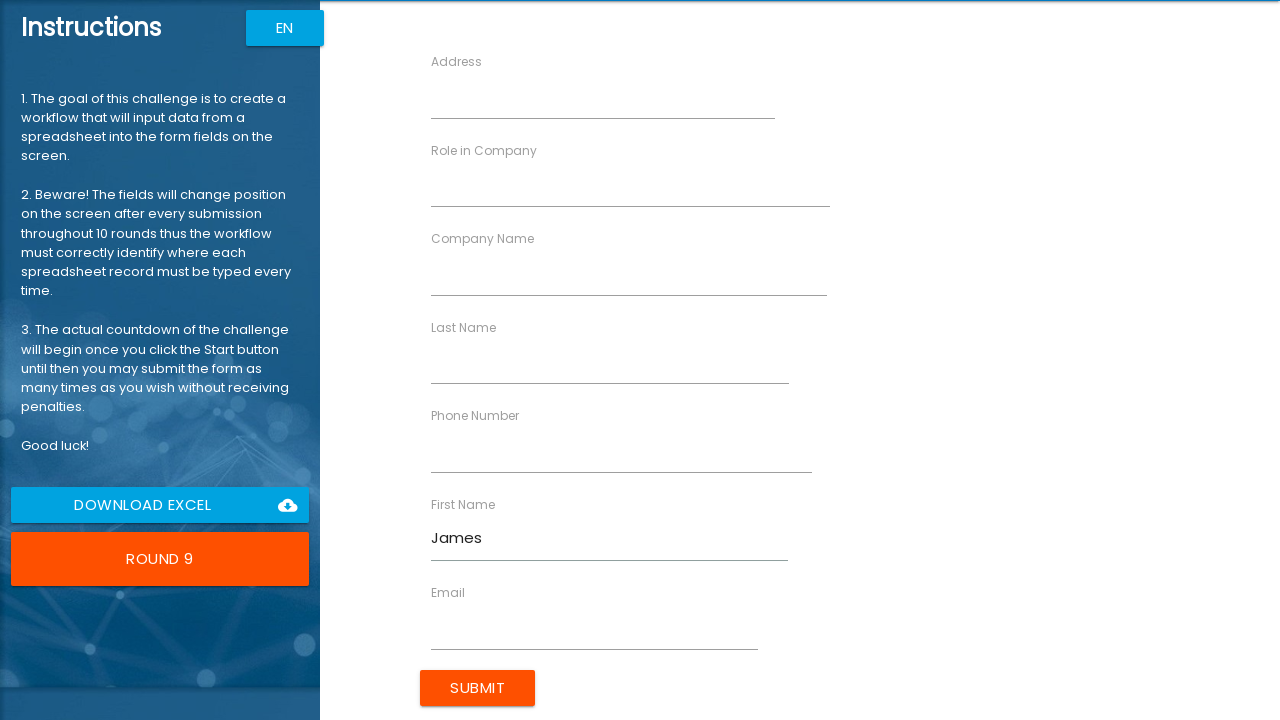

Filled Last Name with 'Jackson' on input[ng-reflect-name='labelLastName']
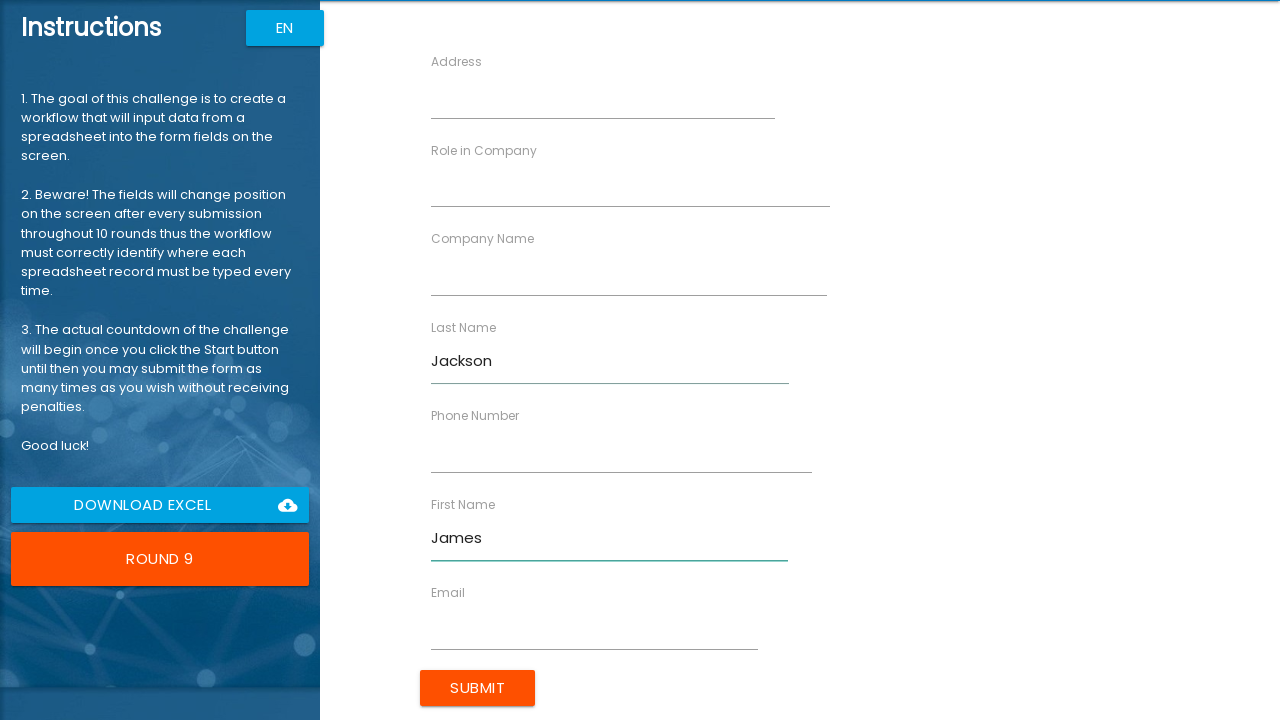

Filled Company Name with 'Future Tech' on input[ng-reflect-name='labelCompanyName']
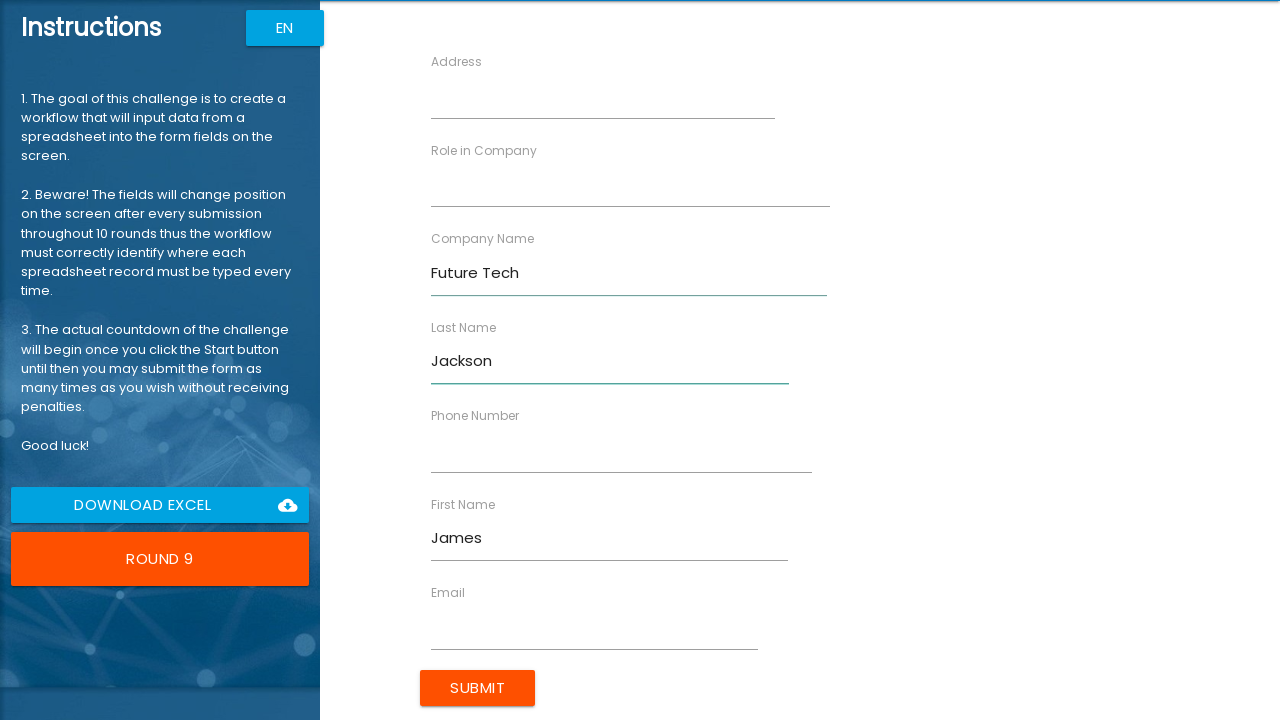

Filled Role with 'Lead' on input[ng-reflect-name='labelRole']
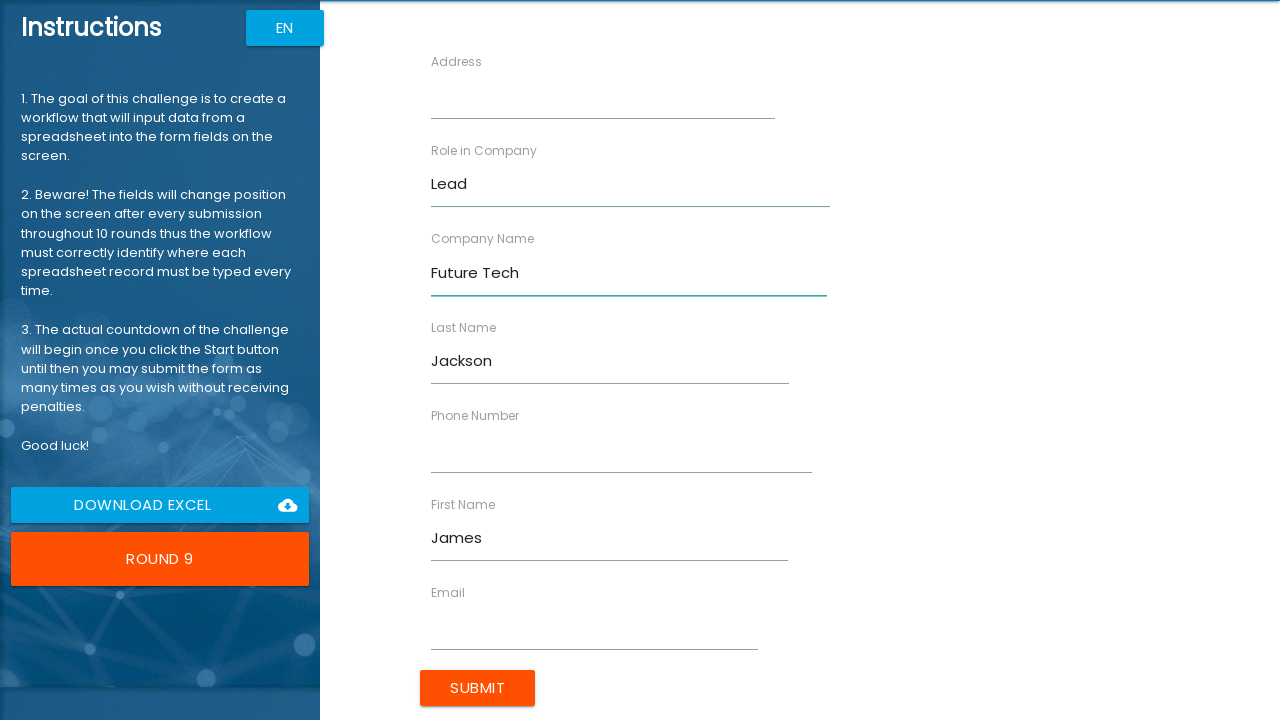

Filled Address with '369 Spruce Pl' on input[ng-reflect-name='labelAddress']
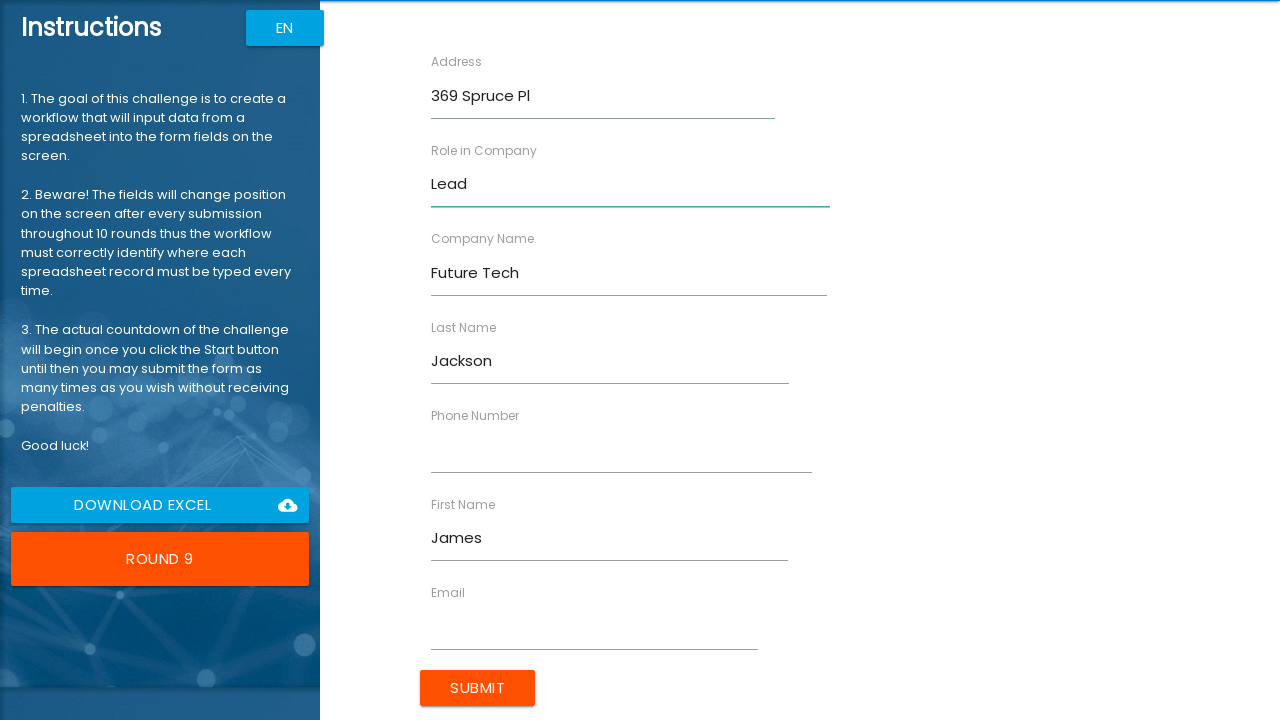

Filled Email with 'j.jackson@future.com' on input[ng-reflect-name='labelEmail']
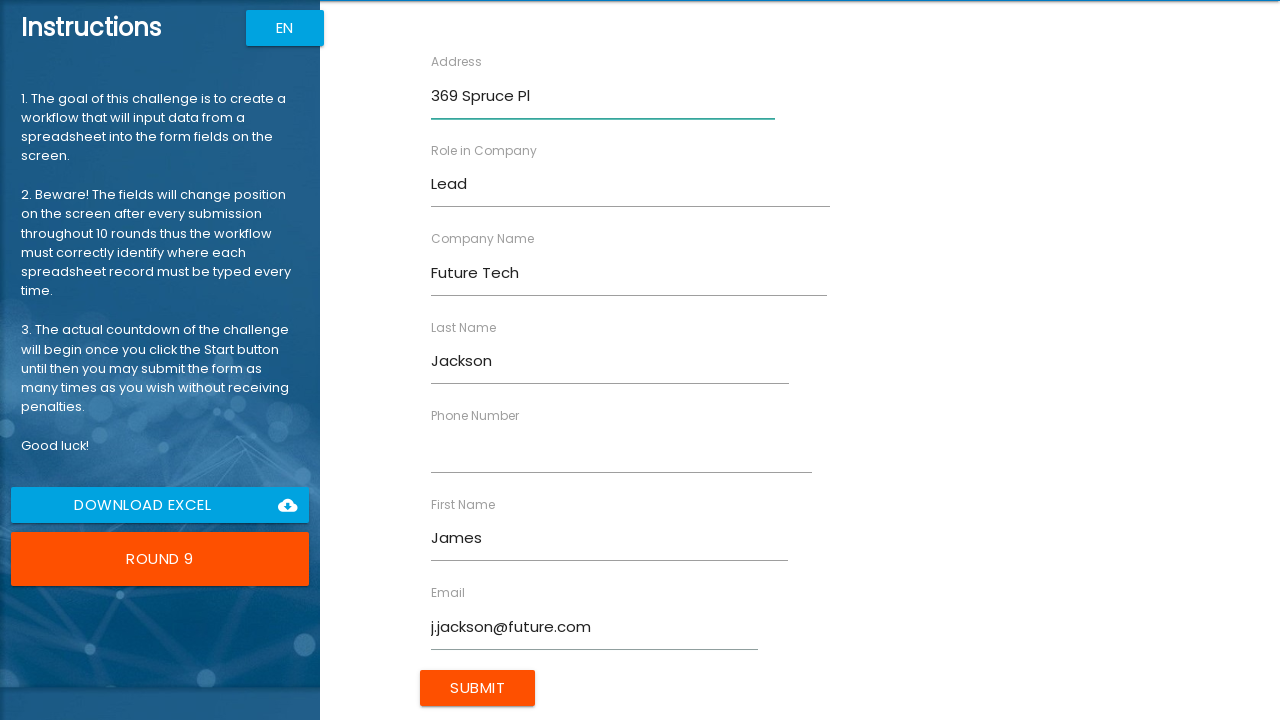

Filled Phone with '9012345678' on input[ng-reflect-name='labelPhone']
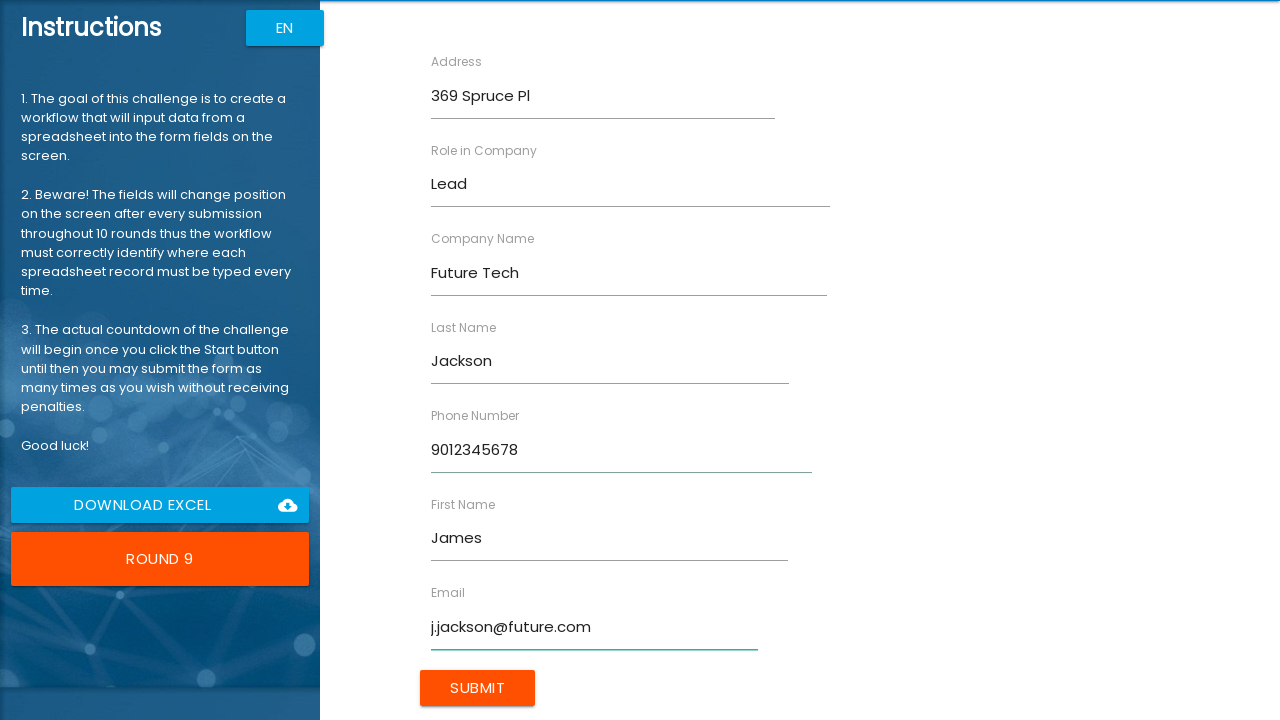

Submitted form for James Jackson at (478, 688) on input[type='submit']
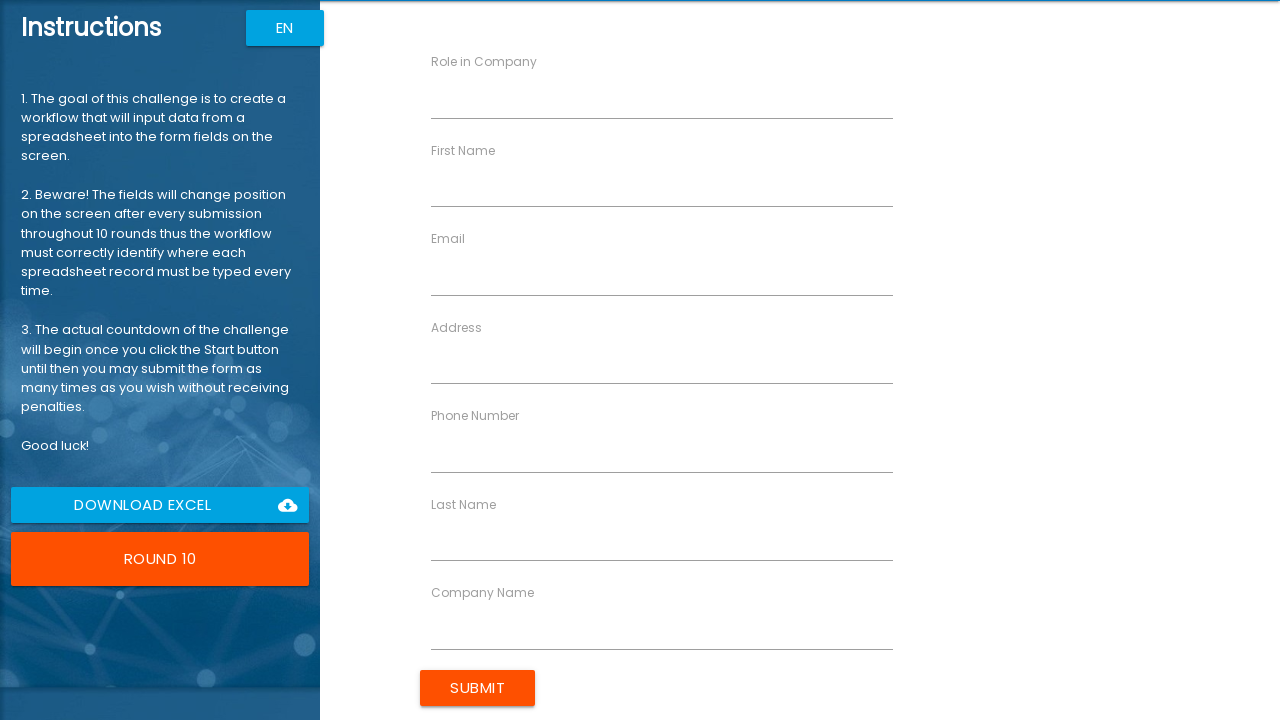

Form ready for entry: Amanda White
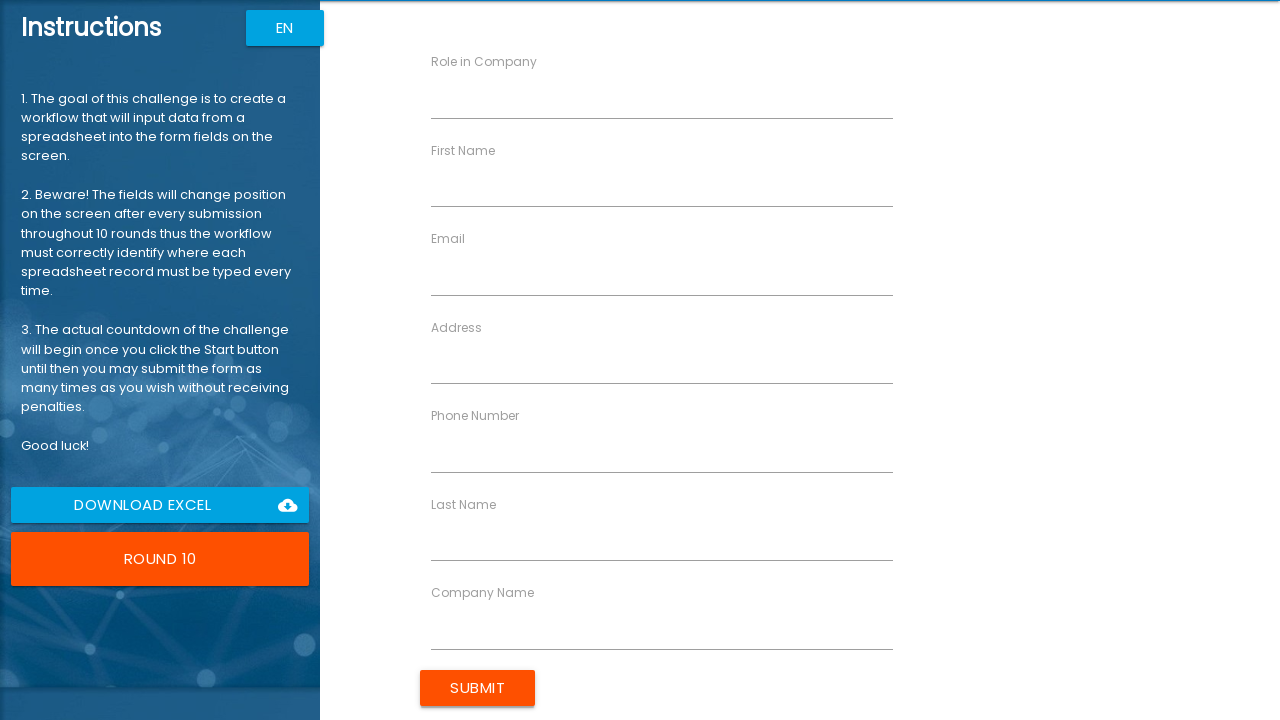

Filled First Name with 'Amanda' on input[ng-reflect-name='labelFirstName']
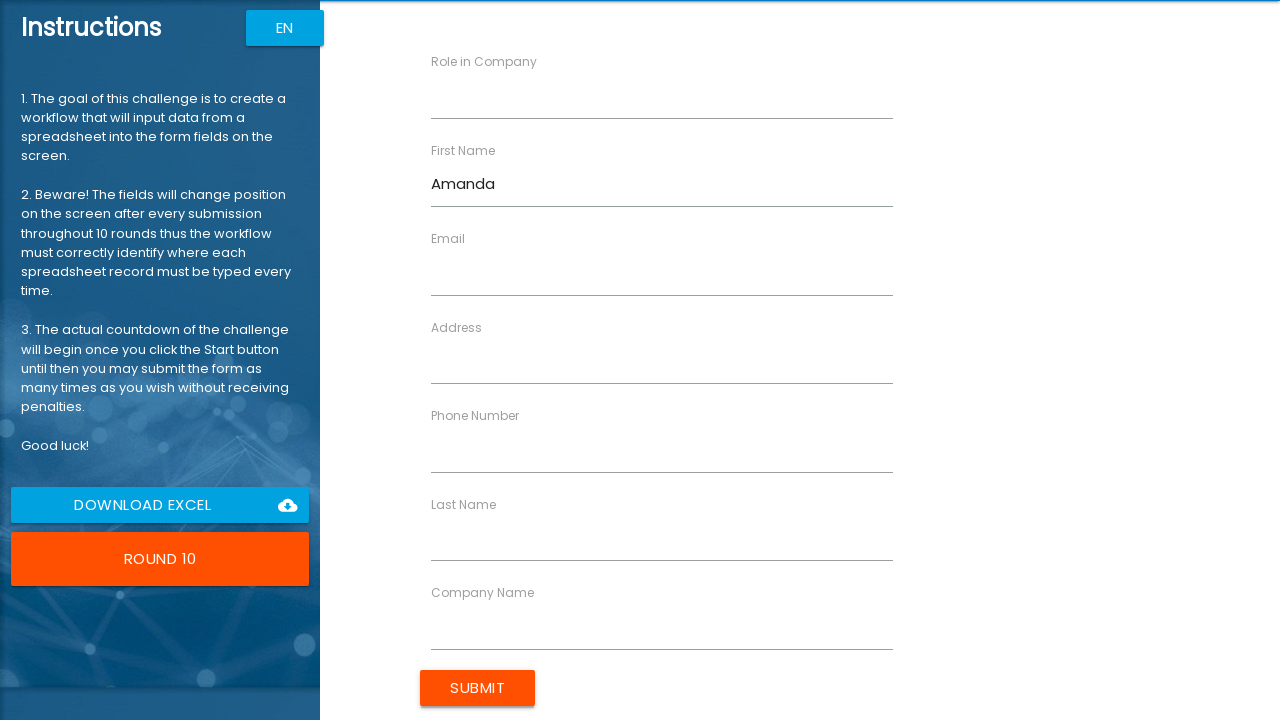

Filled Last Name with 'White' on input[ng-reflect-name='labelLastName']
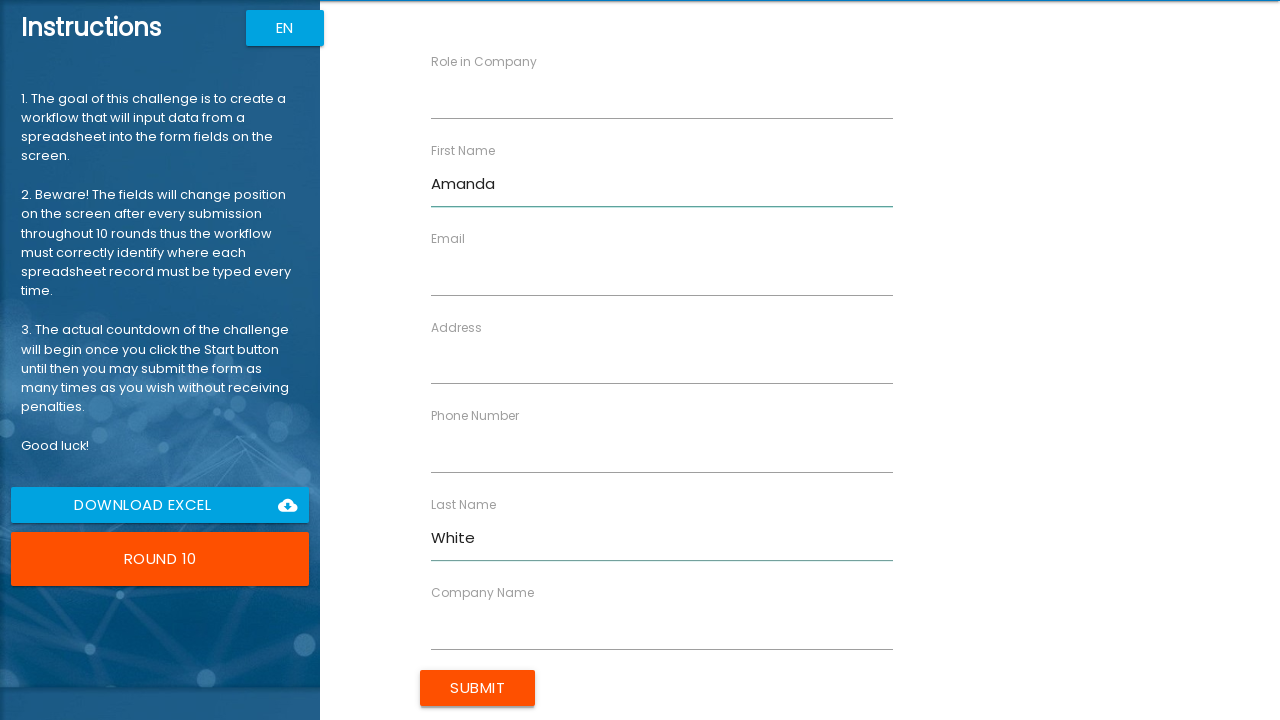

Filled Company Name with 'Cloud Systems' on input[ng-reflect-name='labelCompanyName']
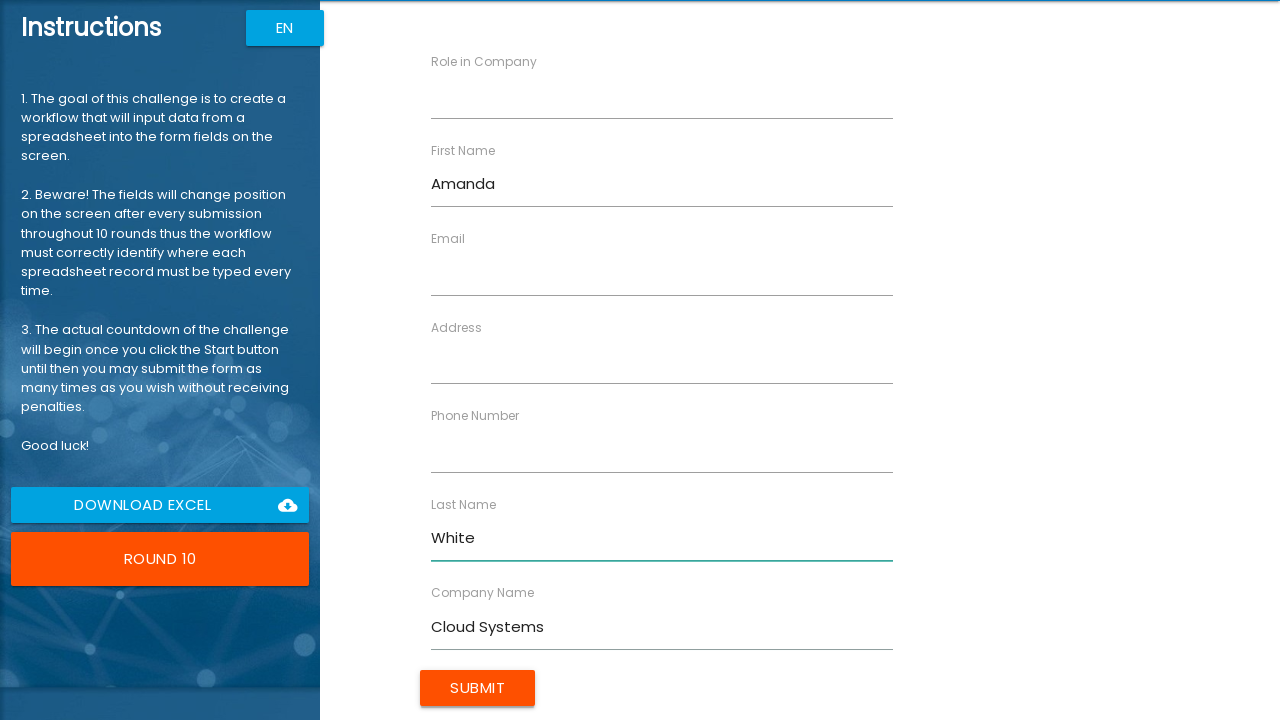

Filled Role with 'Specialist' on input[ng-reflect-name='labelRole']
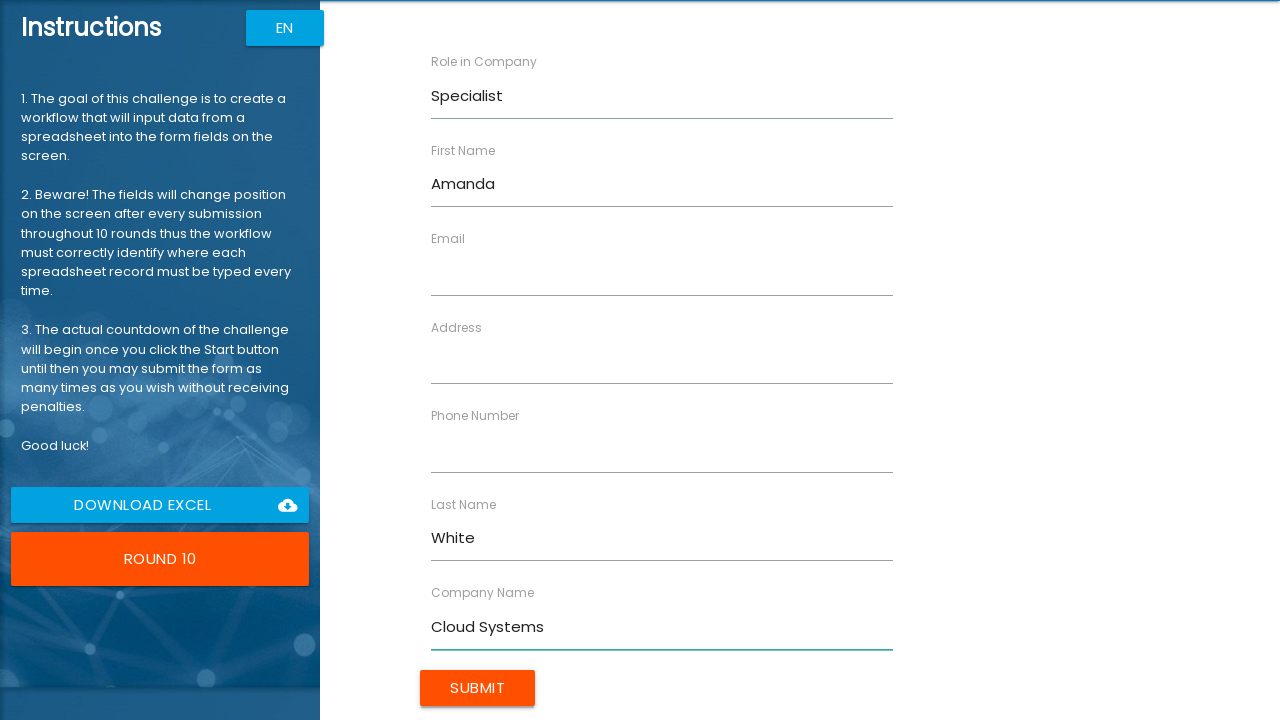

Filled Address with '741 Ash Blvd' on input[ng-reflect-name='labelAddress']
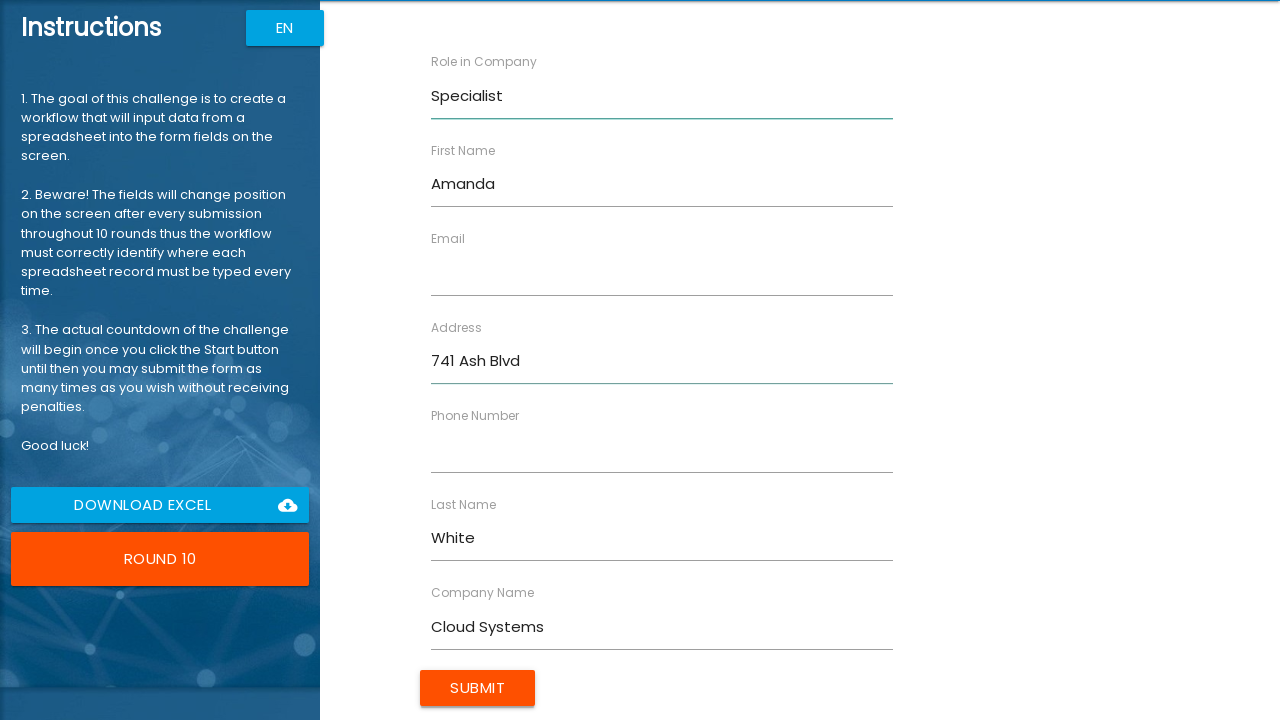

Filled Email with 'a.white@cloud.com' on input[ng-reflect-name='labelEmail']
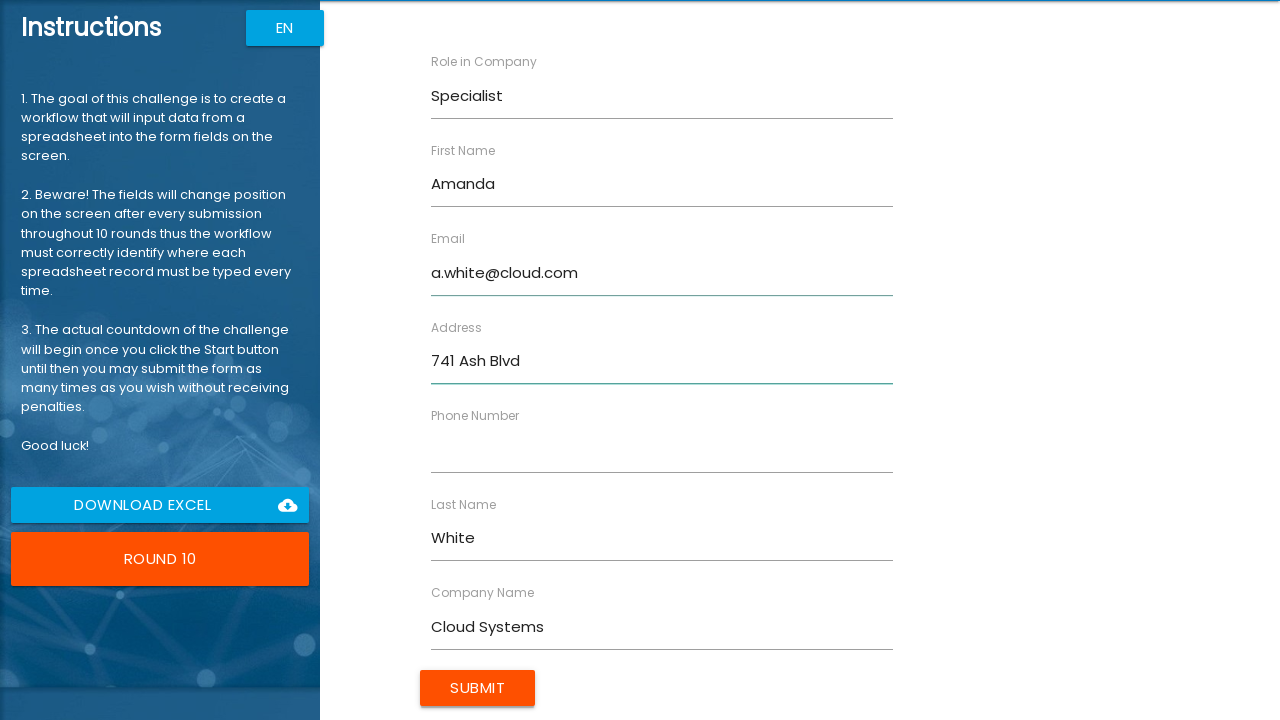

Filled Phone with '0123456789' on input[ng-reflect-name='labelPhone']
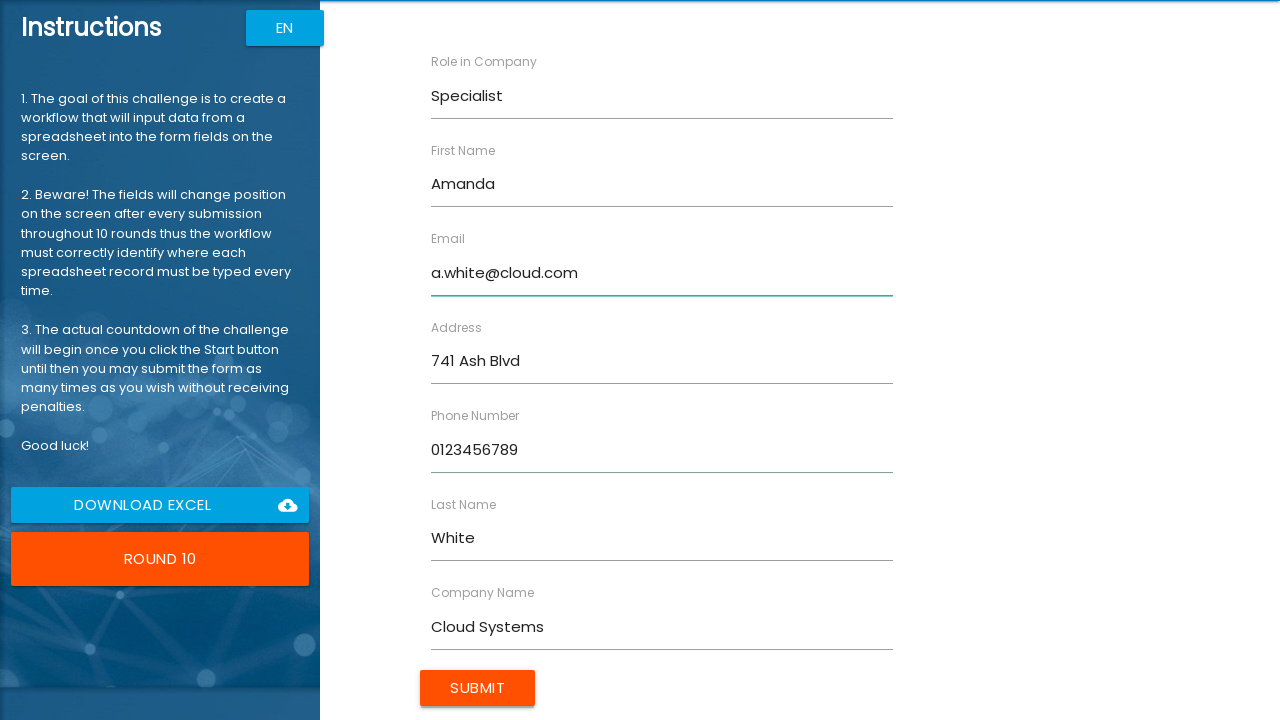

Submitted form for Amanda White at (478, 688) on input[type='submit']
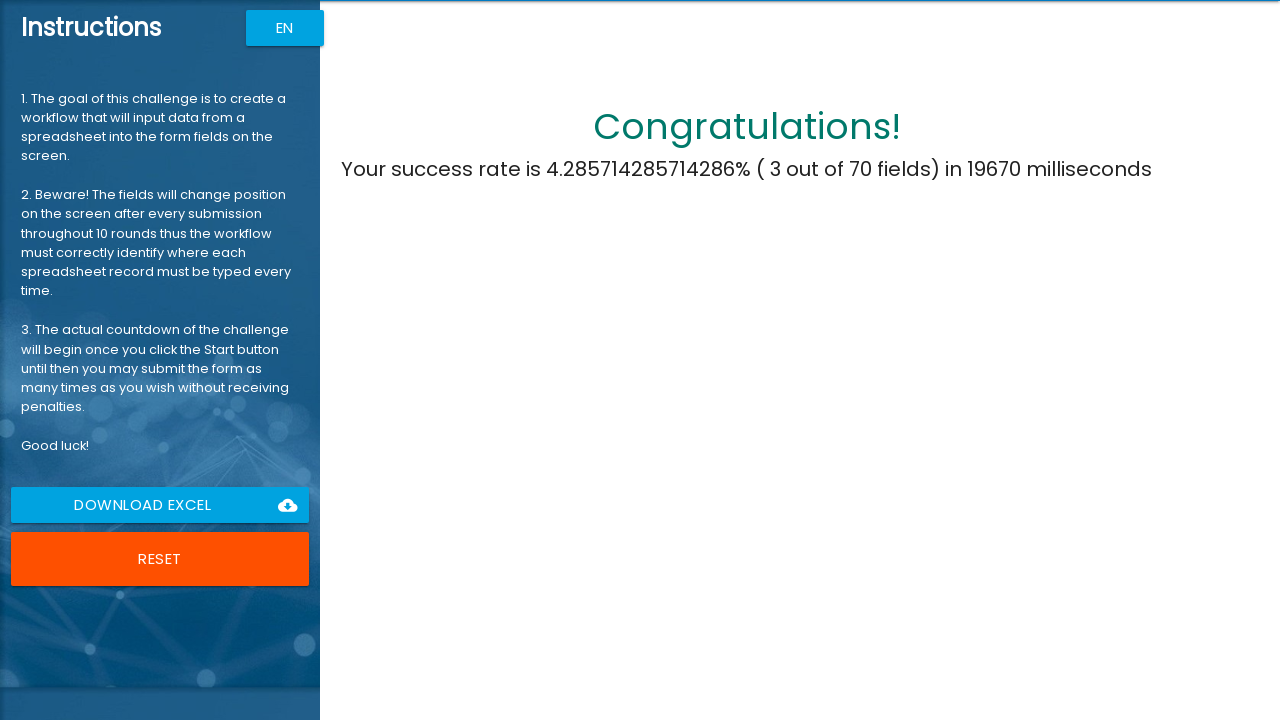

Completion message 'Your success' appeared - all forms submitted successfully
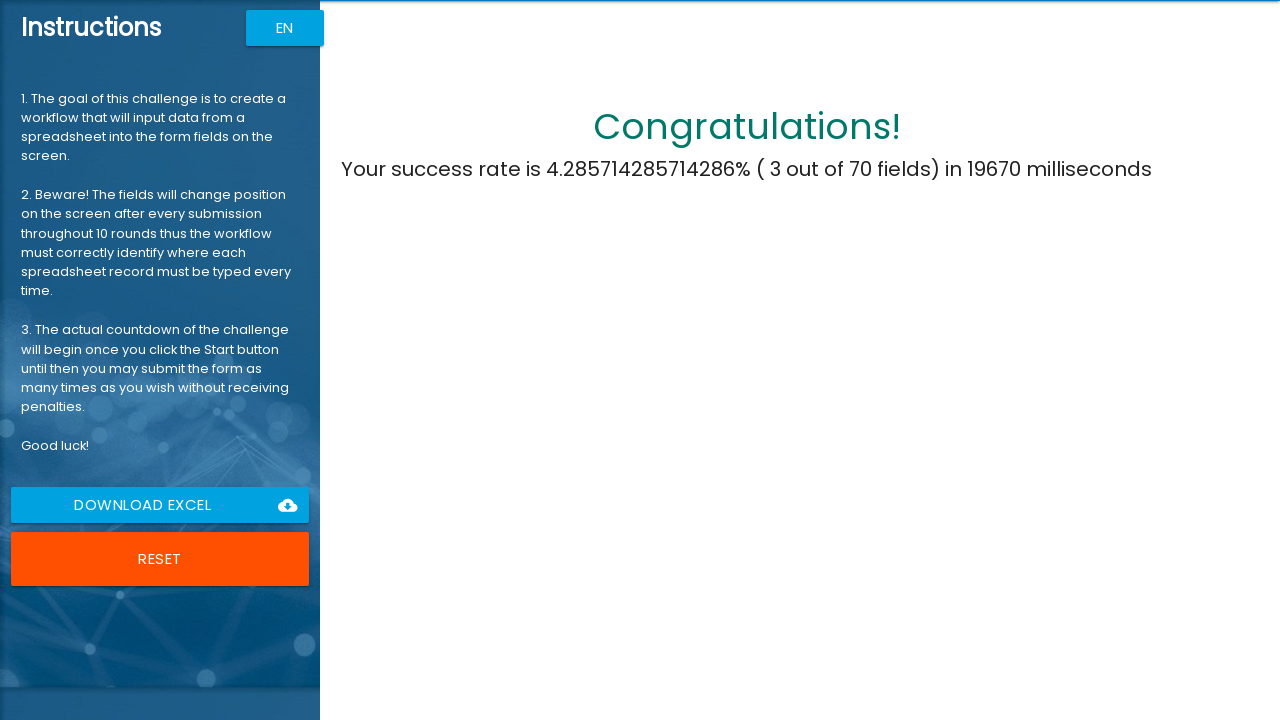

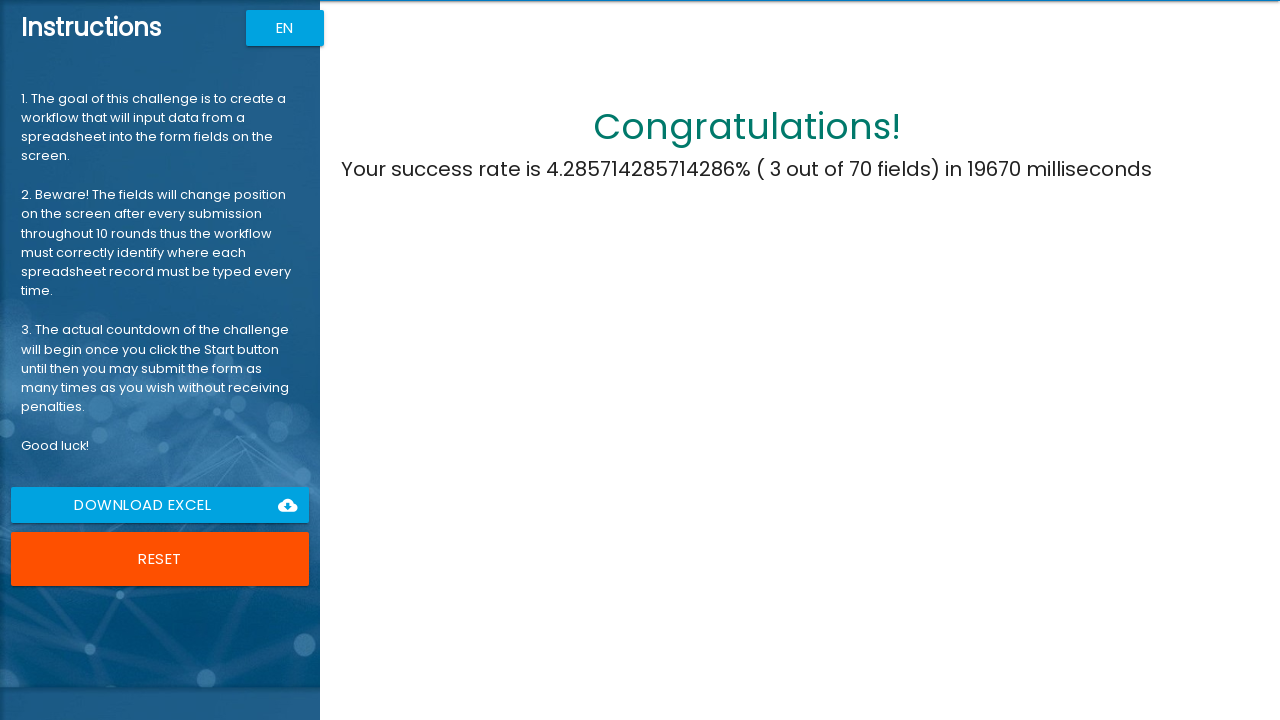